Tests filling a large form with 100 input fields by entering text into all input elements and clicking the submit button. This simulates automated form completion.

Starting URL: http://suninjuly.github.io/huge_form.html

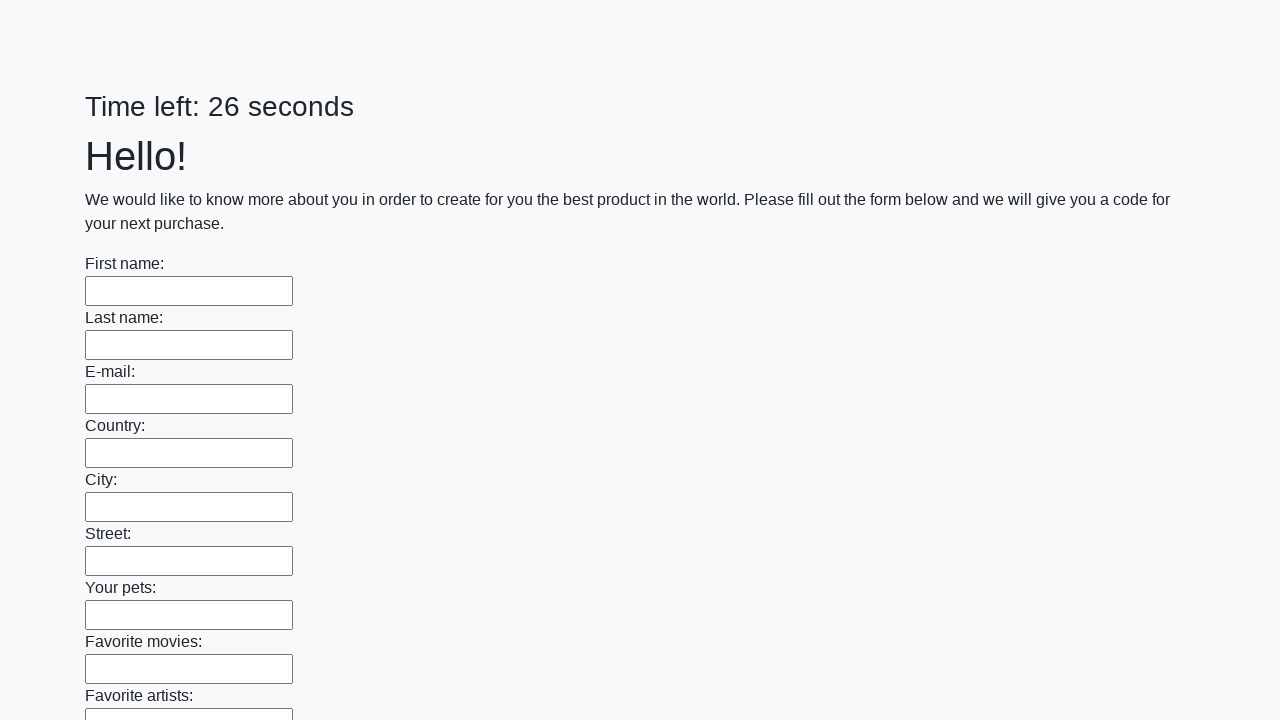

Located all input elements on the page
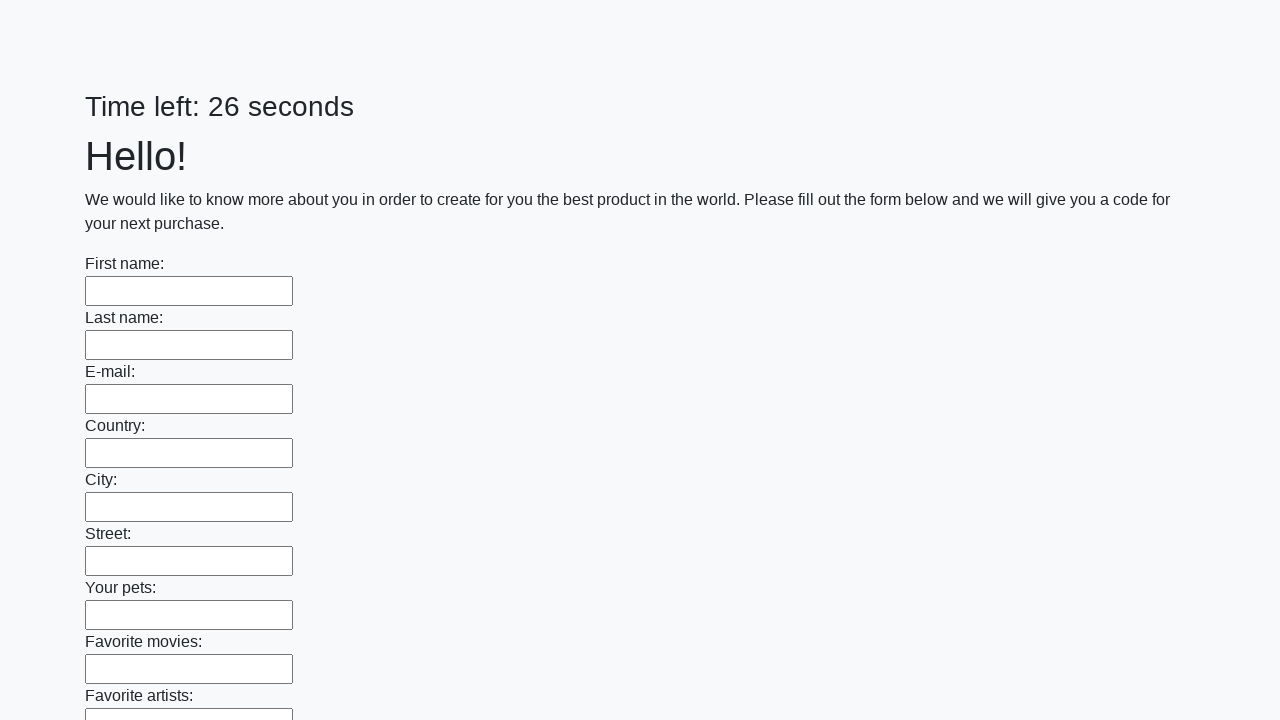

Filled an input field with 'Test Answer 123' on input >> nth=0
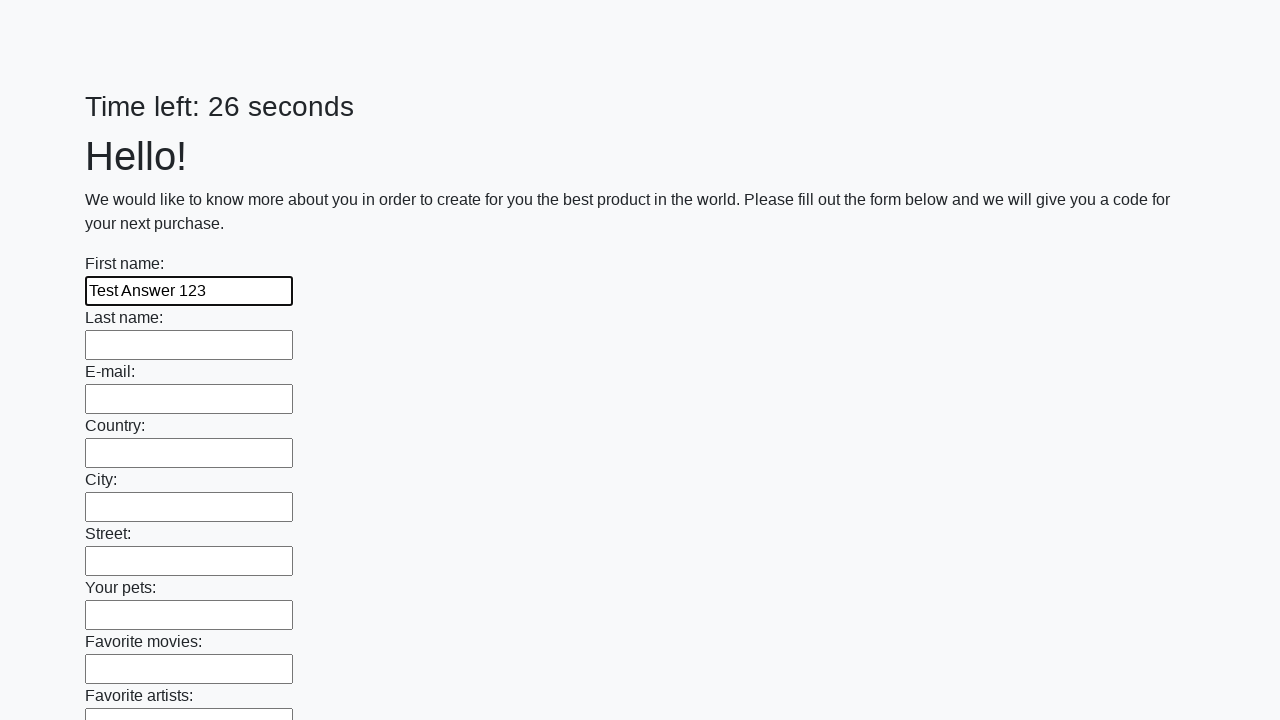

Filled an input field with 'Test Answer 123' on input >> nth=1
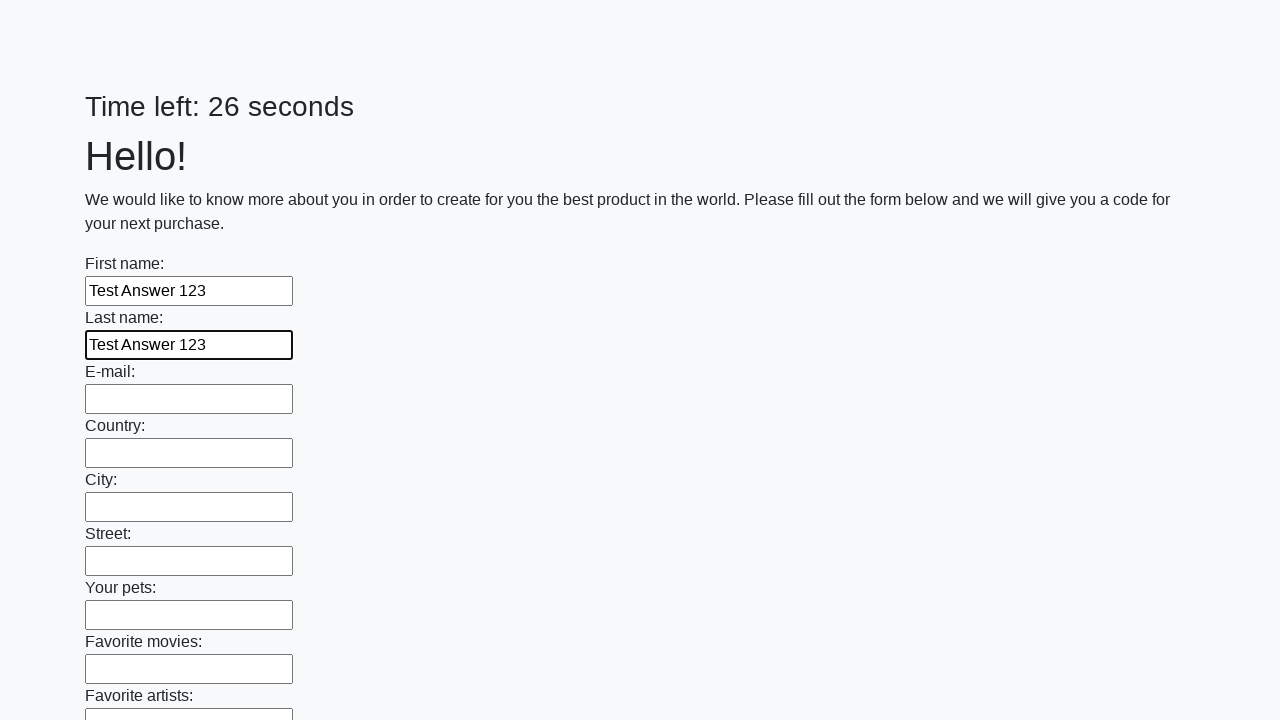

Filled an input field with 'Test Answer 123' on input >> nth=2
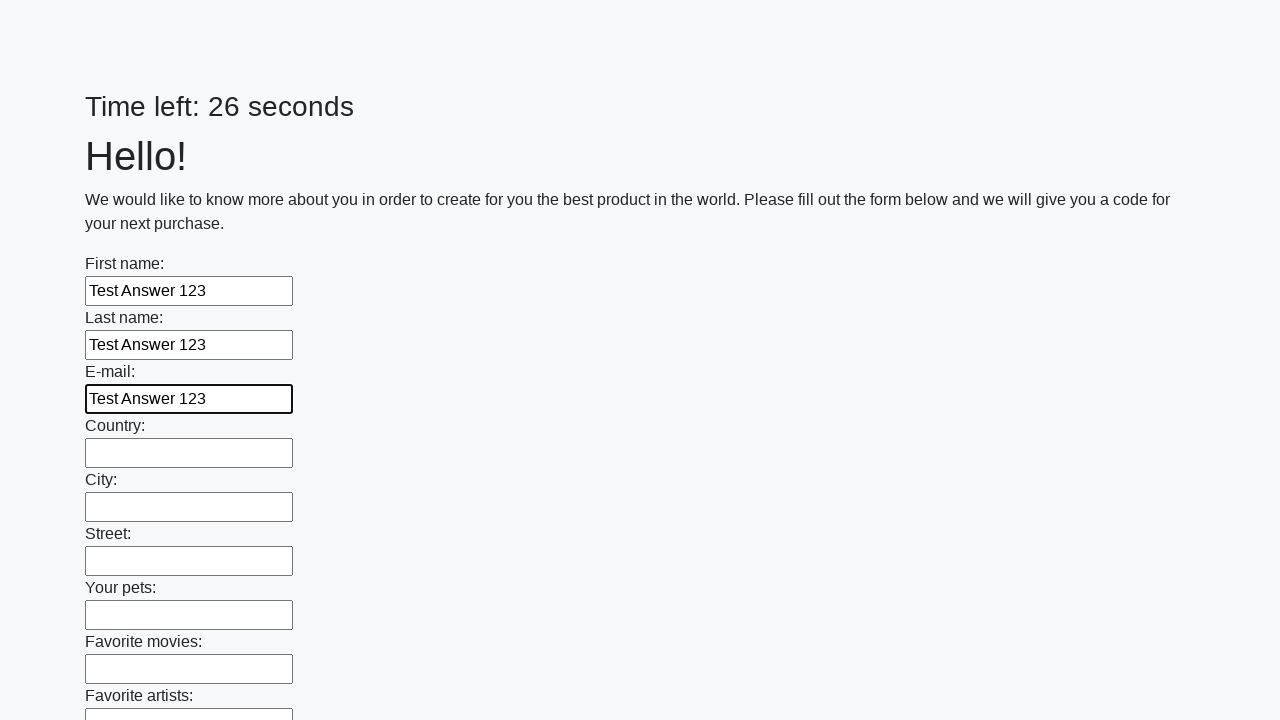

Filled an input field with 'Test Answer 123' on input >> nth=3
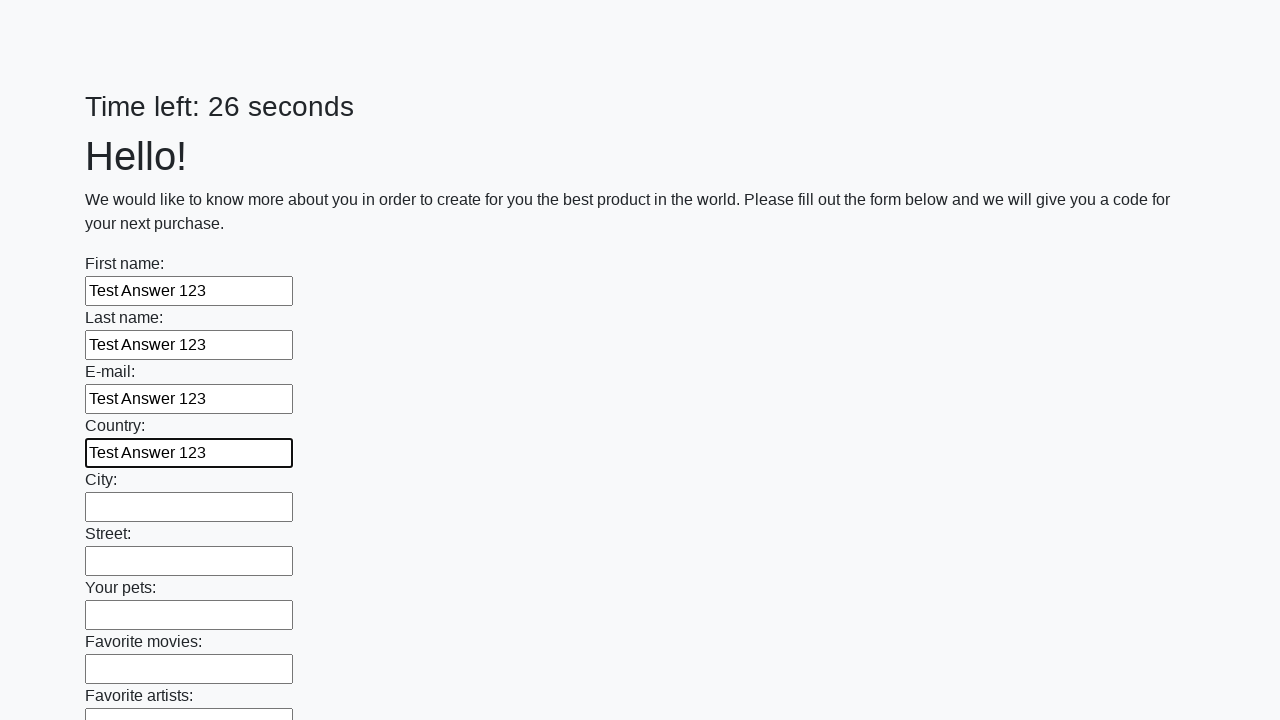

Filled an input field with 'Test Answer 123' on input >> nth=4
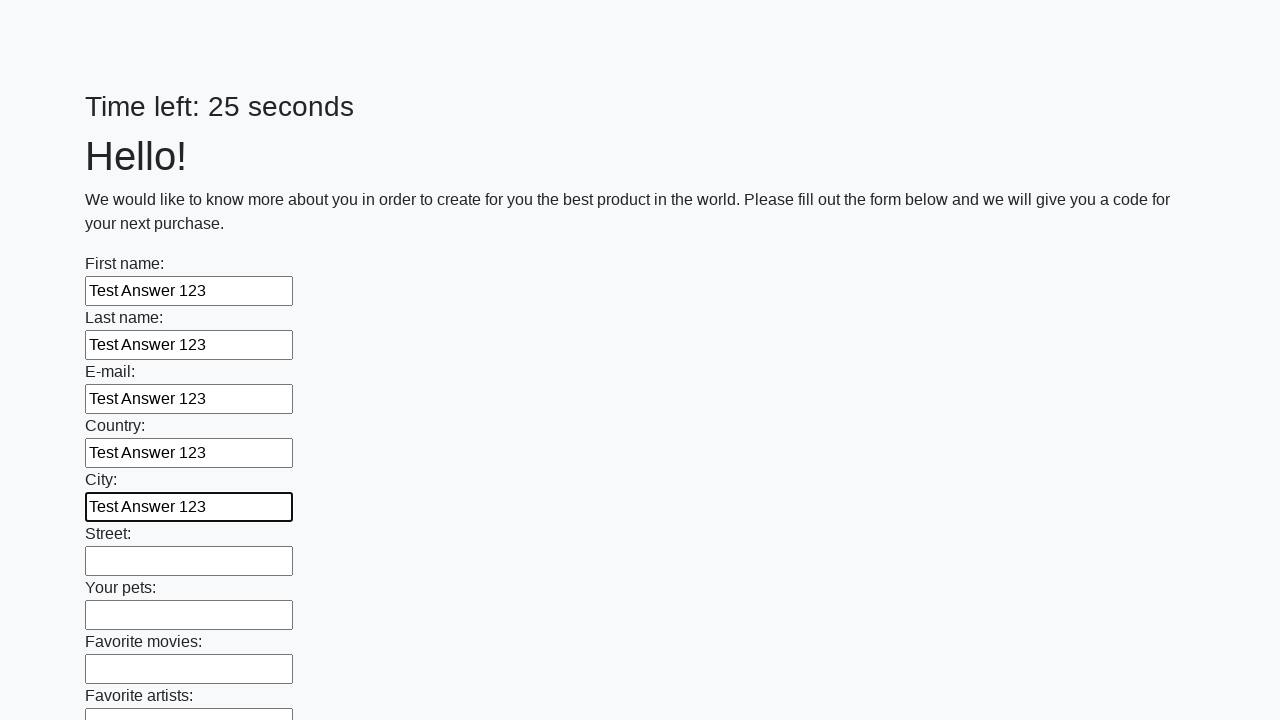

Filled an input field with 'Test Answer 123' on input >> nth=5
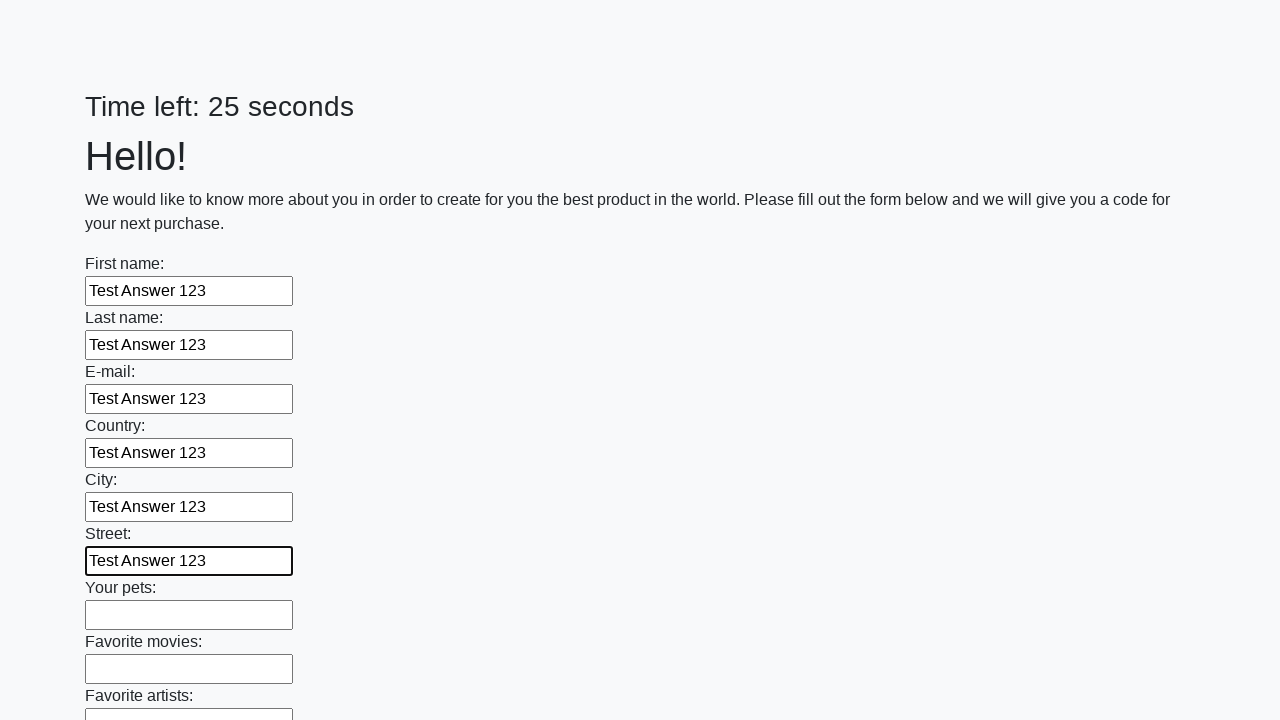

Filled an input field with 'Test Answer 123' on input >> nth=6
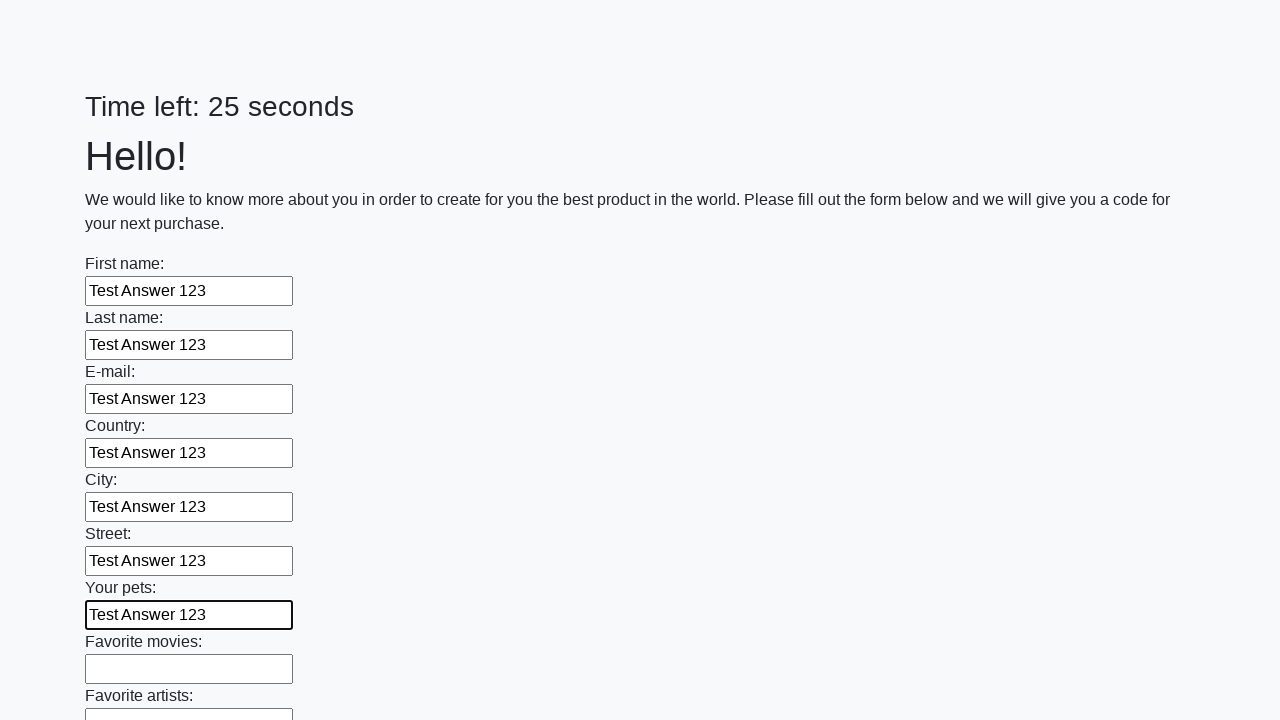

Filled an input field with 'Test Answer 123' on input >> nth=7
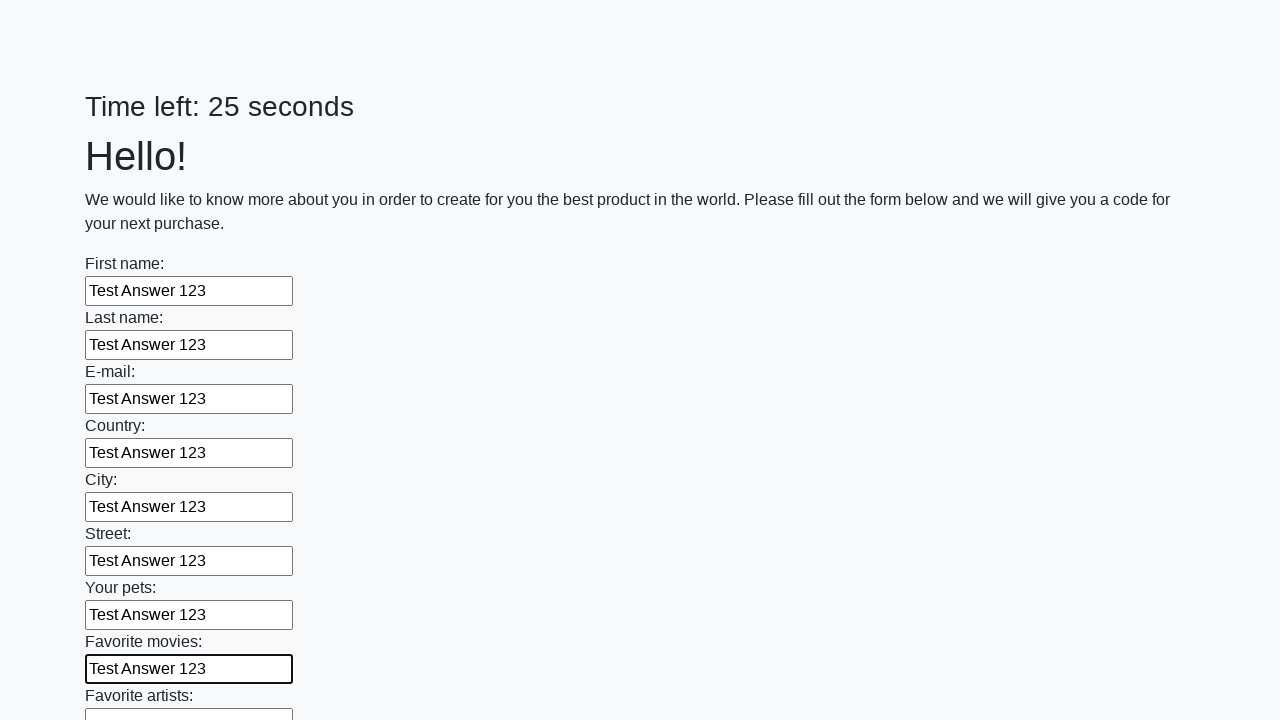

Filled an input field with 'Test Answer 123' on input >> nth=8
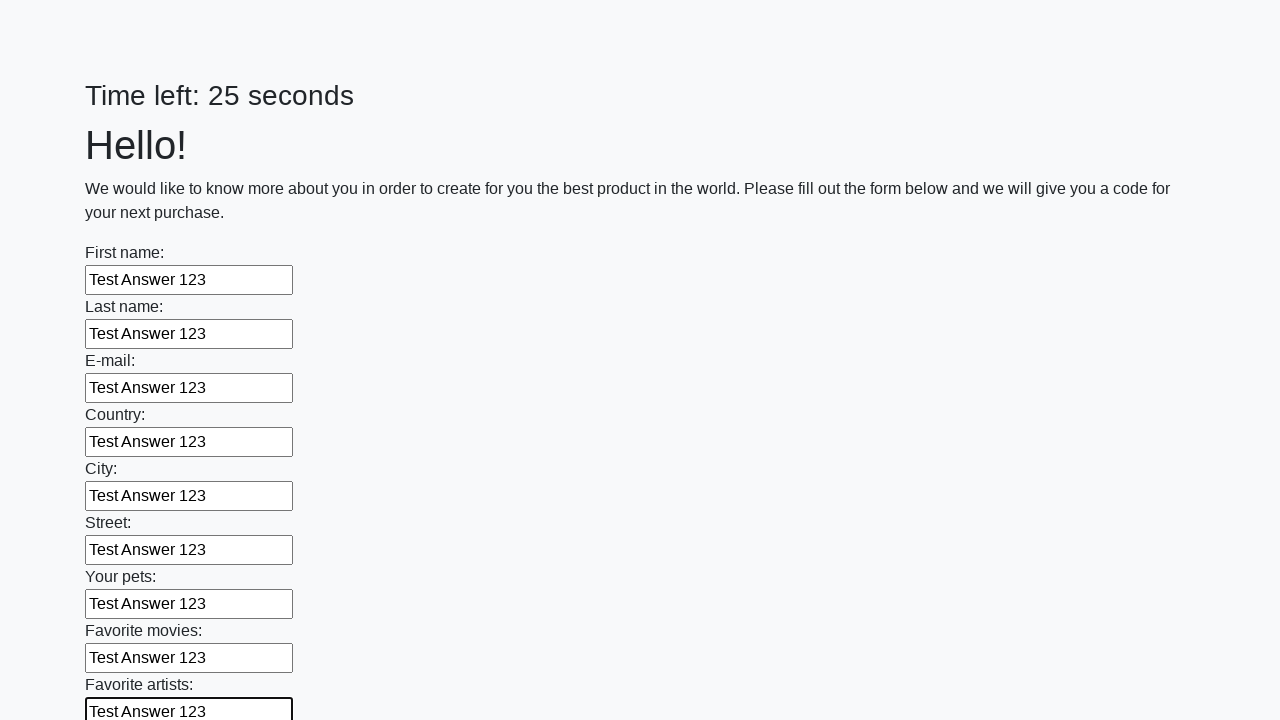

Filled an input field with 'Test Answer 123' on input >> nth=9
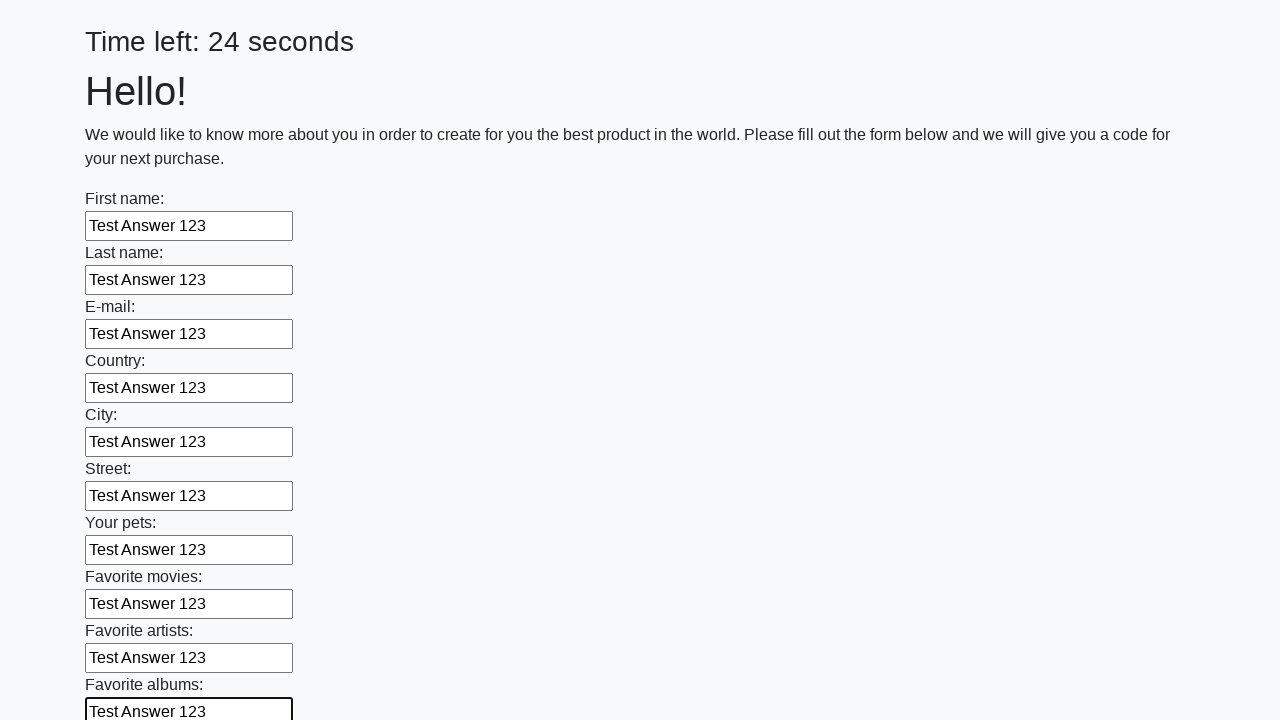

Filled an input field with 'Test Answer 123' on input >> nth=10
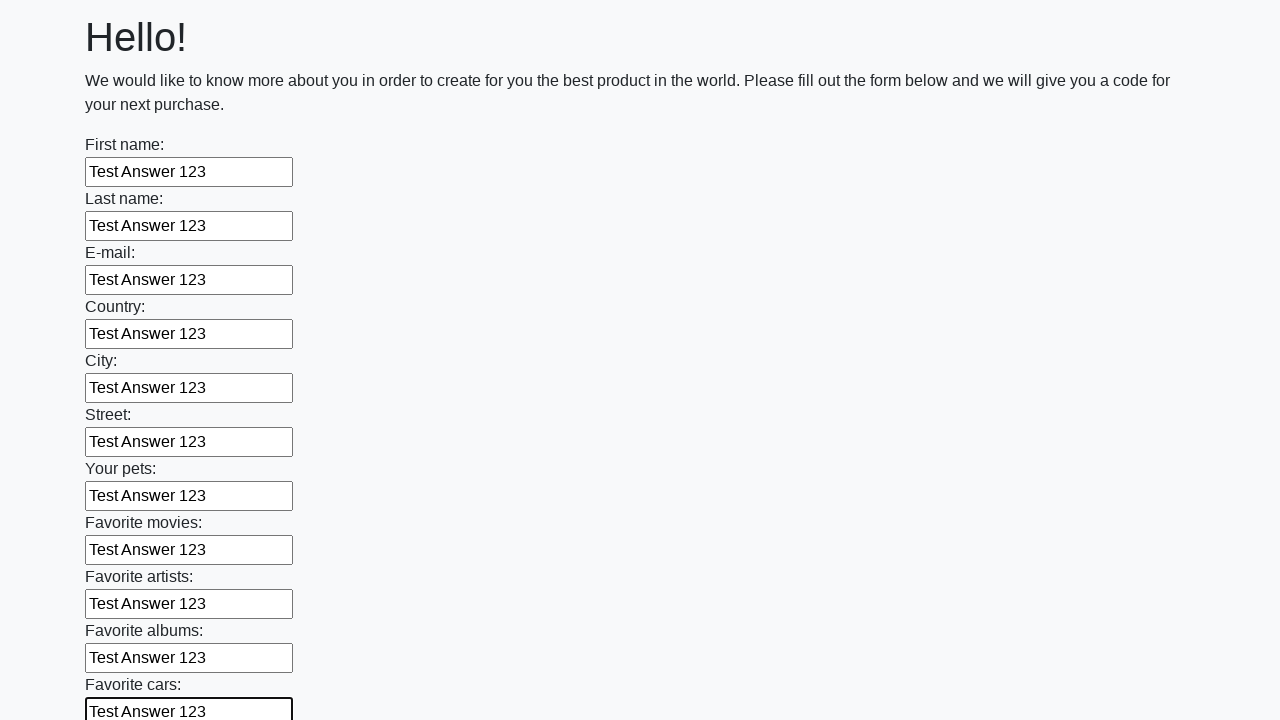

Filled an input field with 'Test Answer 123' on input >> nth=11
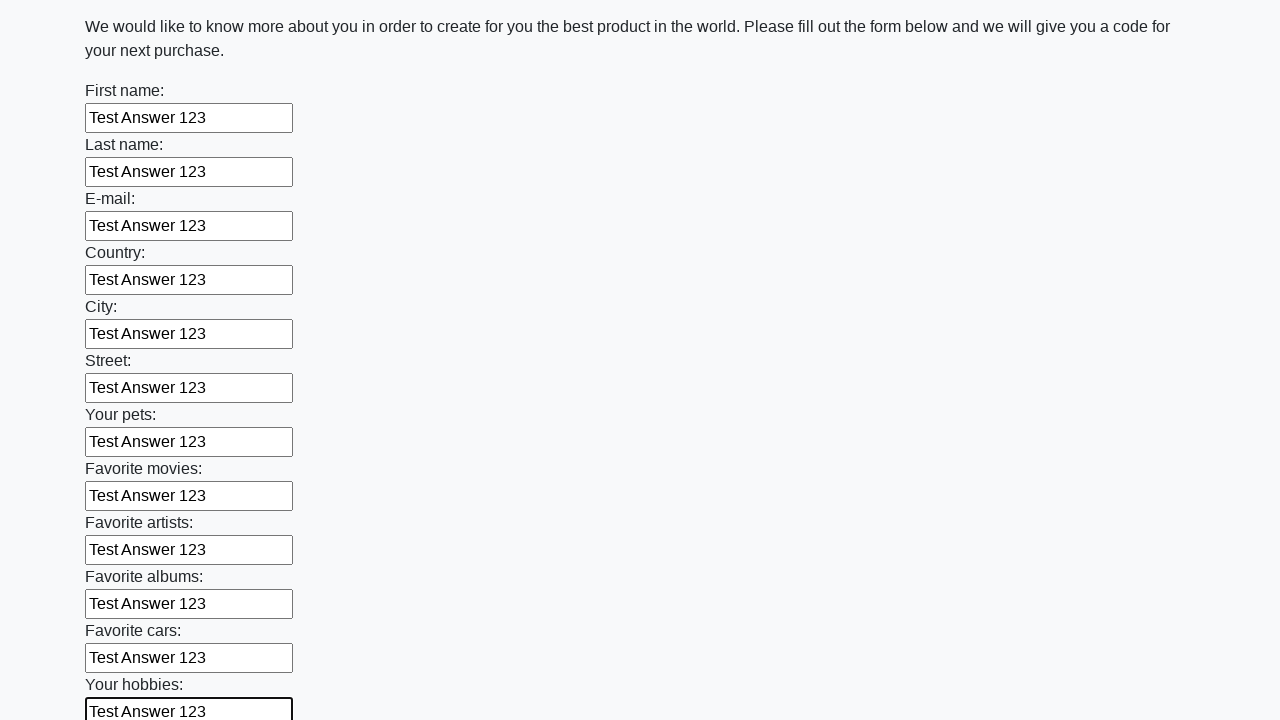

Filled an input field with 'Test Answer 123' on input >> nth=12
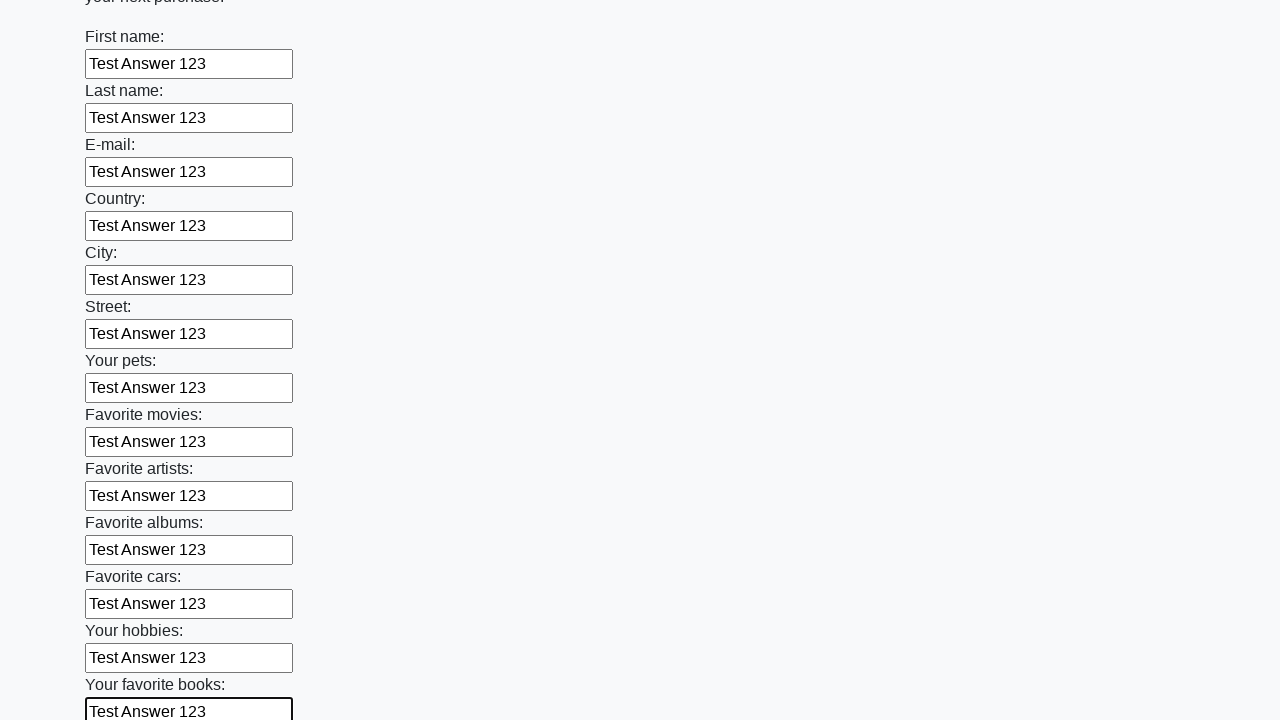

Filled an input field with 'Test Answer 123' on input >> nth=13
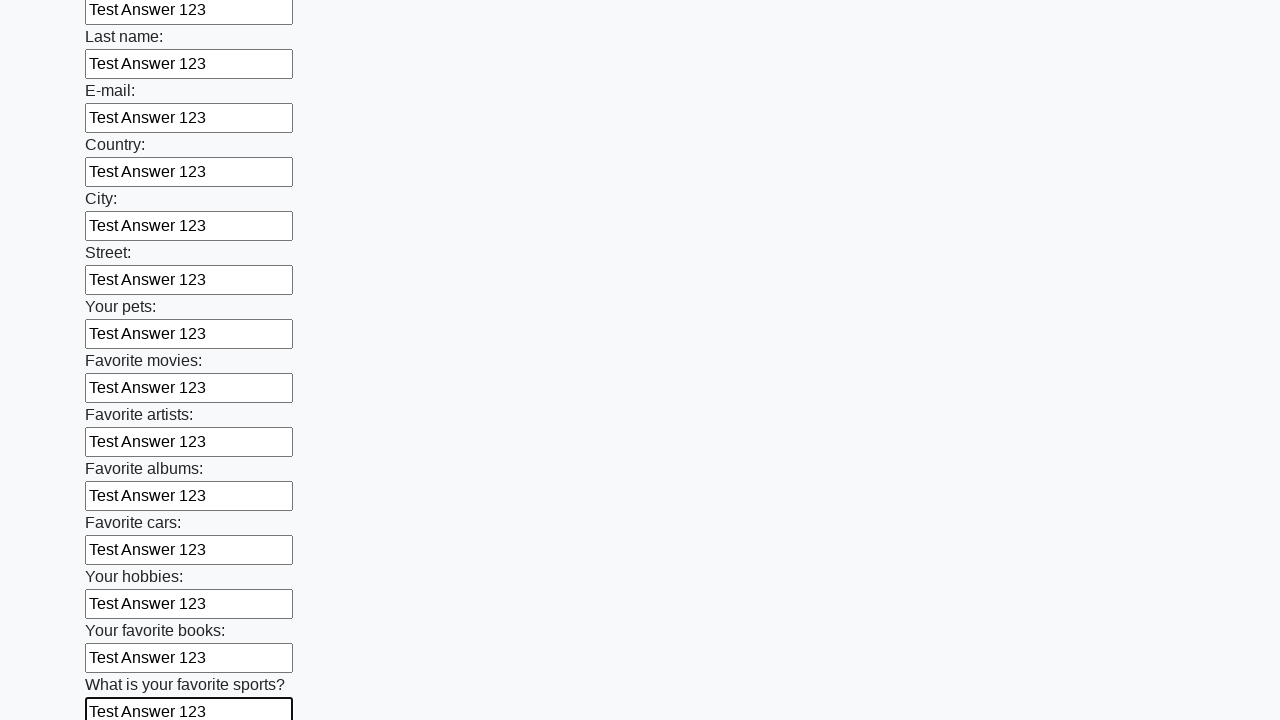

Filled an input field with 'Test Answer 123' on input >> nth=14
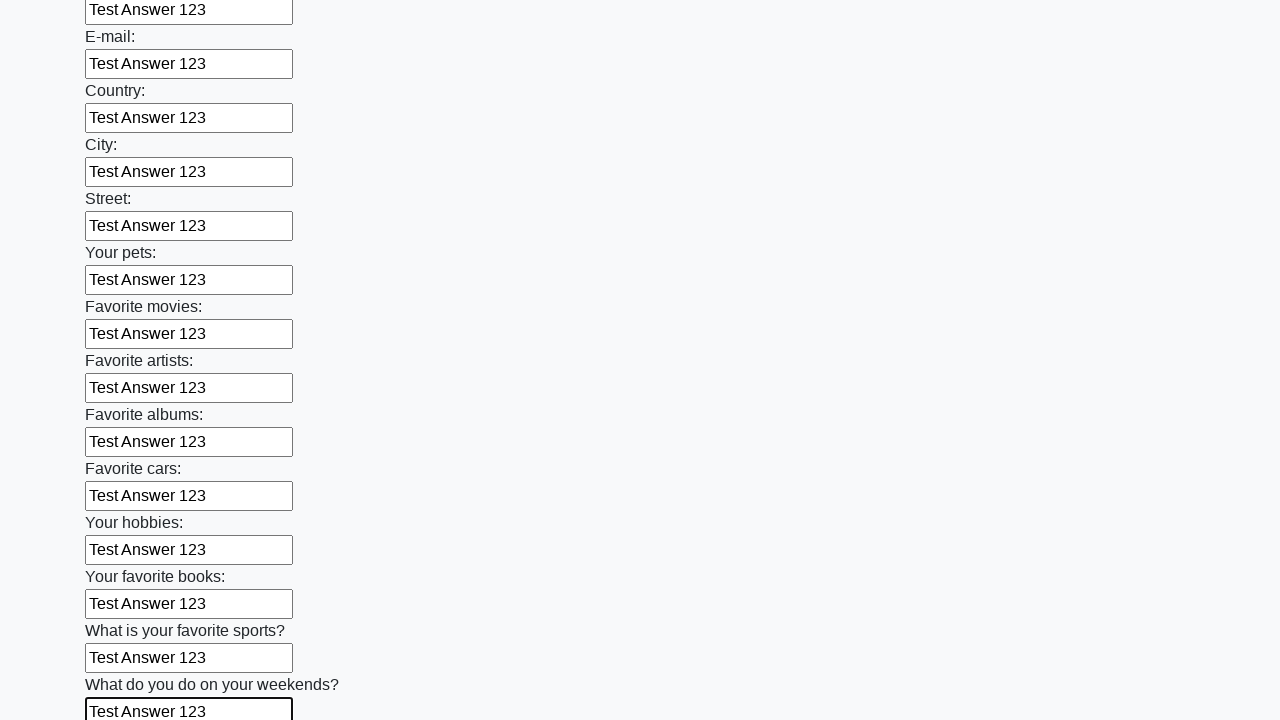

Filled an input field with 'Test Answer 123' on input >> nth=15
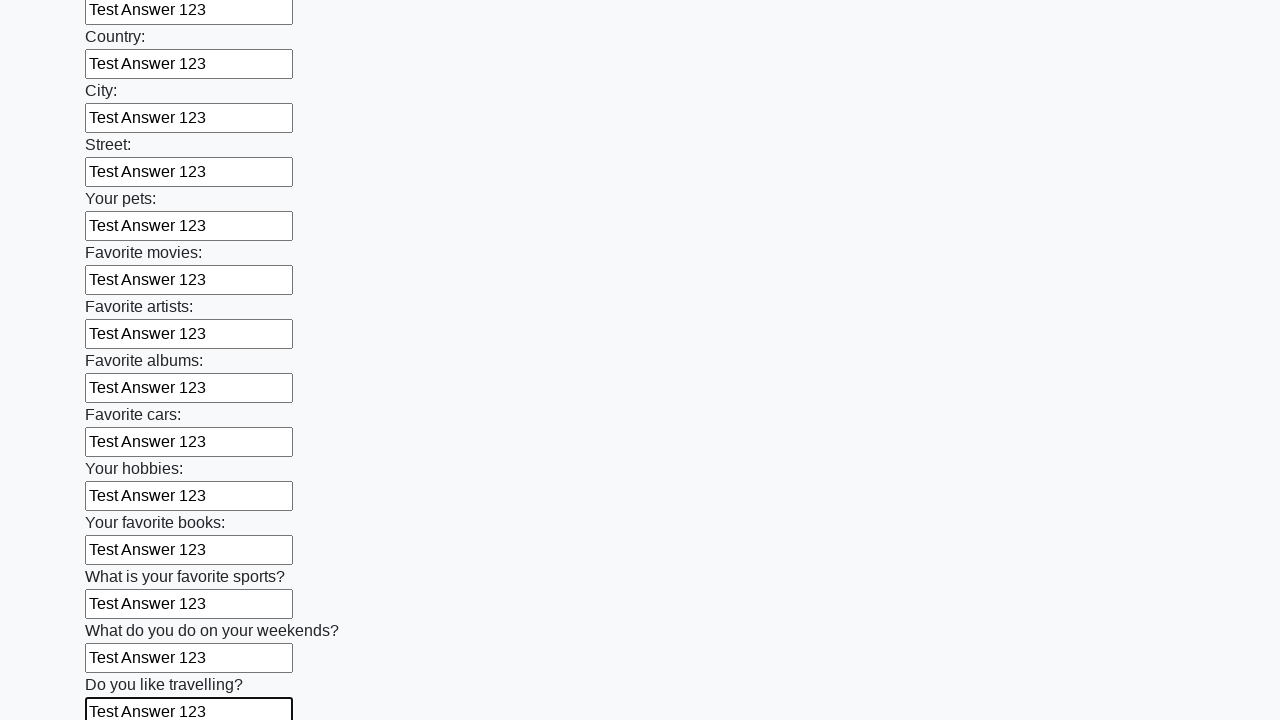

Filled an input field with 'Test Answer 123' on input >> nth=16
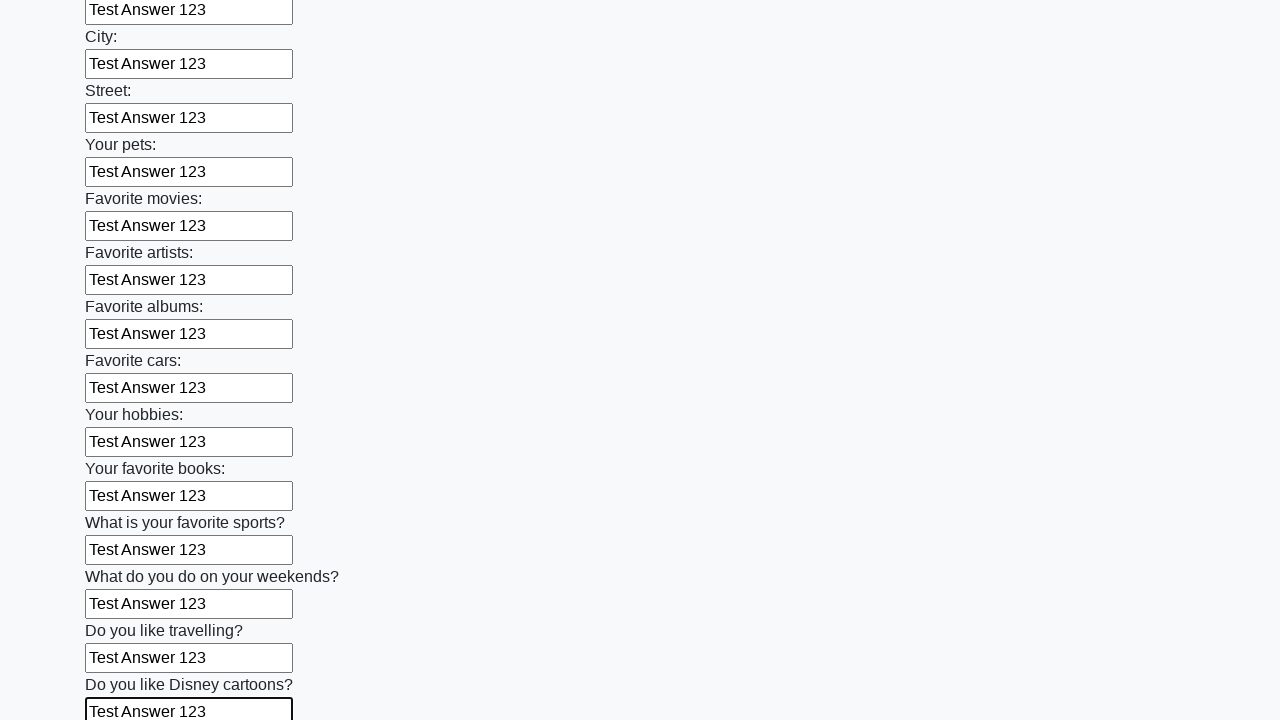

Filled an input field with 'Test Answer 123' on input >> nth=17
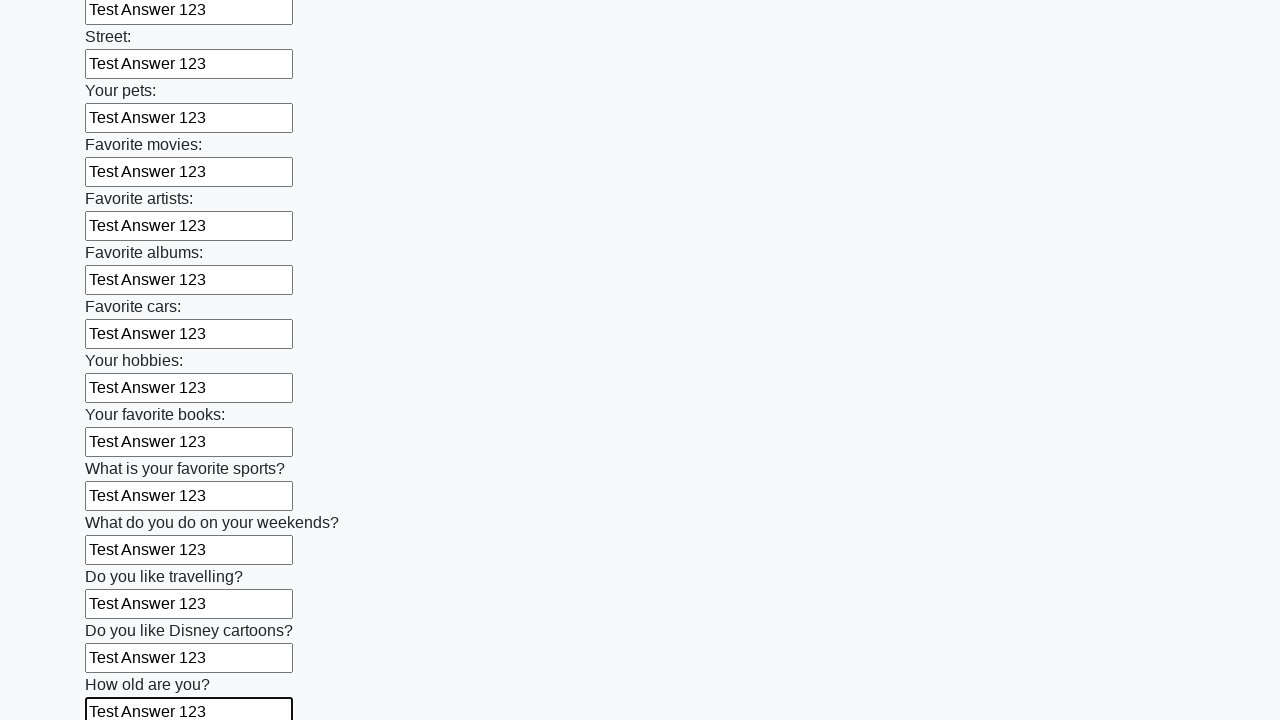

Filled an input field with 'Test Answer 123' on input >> nth=18
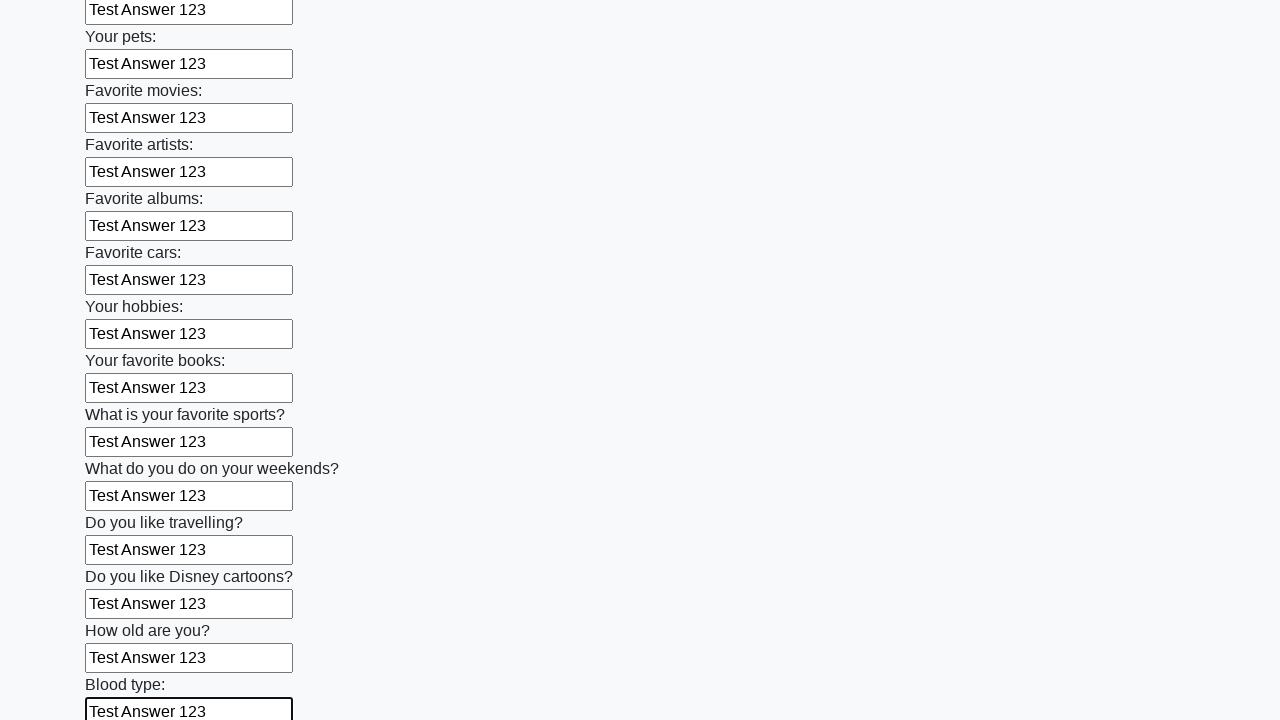

Filled an input field with 'Test Answer 123' on input >> nth=19
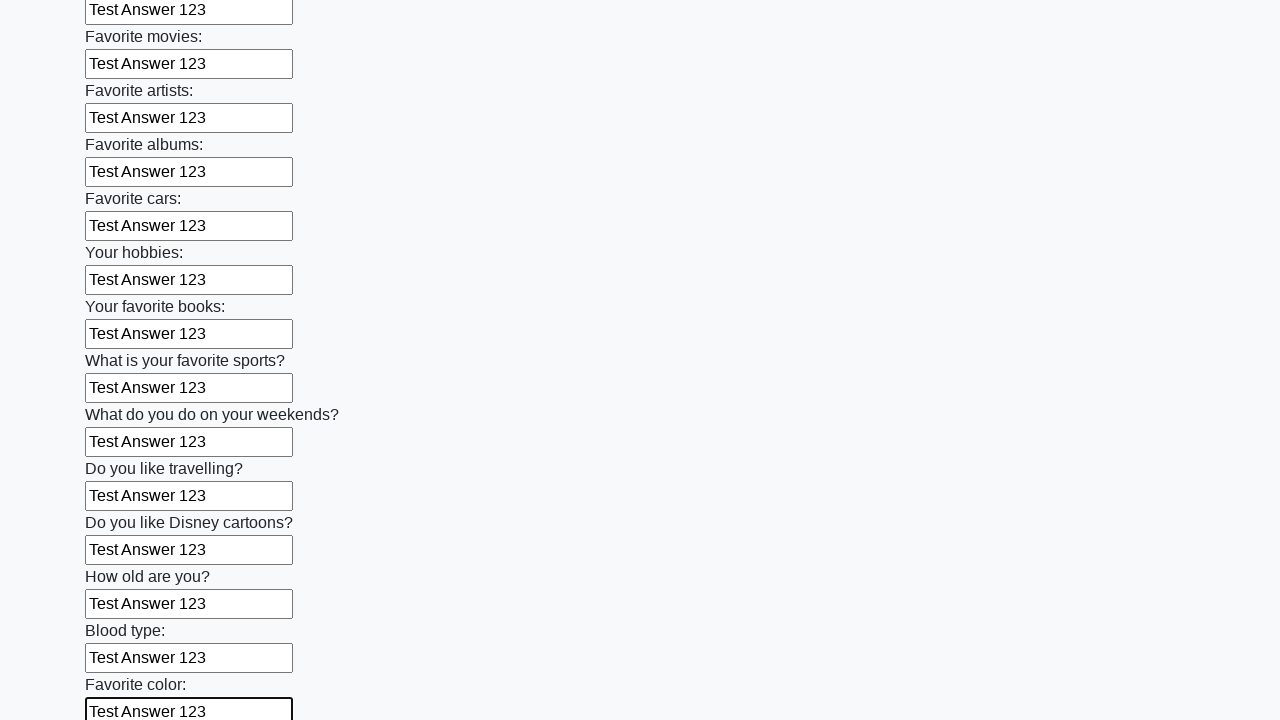

Filled an input field with 'Test Answer 123' on input >> nth=20
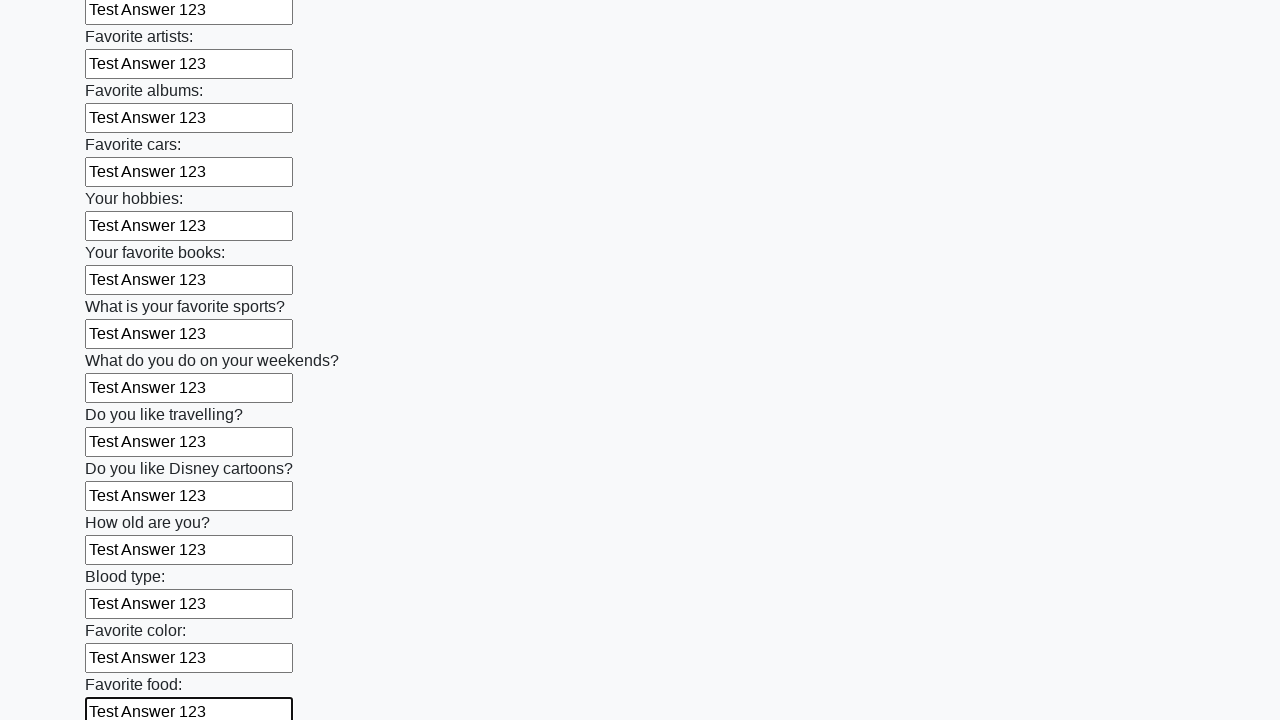

Filled an input field with 'Test Answer 123' on input >> nth=21
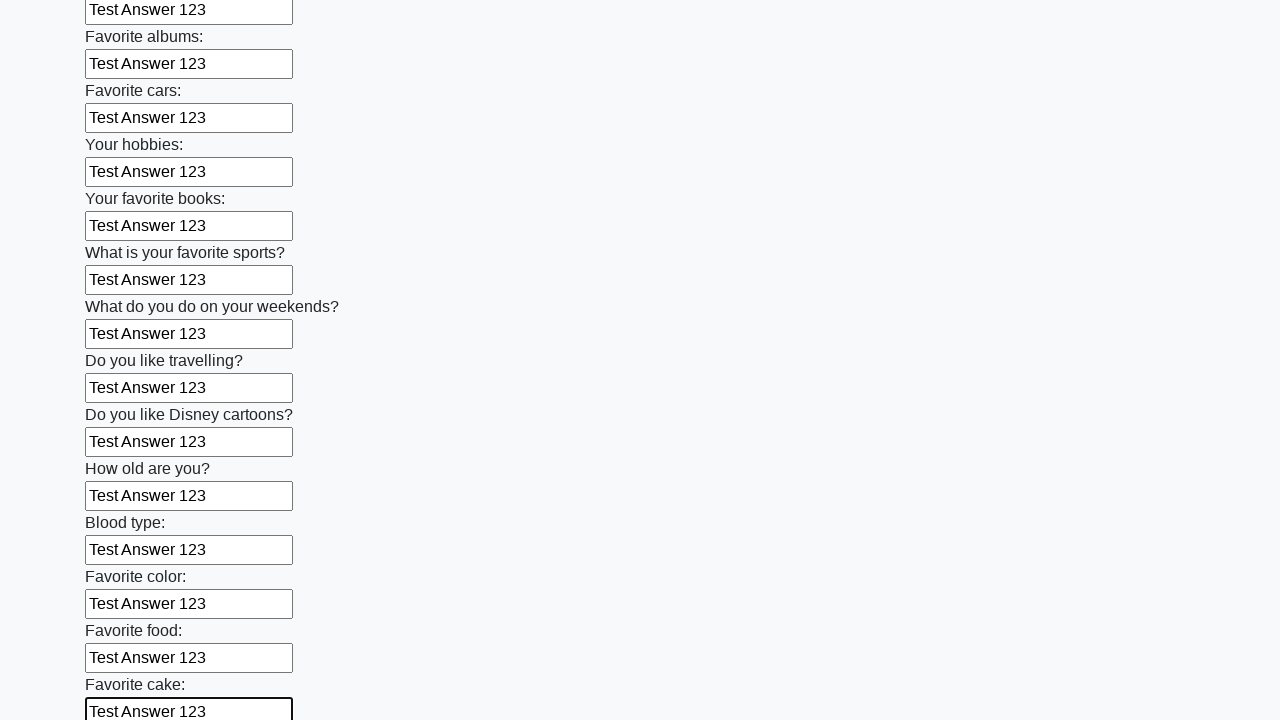

Filled an input field with 'Test Answer 123' on input >> nth=22
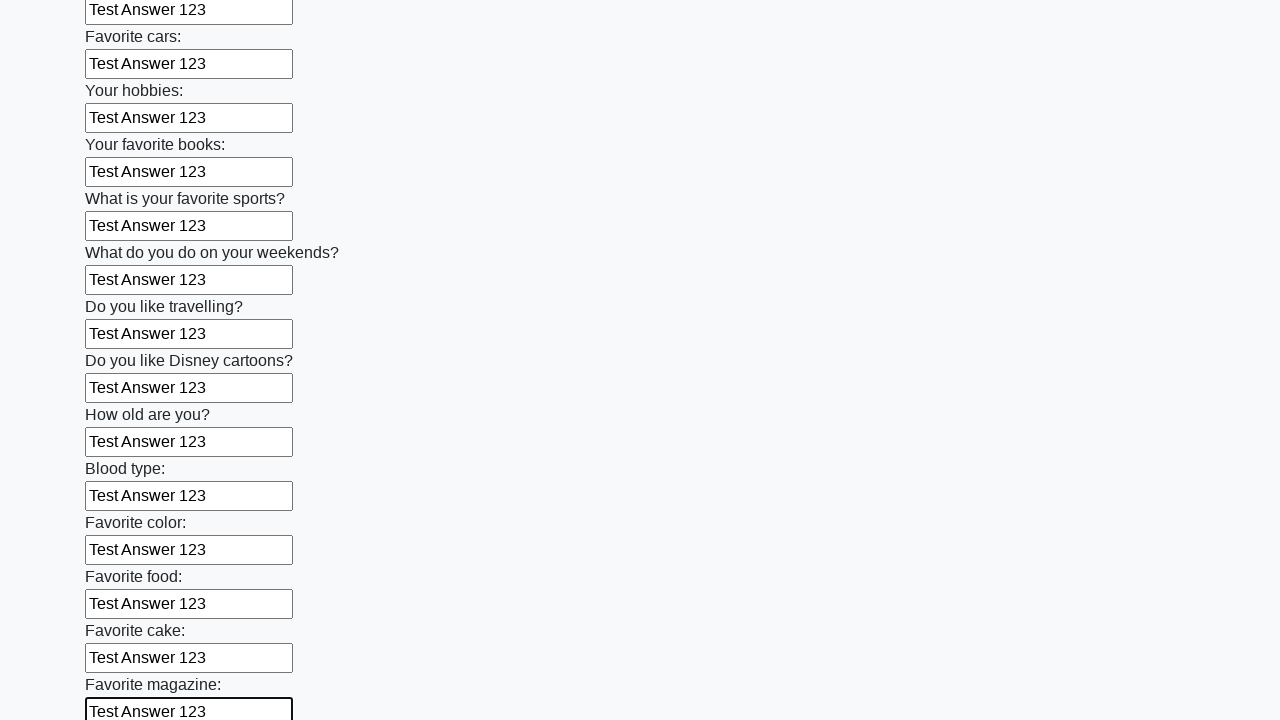

Filled an input field with 'Test Answer 123' on input >> nth=23
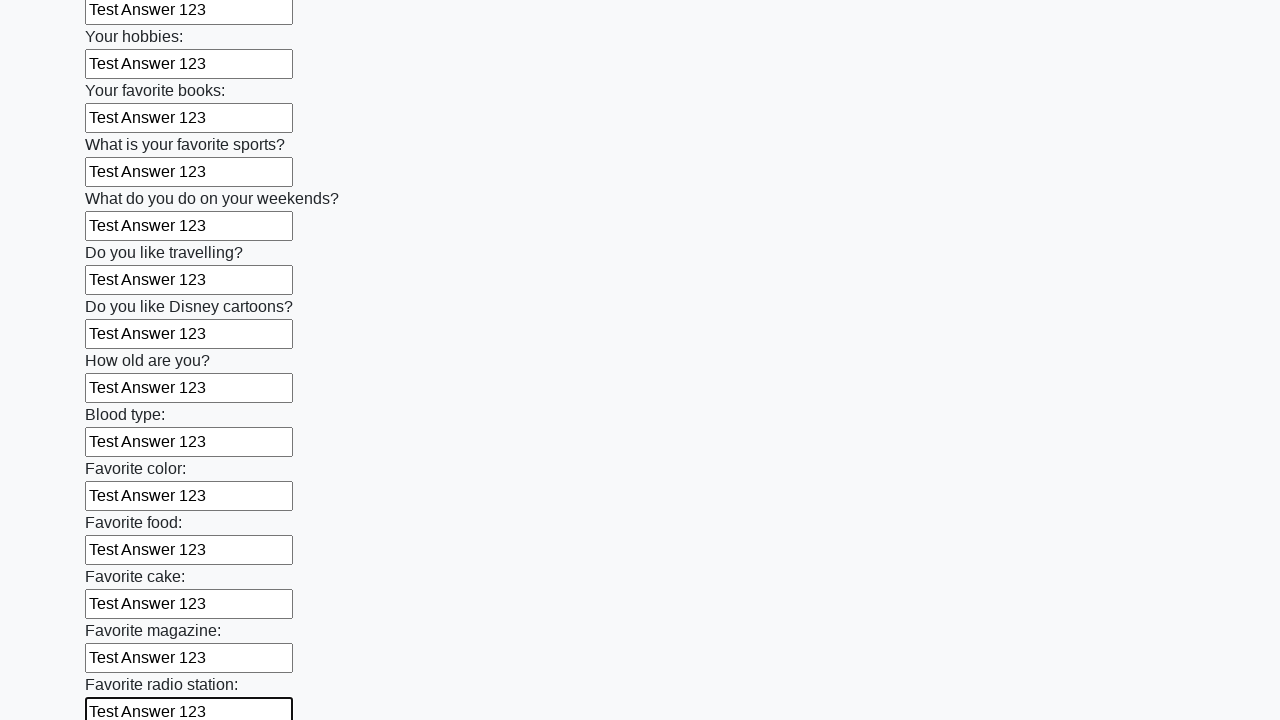

Filled an input field with 'Test Answer 123' on input >> nth=24
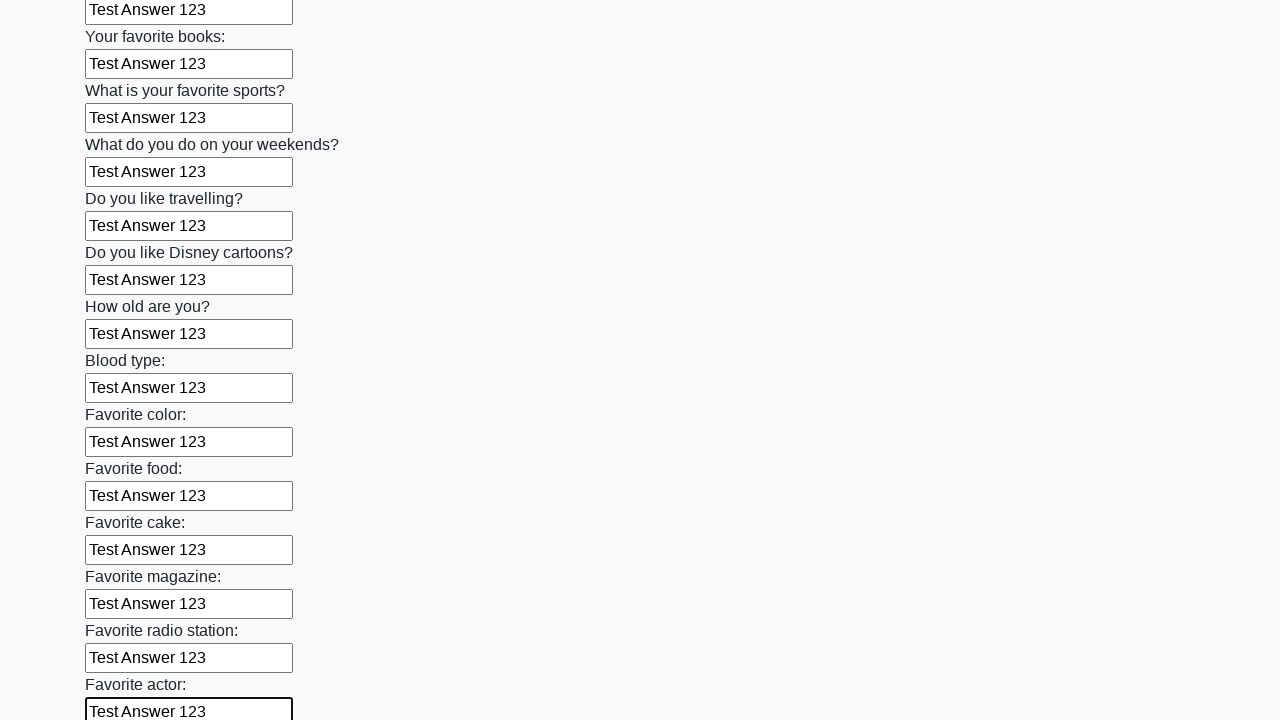

Filled an input field with 'Test Answer 123' on input >> nth=25
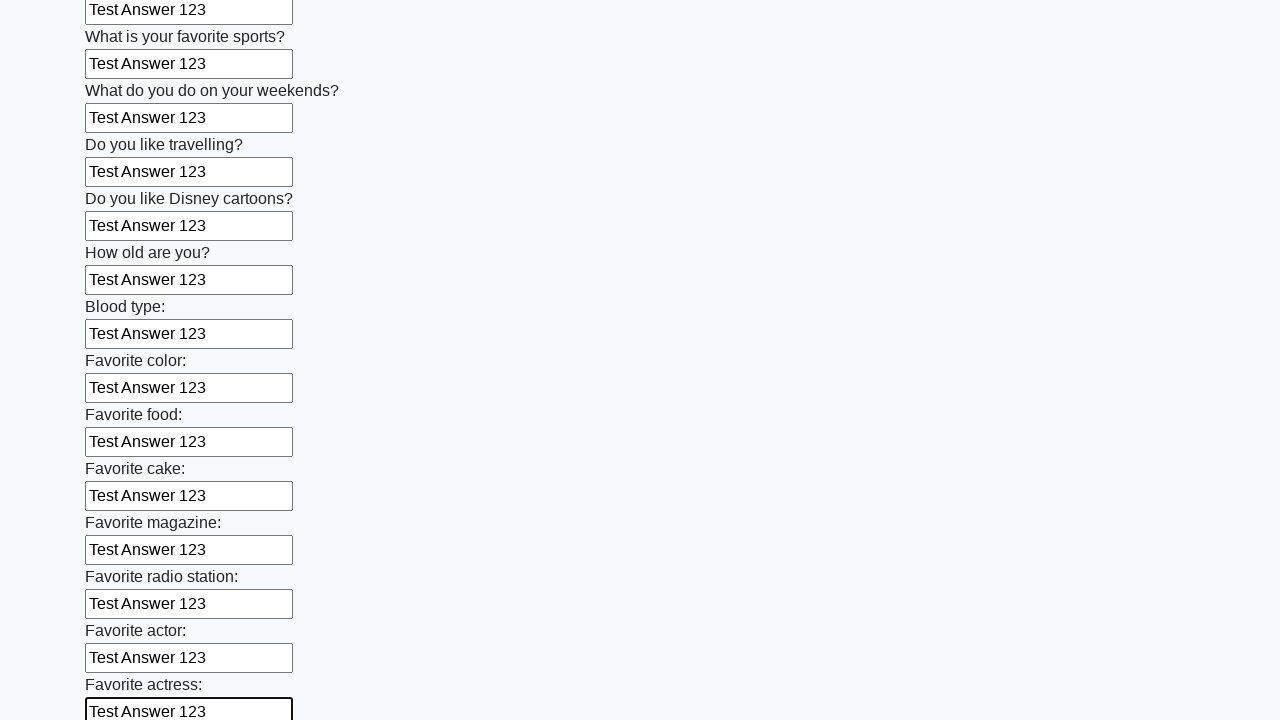

Filled an input field with 'Test Answer 123' on input >> nth=26
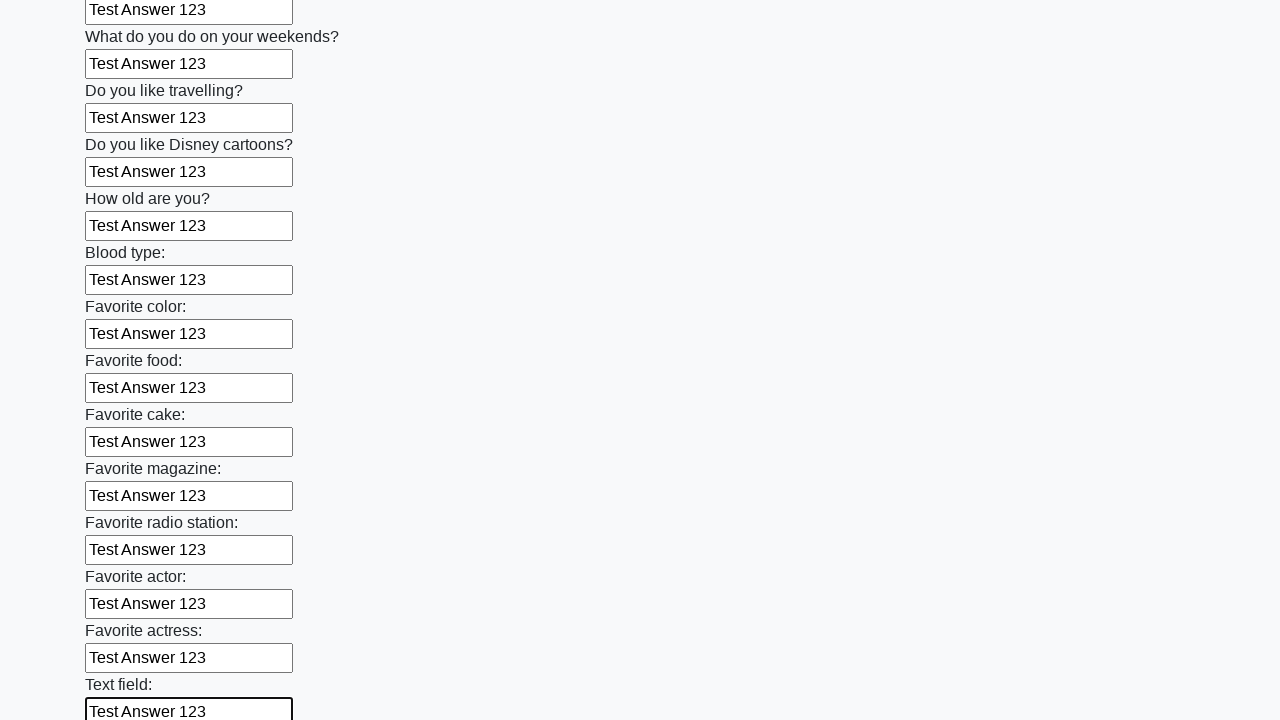

Filled an input field with 'Test Answer 123' on input >> nth=27
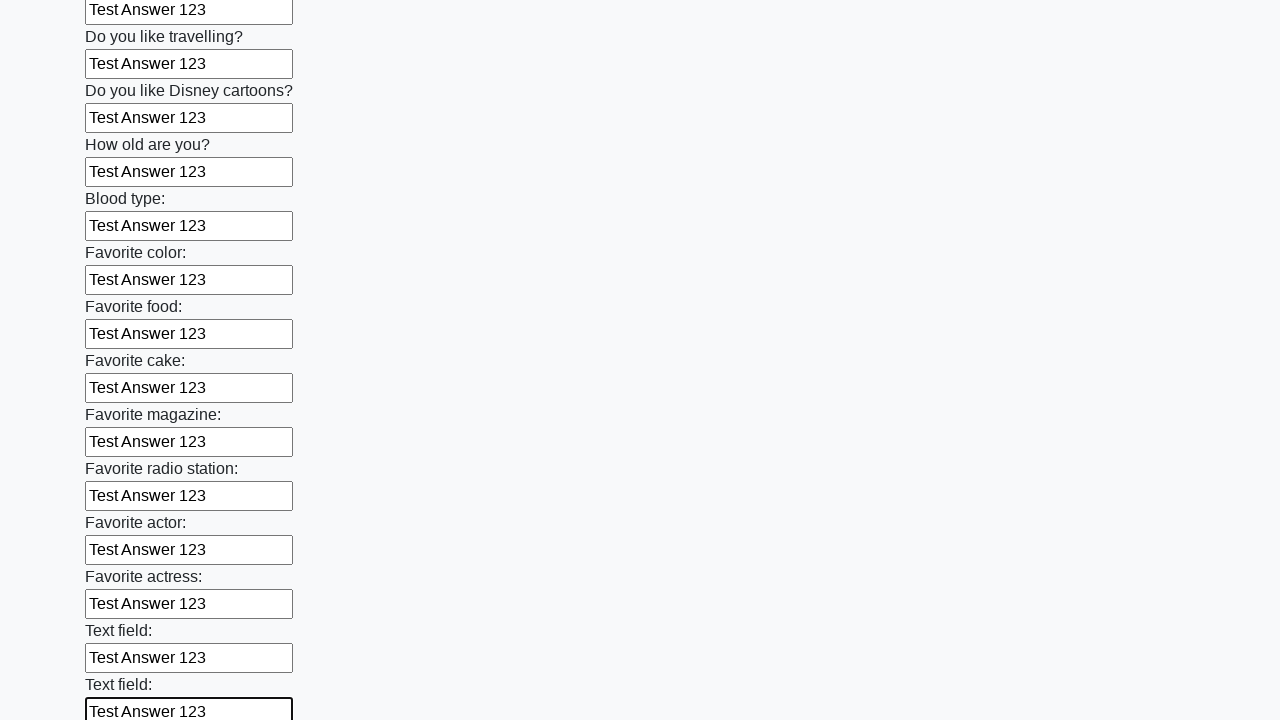

Filled an input field with 'Test Answer 123' on input >> nth=28
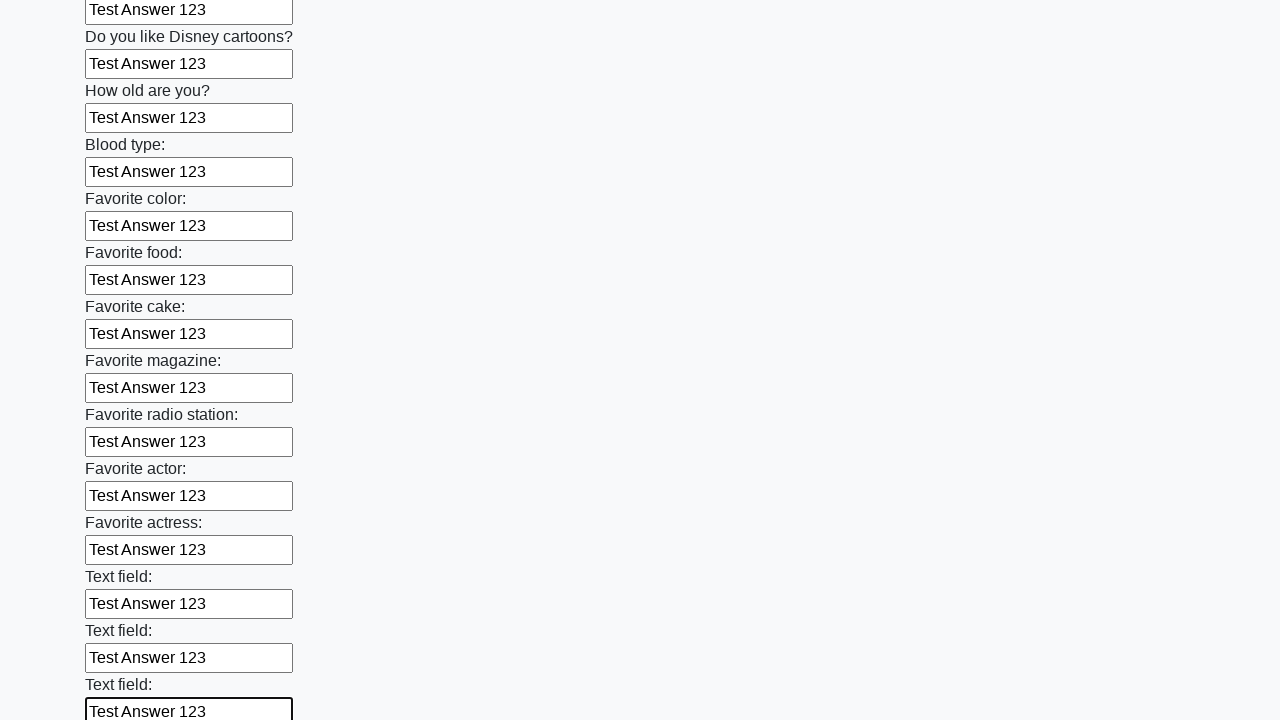

Filled an input field with 'Test Answer 123' on input >> nth=29
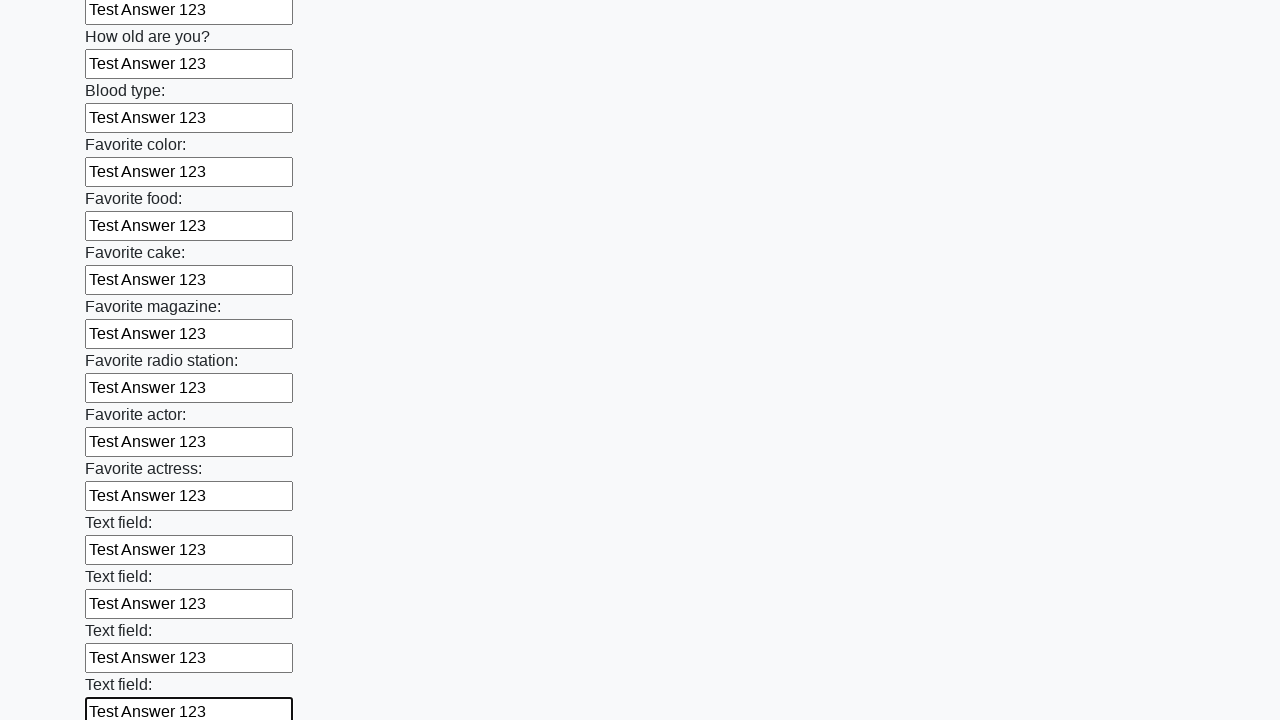

Filled an input field with 'Test Answer 123' on input >> nth=30
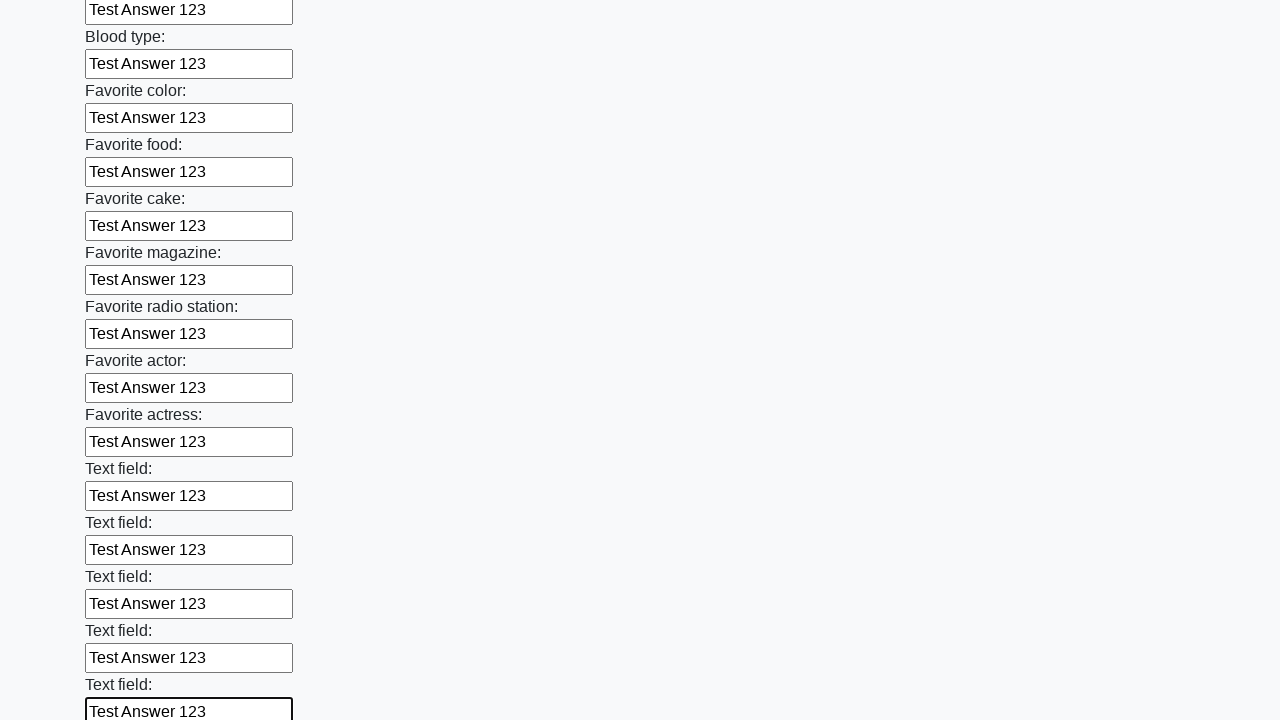

Filled an input field with 'Test Answer 123' on input >> nth=31
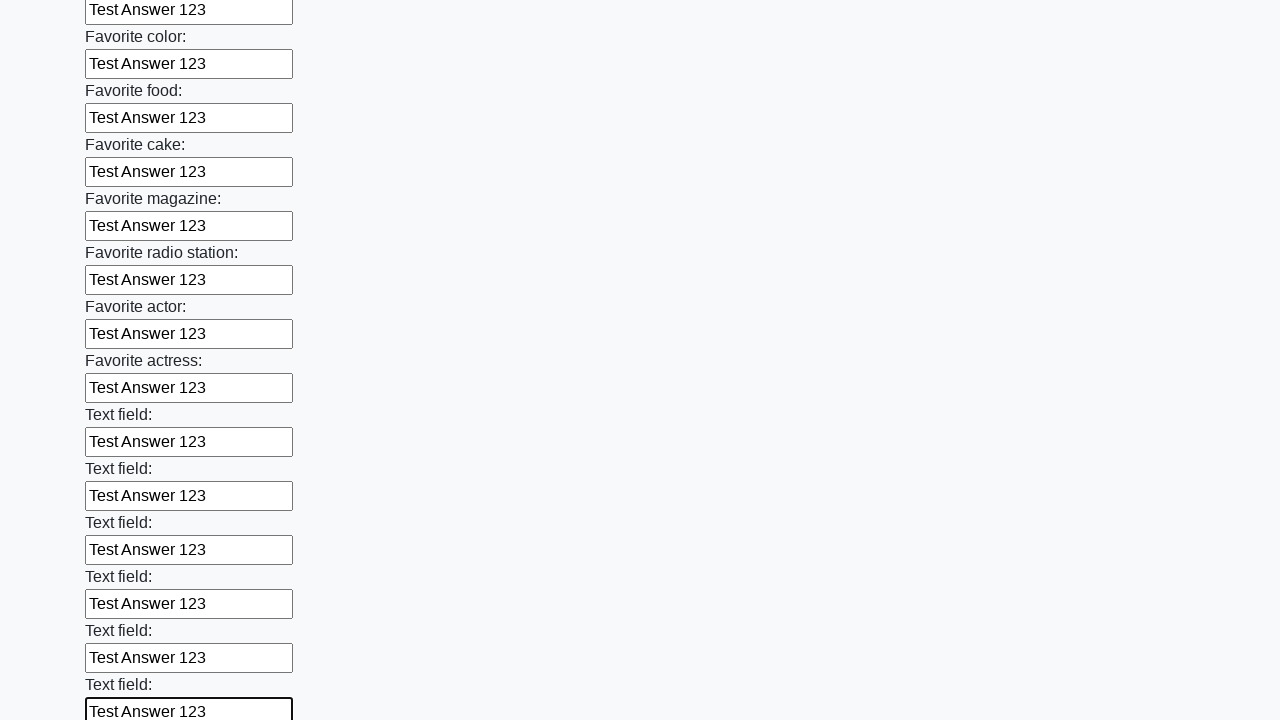

Filled an input field with 'Test Answer 123' on input >> nth=32
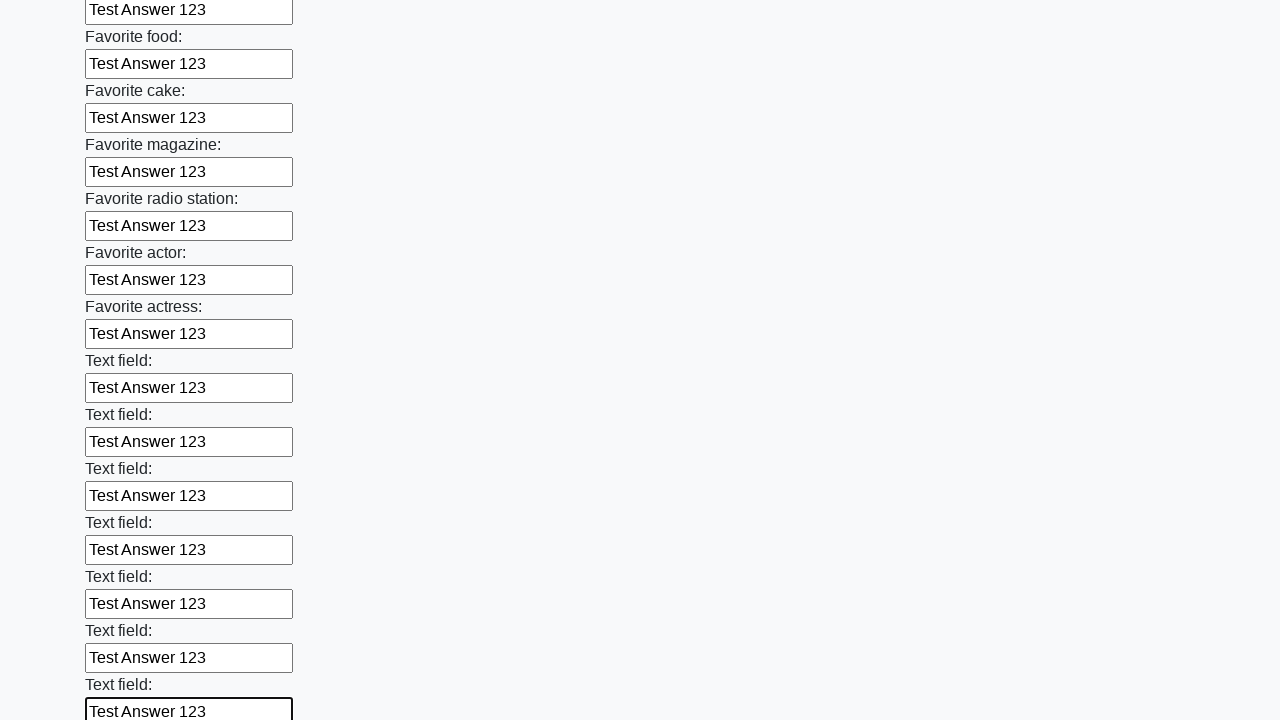

Filled an input field with 'Test Answer 123' on input >> nth=33
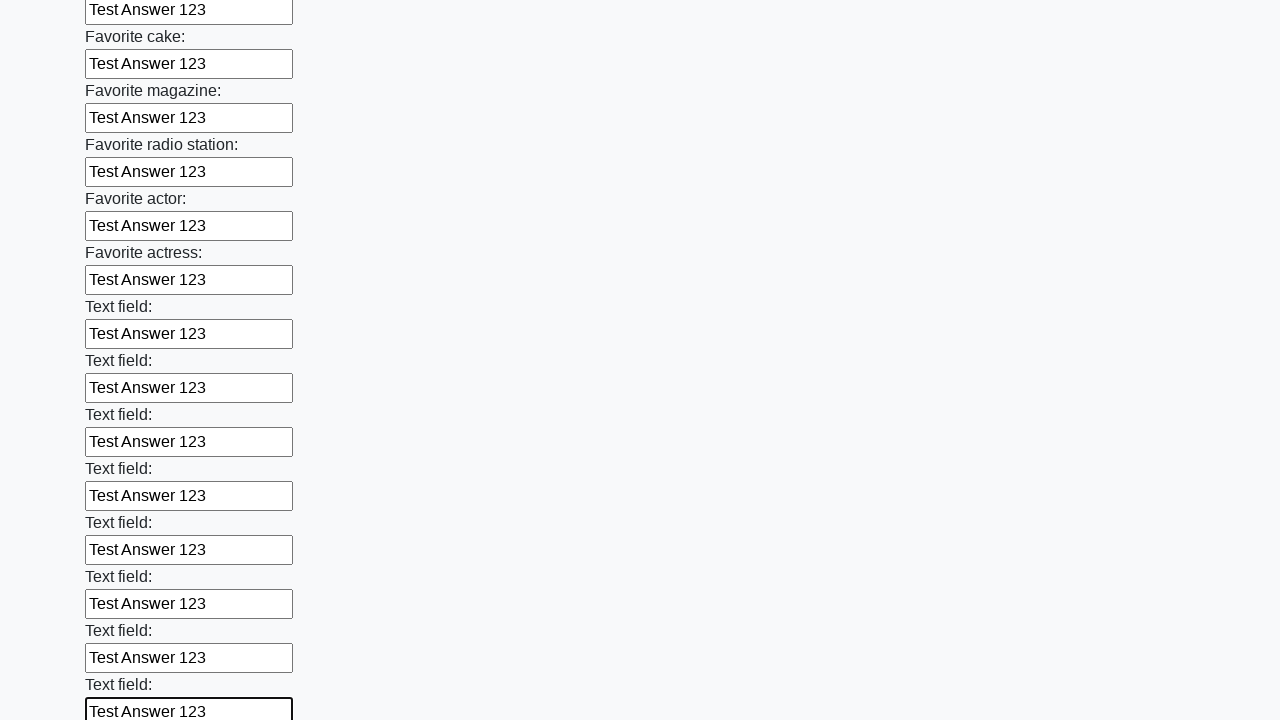

Filled an input field with 'Test Answer 123' on input >> nth=34
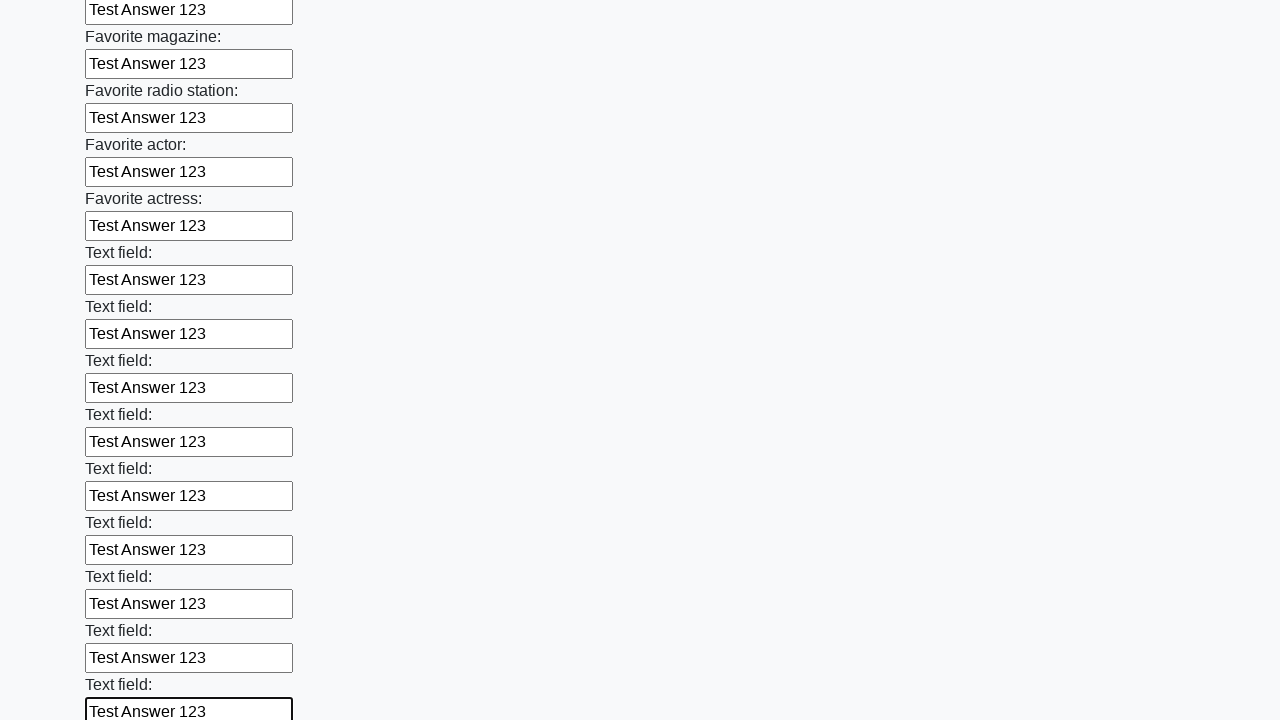

Filled an input field with 'Test Answer 123' on input >> nth=35
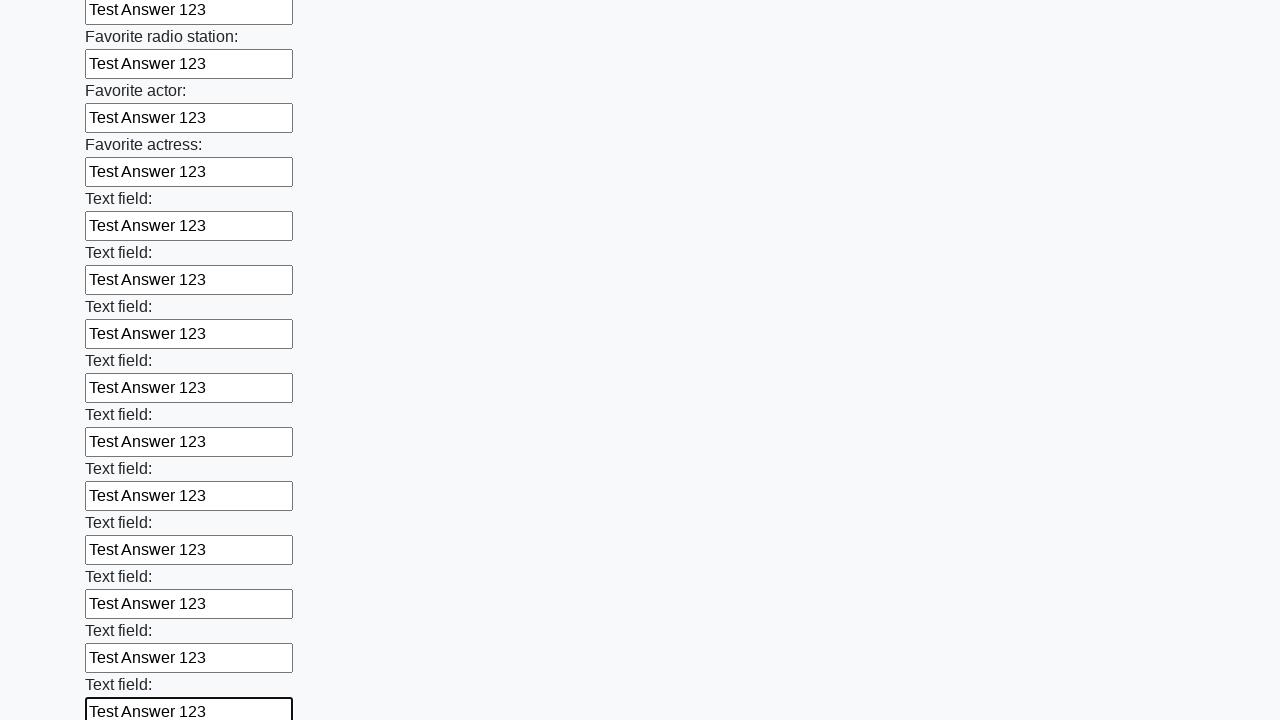

Filled an input field with 'Test Answer 123' on input >> nth=36
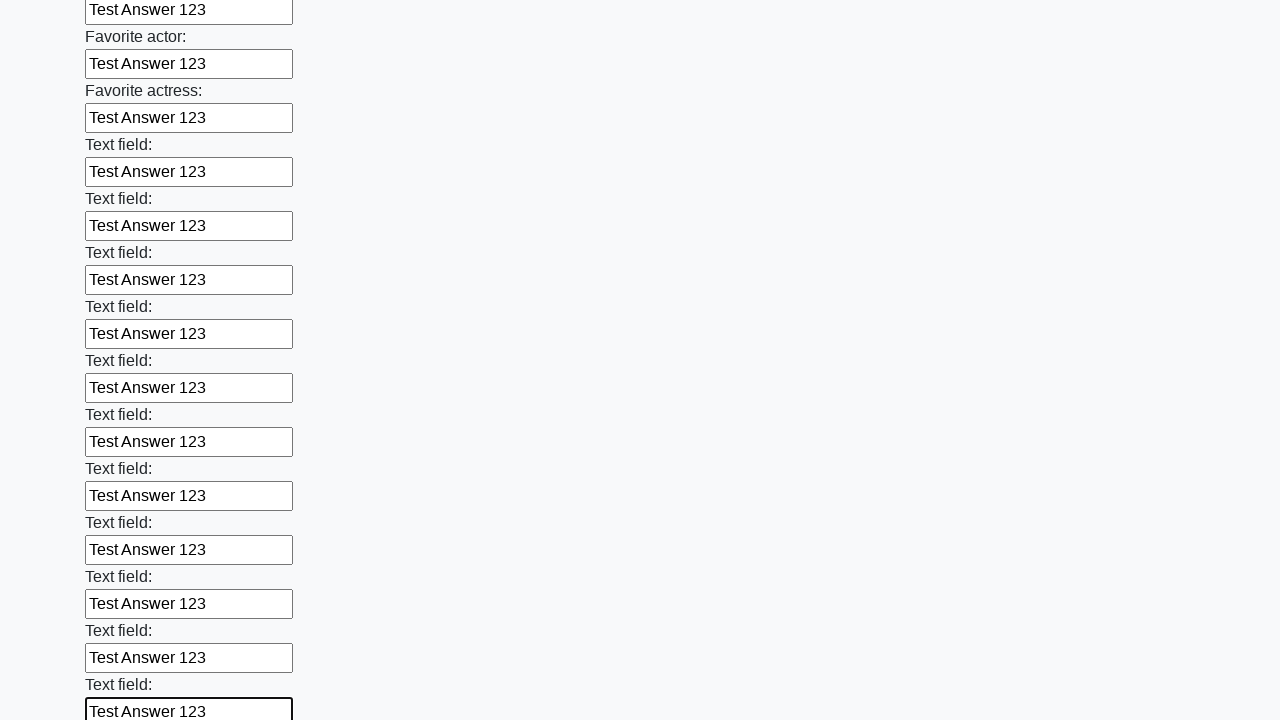

Filled an input field with 'Test Answer 123' on input >> nth=37
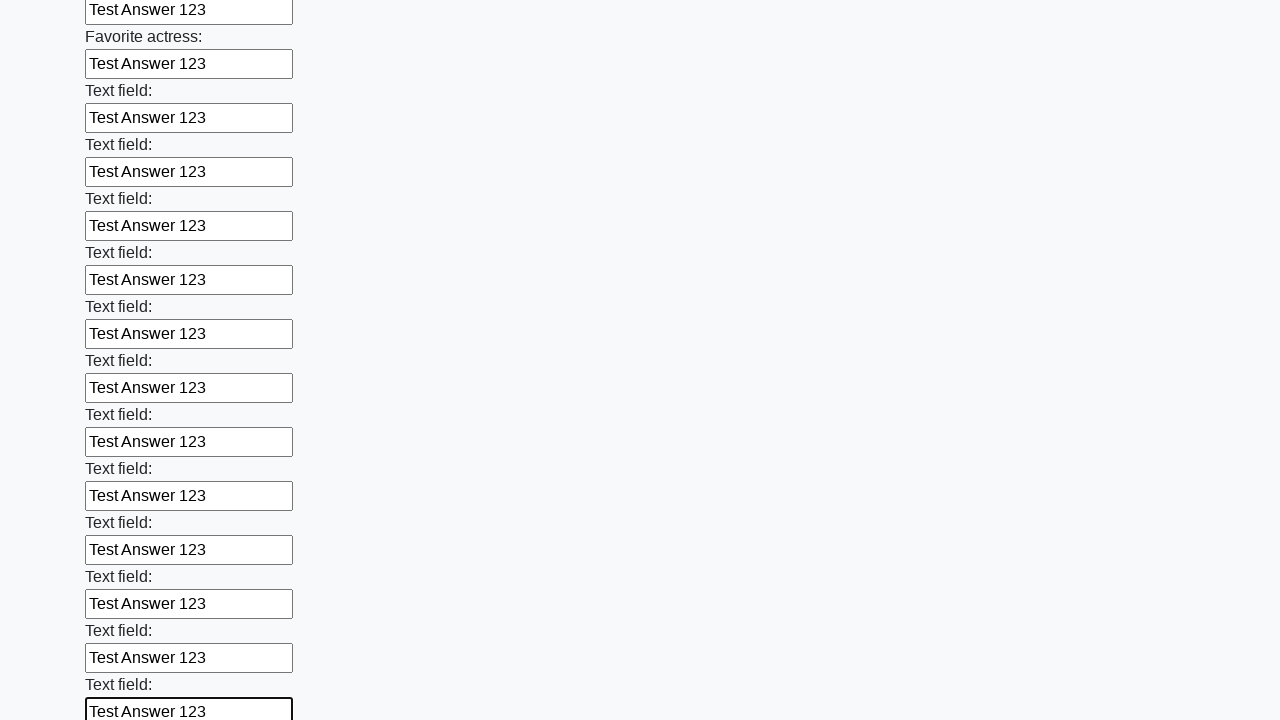

Filled an input field with 'Test Answer 123' on input >> nth=38
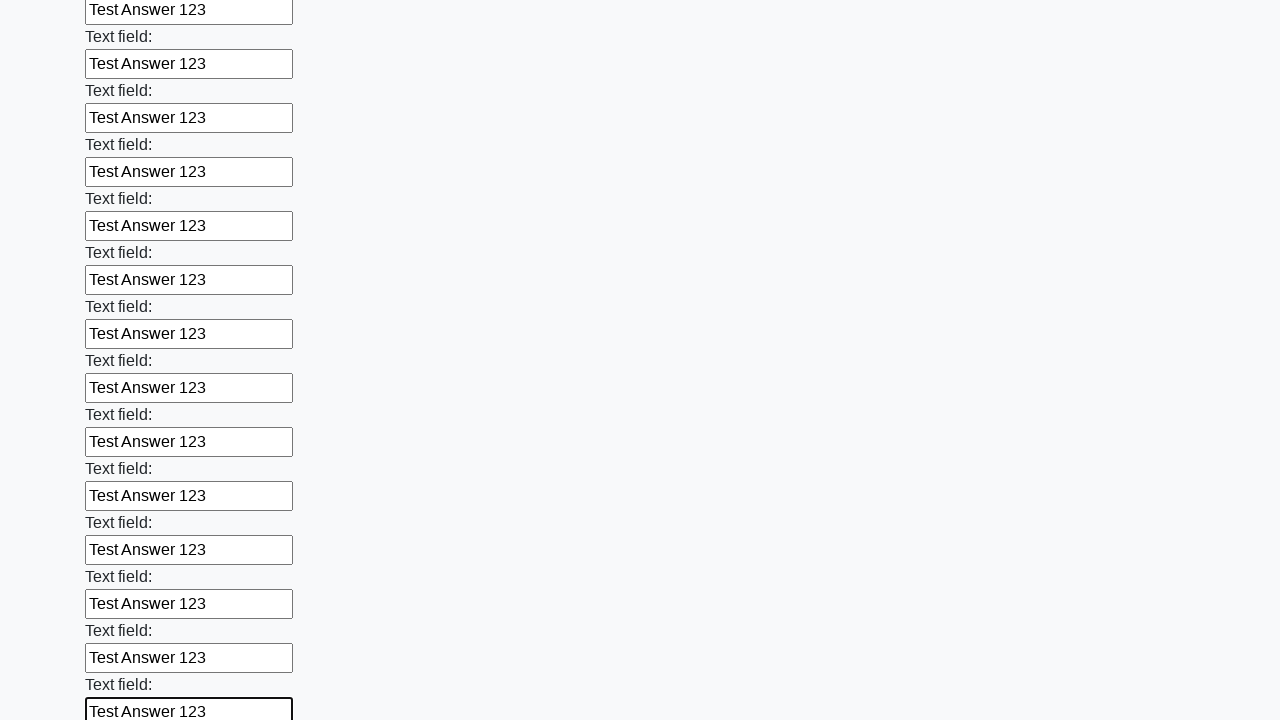

Filled an input field with 'Test Answer 123' on input >> nth=39
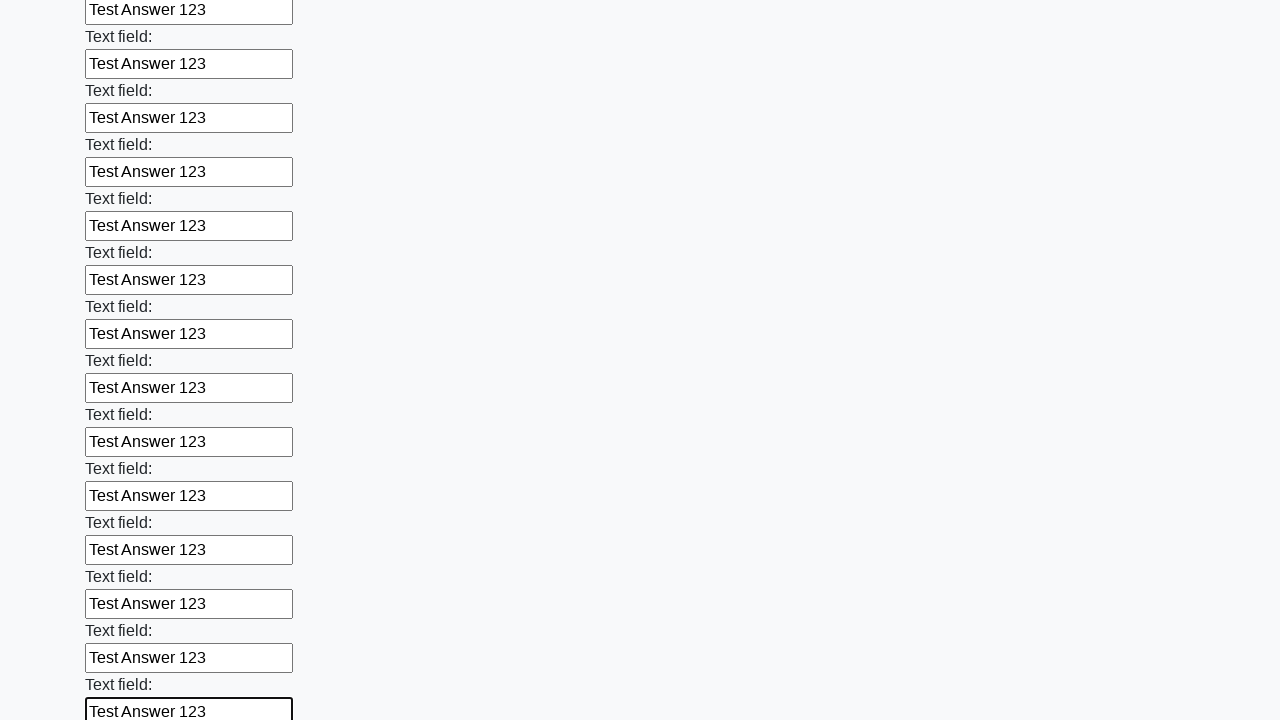

Filled an input field with 'Test Answer 123' on input >> nth=40
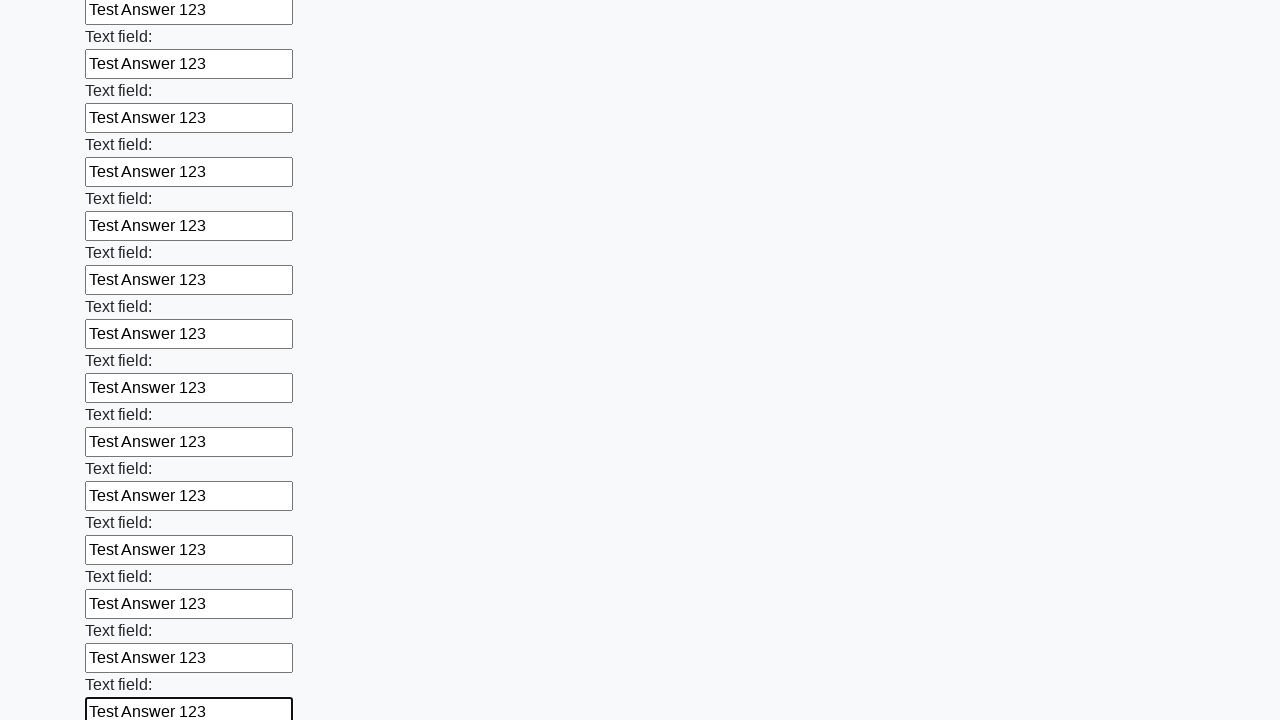

Filled an input field with 'Test Answer 123' on input >> nth=41
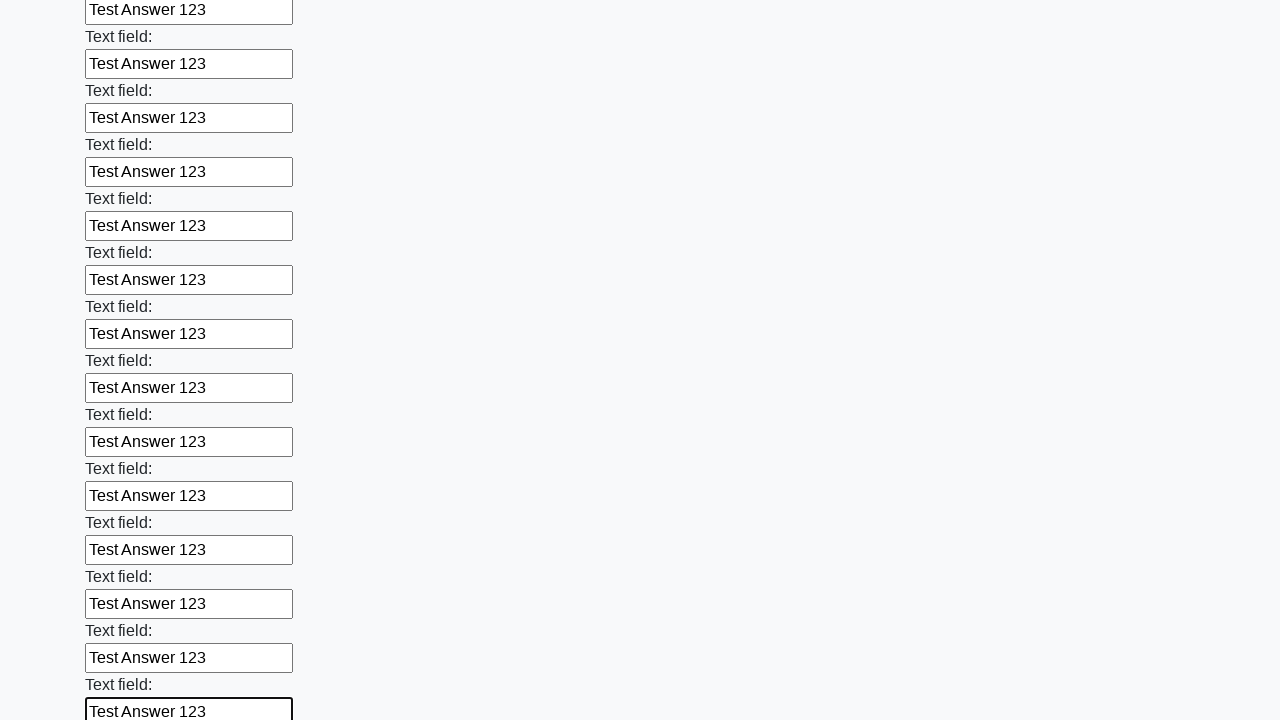

Filled an input field with 'Test Answer 123' on input >> nth=42
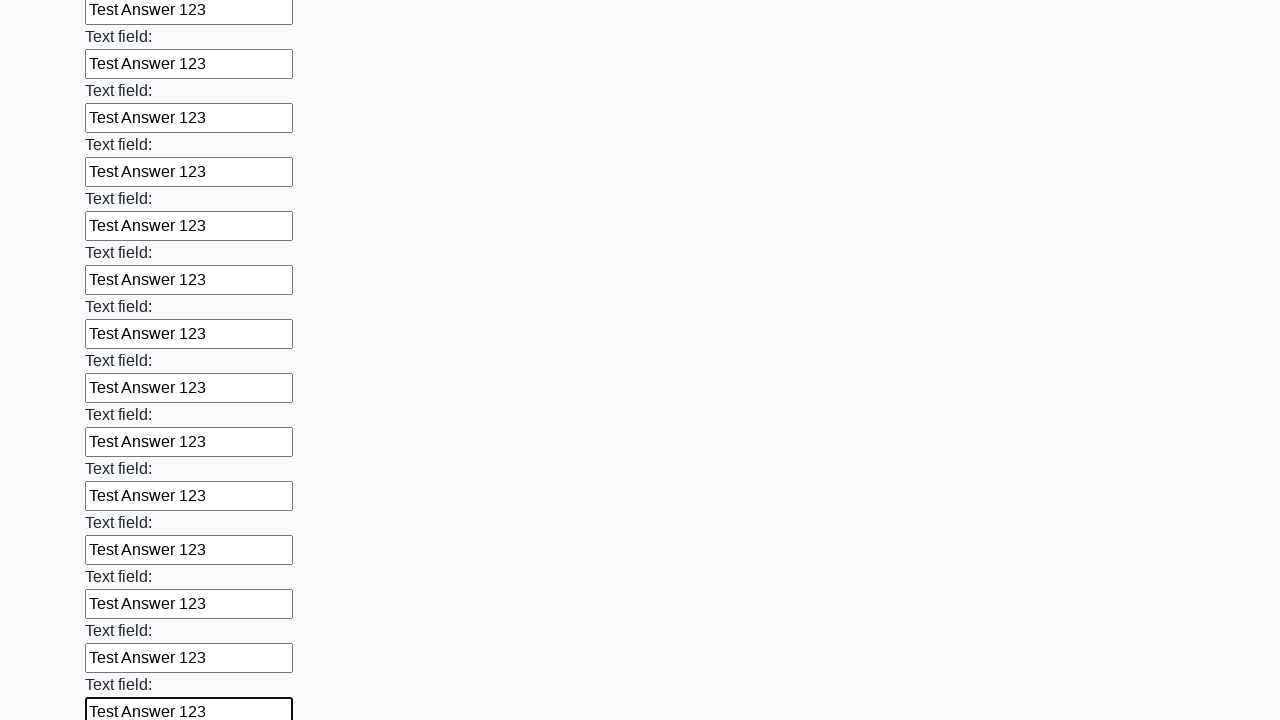

Filled an input field with 'Test Answer 123' on input >> nth=43
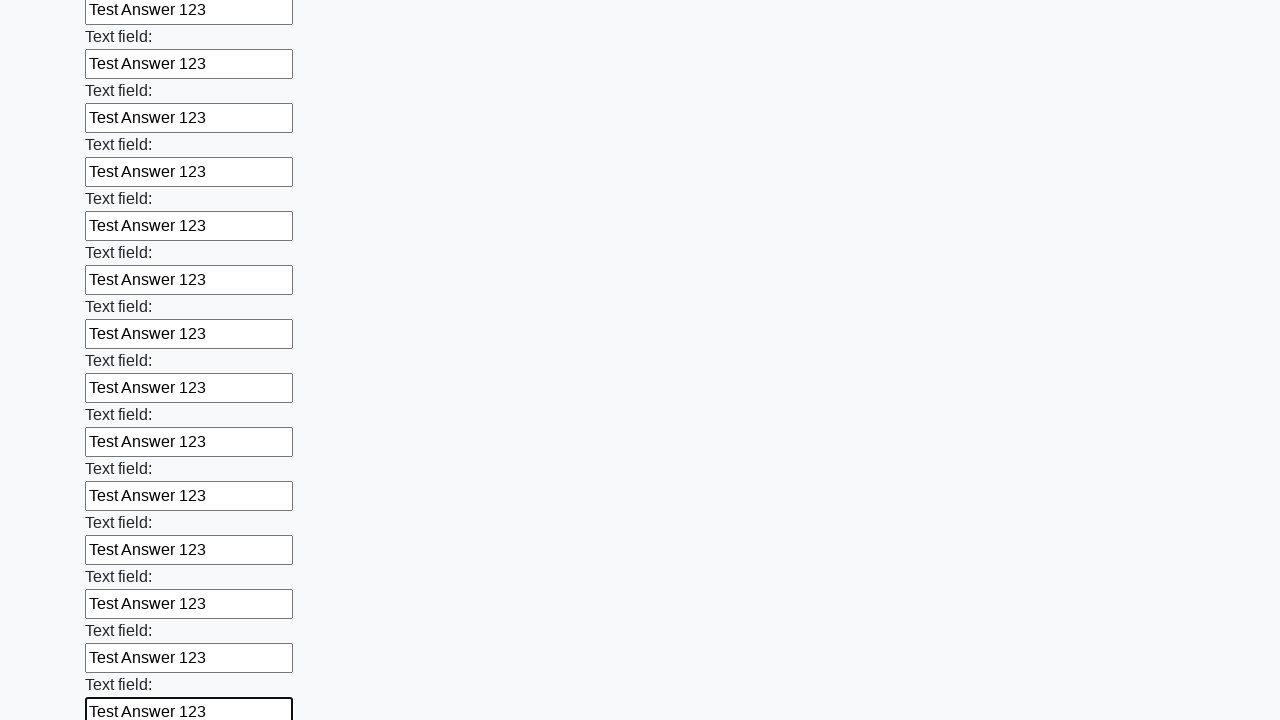

Filled an input field with 'Test Answer 123' on input >> nth=44
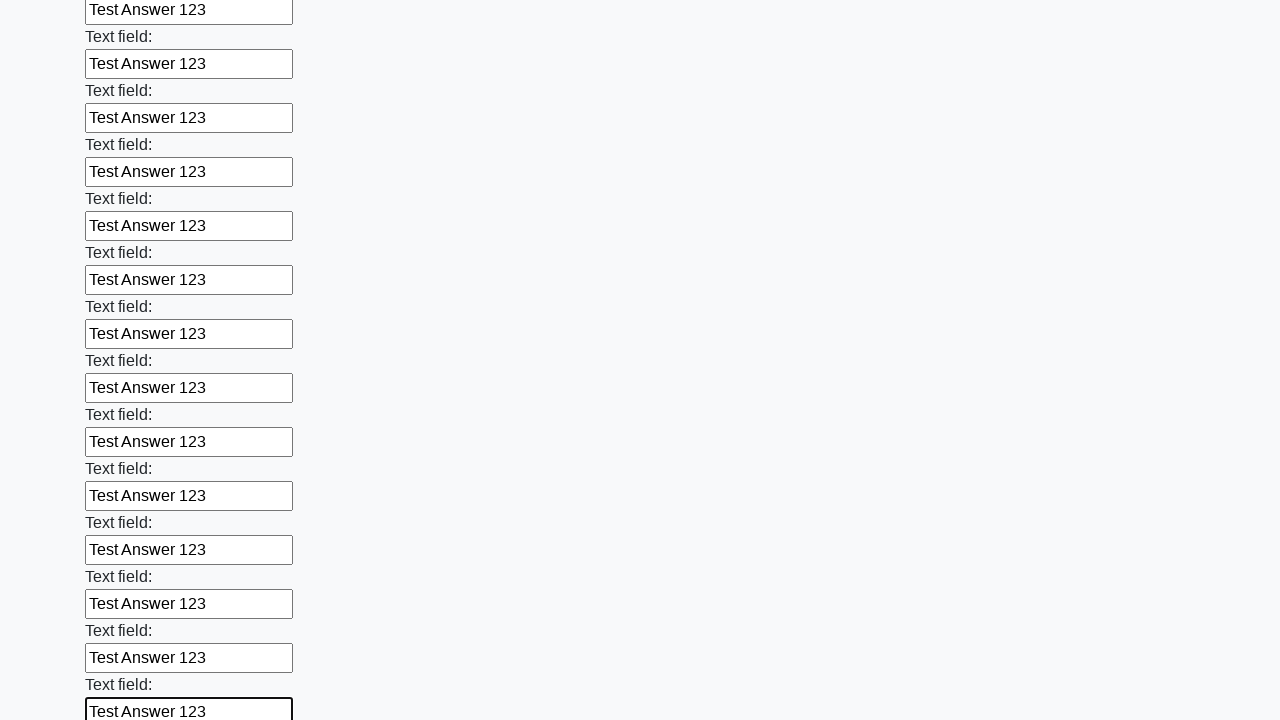

Filled an input field with 'Test Answer 123' on input >> nth=45
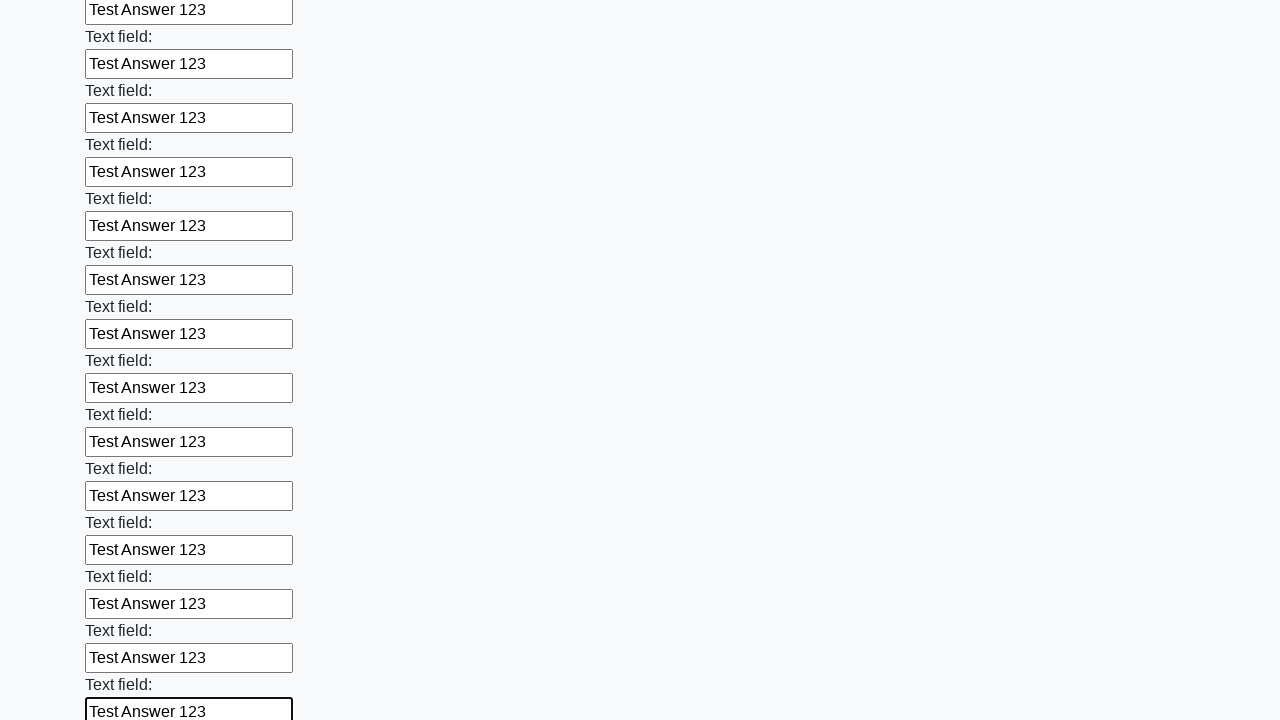

Filled an input field with 'Test Answer 123' on input >> nth=46
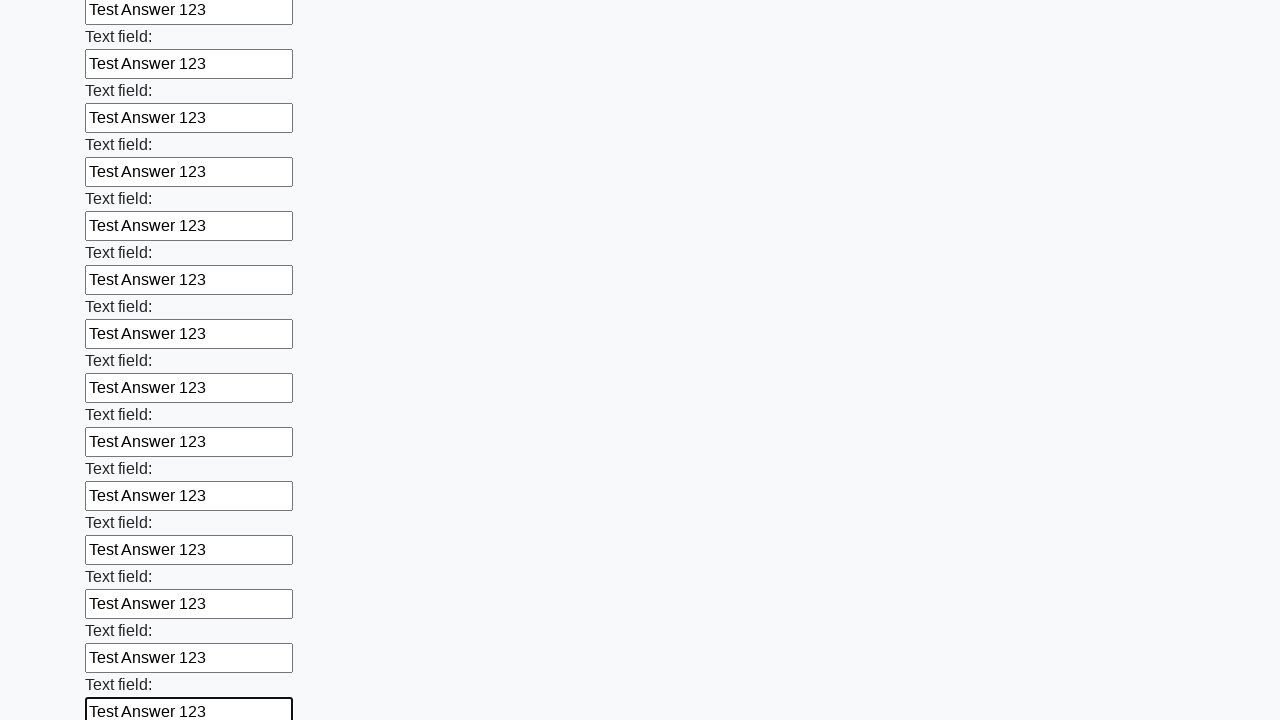

Filled an input field with 'Test Answer 123' on input >> nth=47
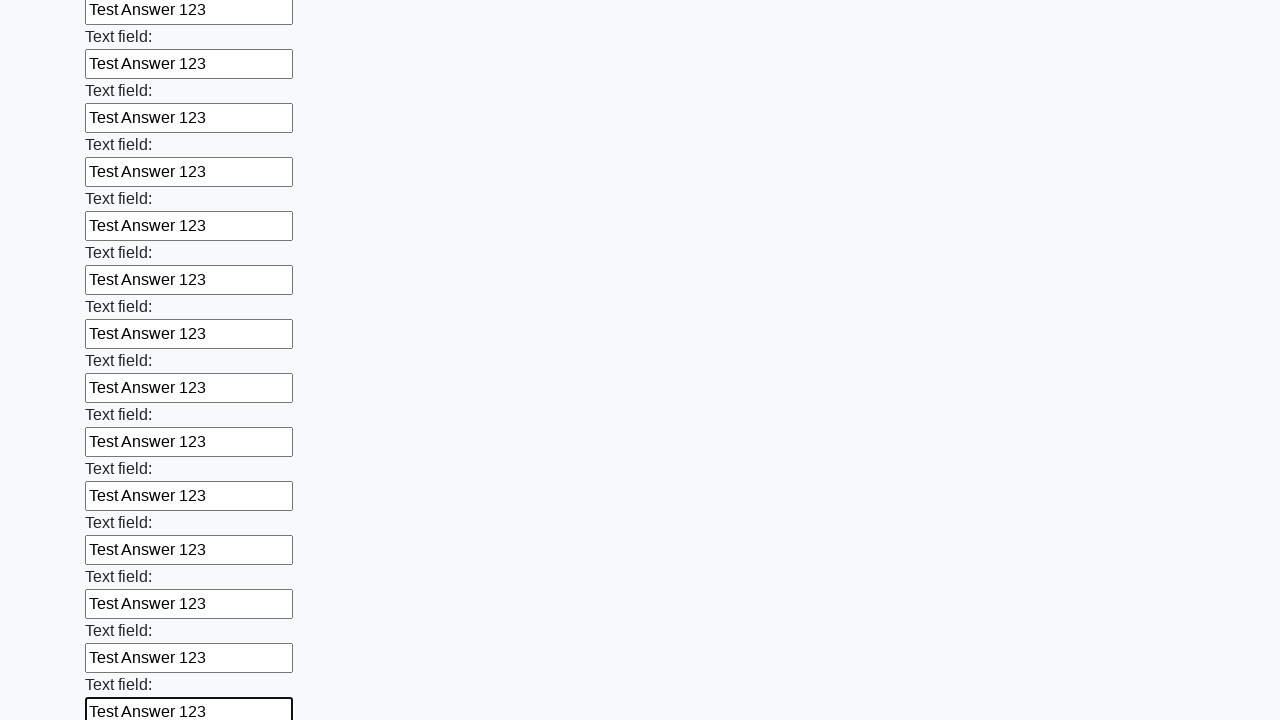

Filled an input field with 'Test Answer 123' on input >> nth=48
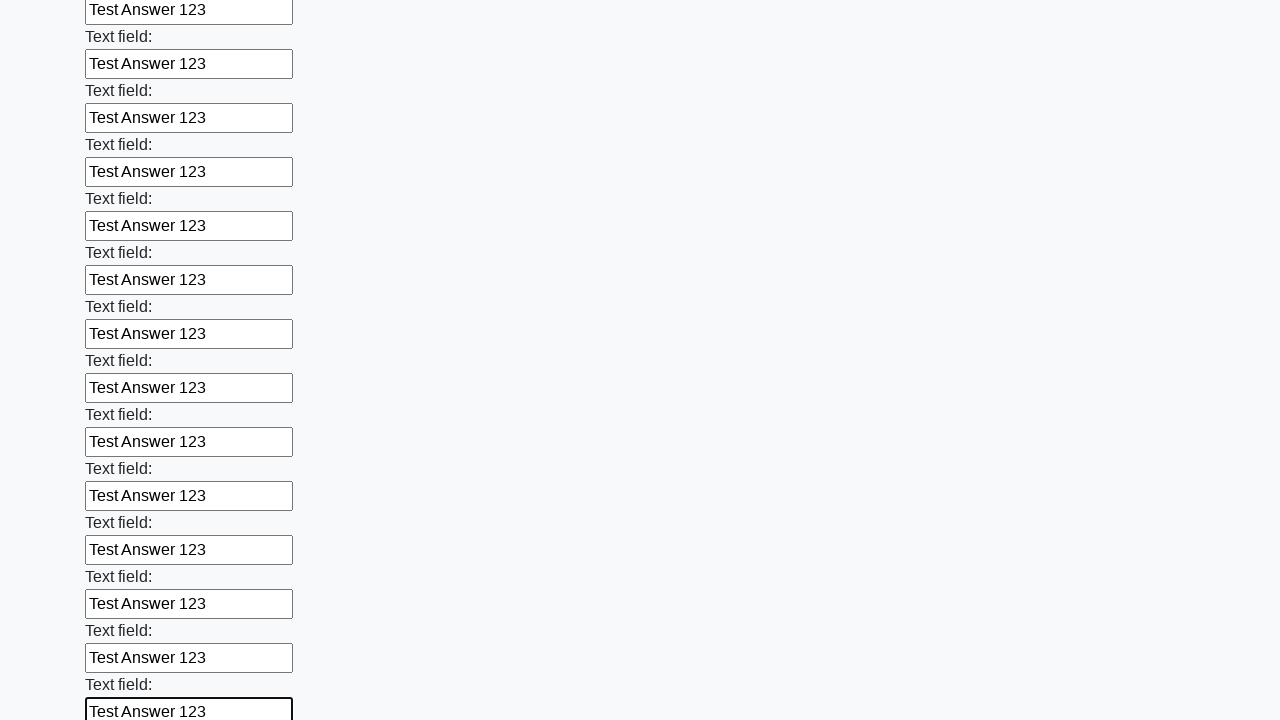

Filled an input field with 'Test Answer 123' on input >> nth=49
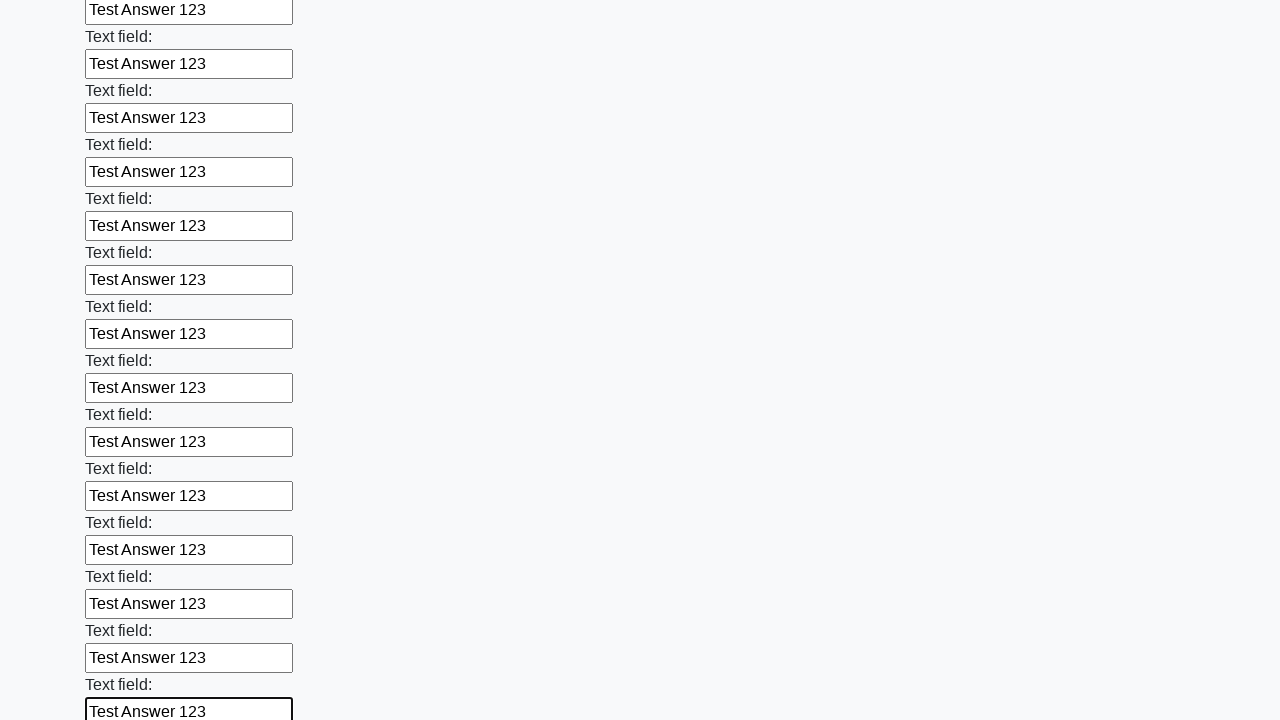

Filled an input field with 'Test Answer 123' on input >> nth=50
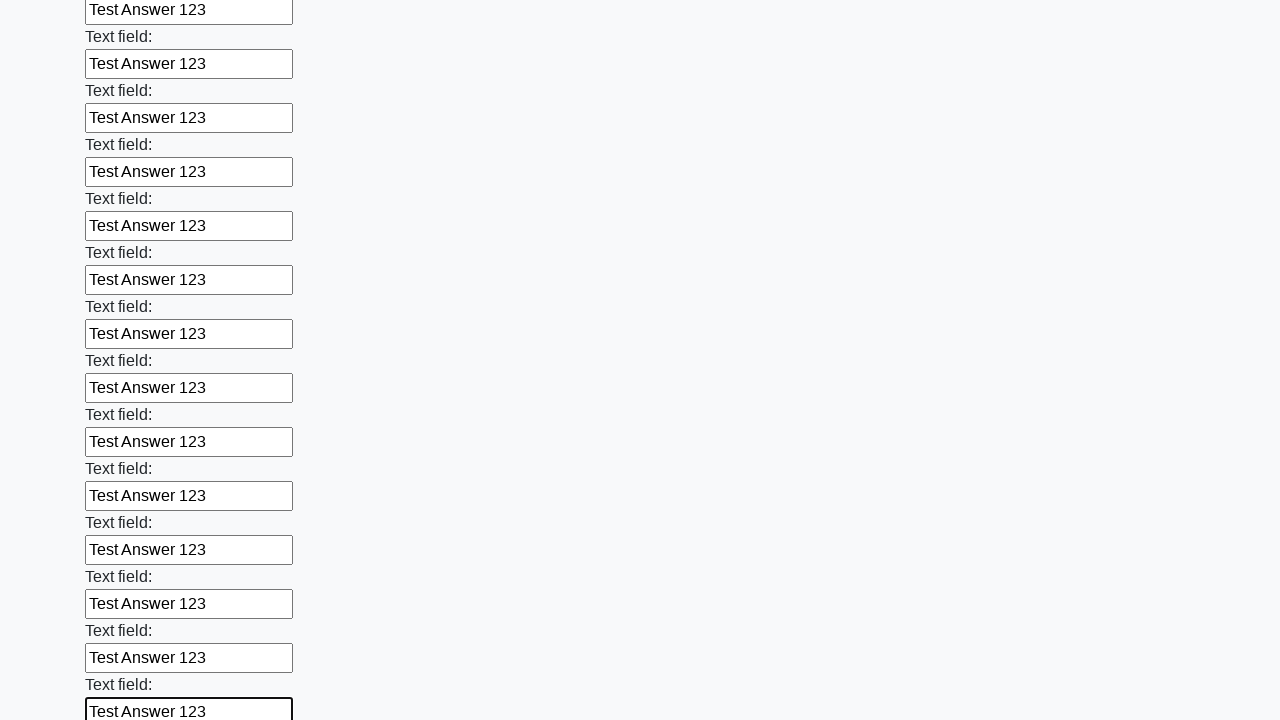

Filled an input field with 'Test Answer 123' on input >> nth=51
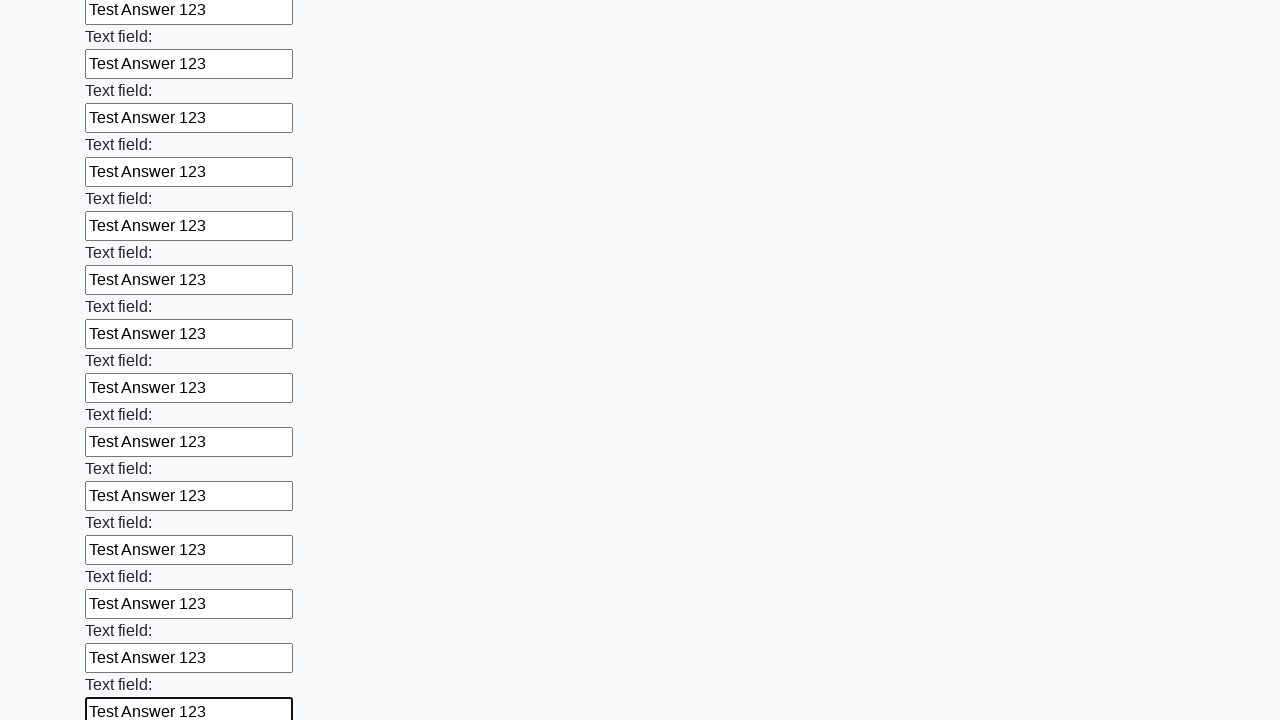

Filled an input field with 'Test Answer 123' on input >> nth=52
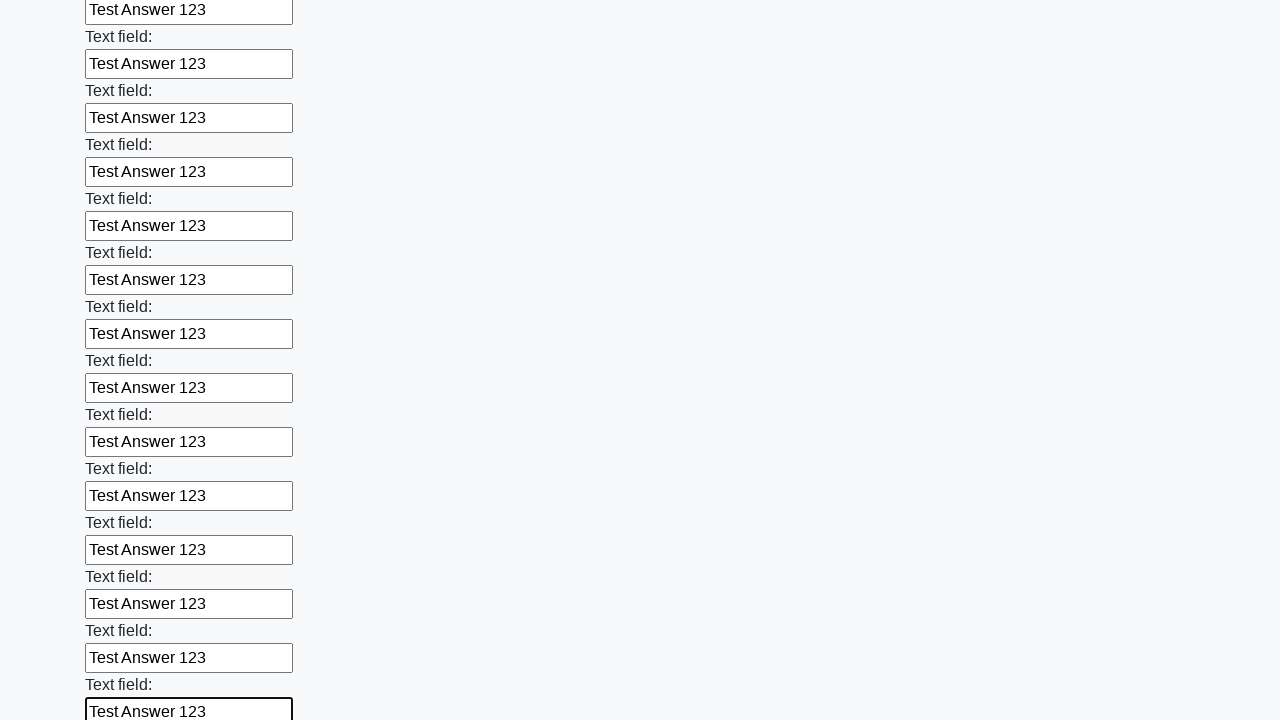

Filled an input field with 'Test Answer 123' on input >> nth=53
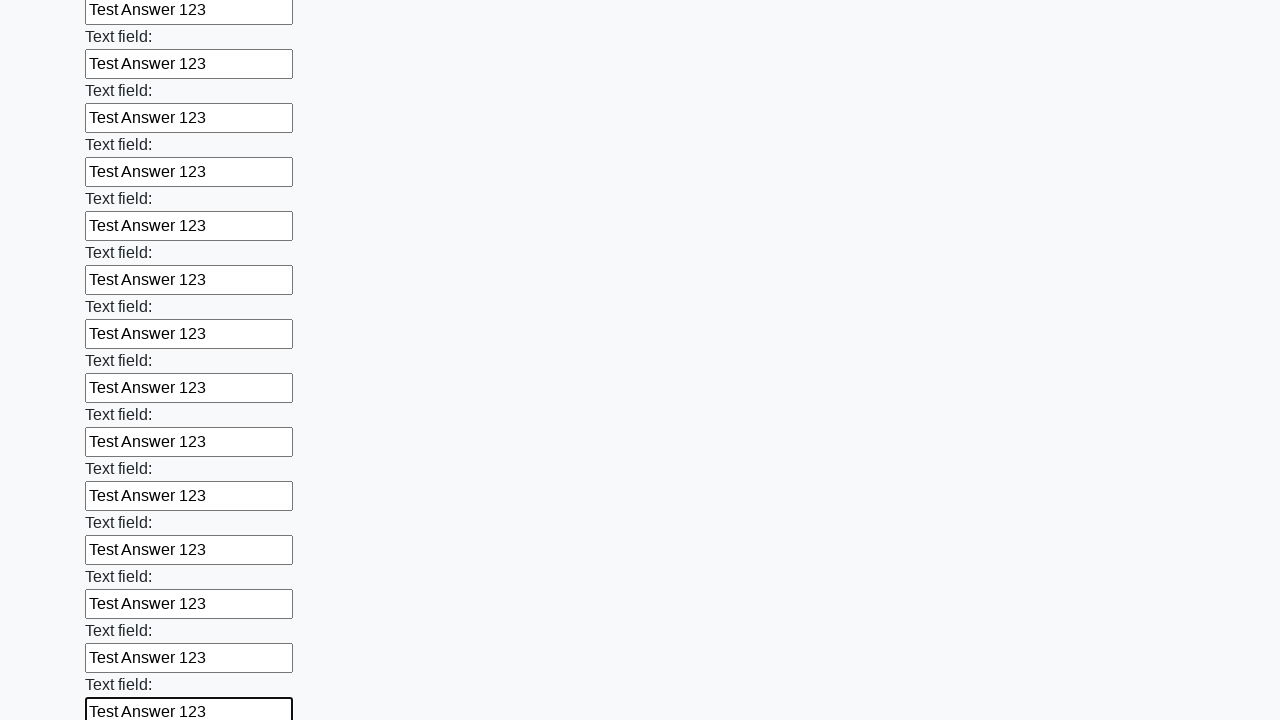

Filled an input field with 'Test Answer 123' on input >> nth=54
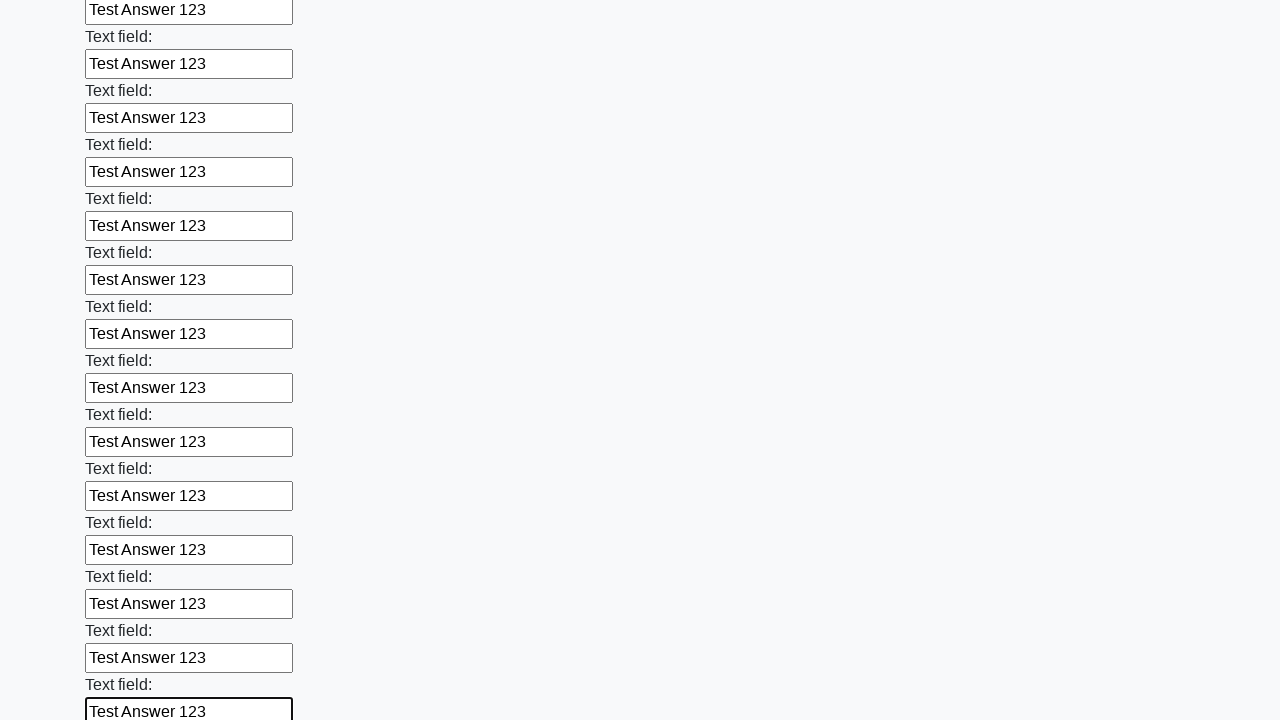

Filled an input field with 'Test Answer 123' on input >> nth=55
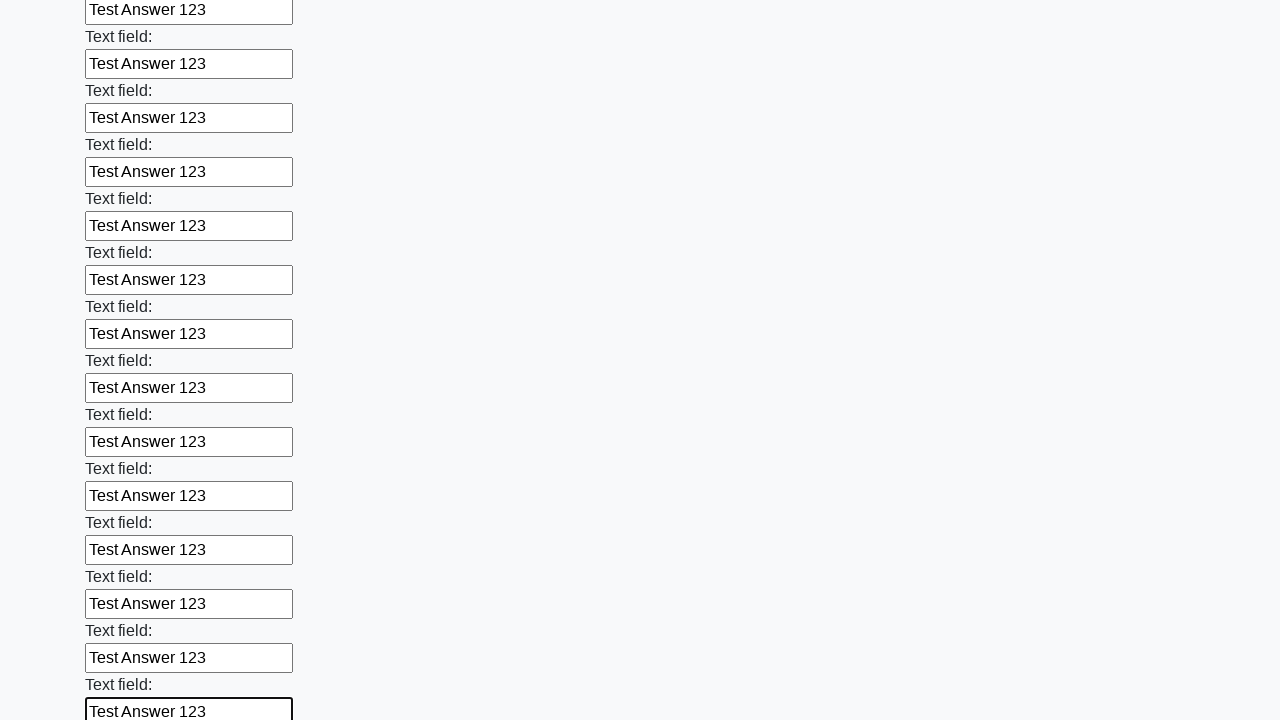

Filled an input field with 'Test Answer 123' on input >> nth=56
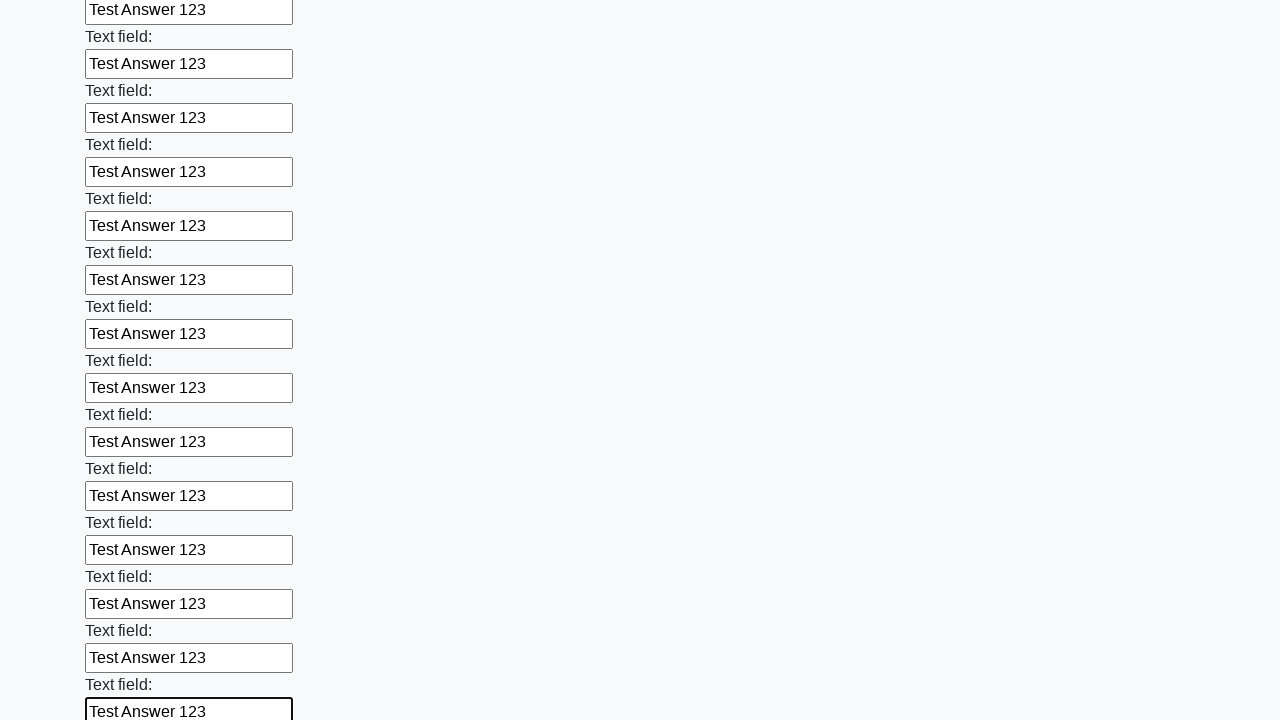

Filled an input field with 'Test Answer 123' on input >> nth=57
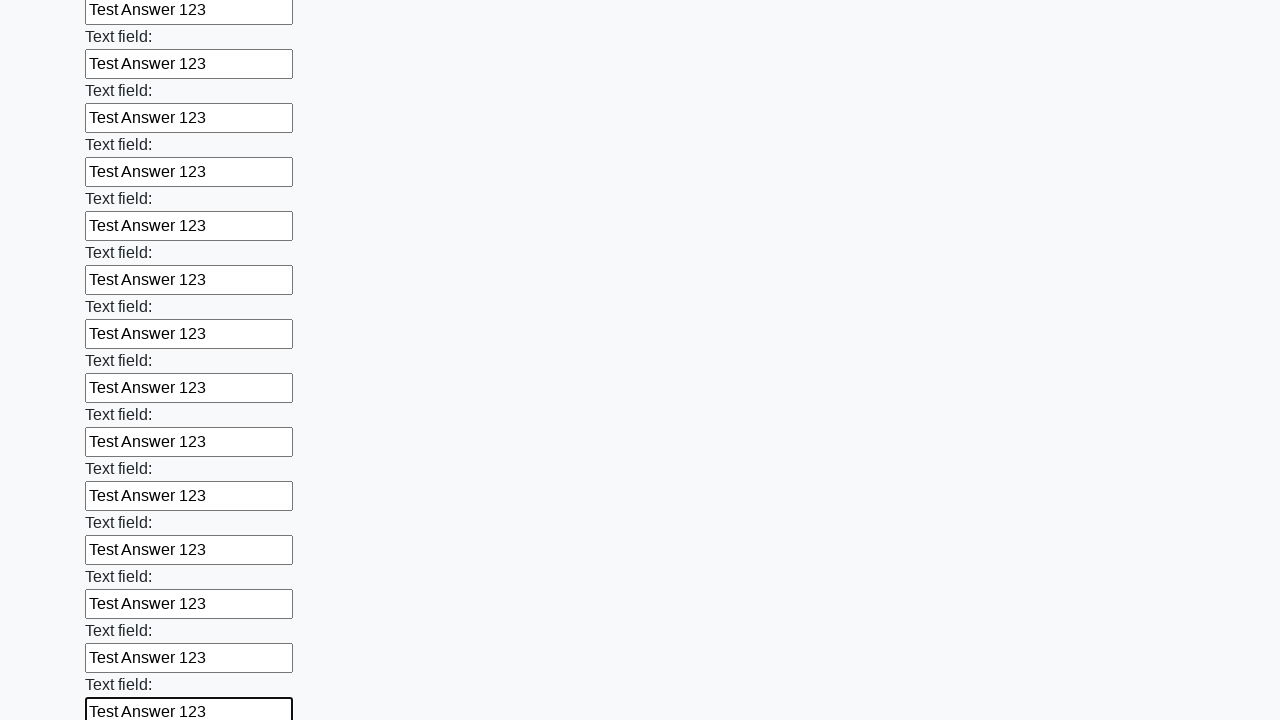

Filled an input field with 'Test Answer 123' on input >> nth=58
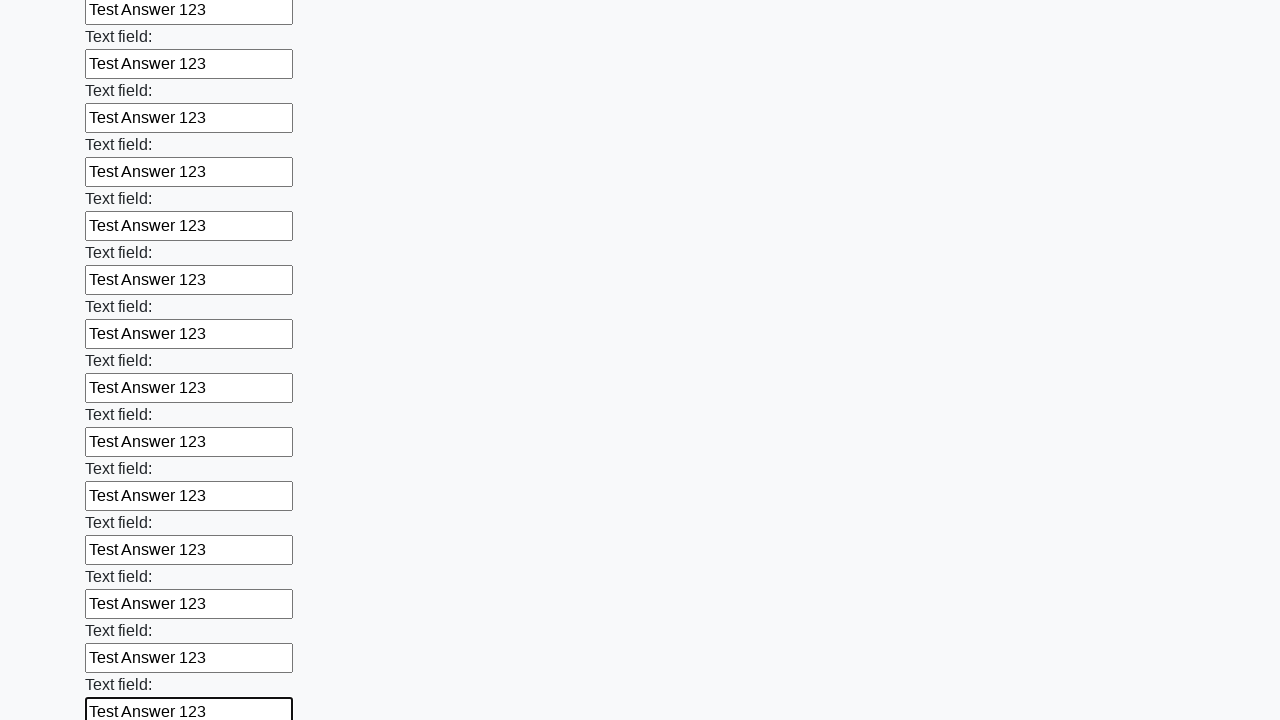

Filled an input field with 'Test Answer 123' on input >> nth=59
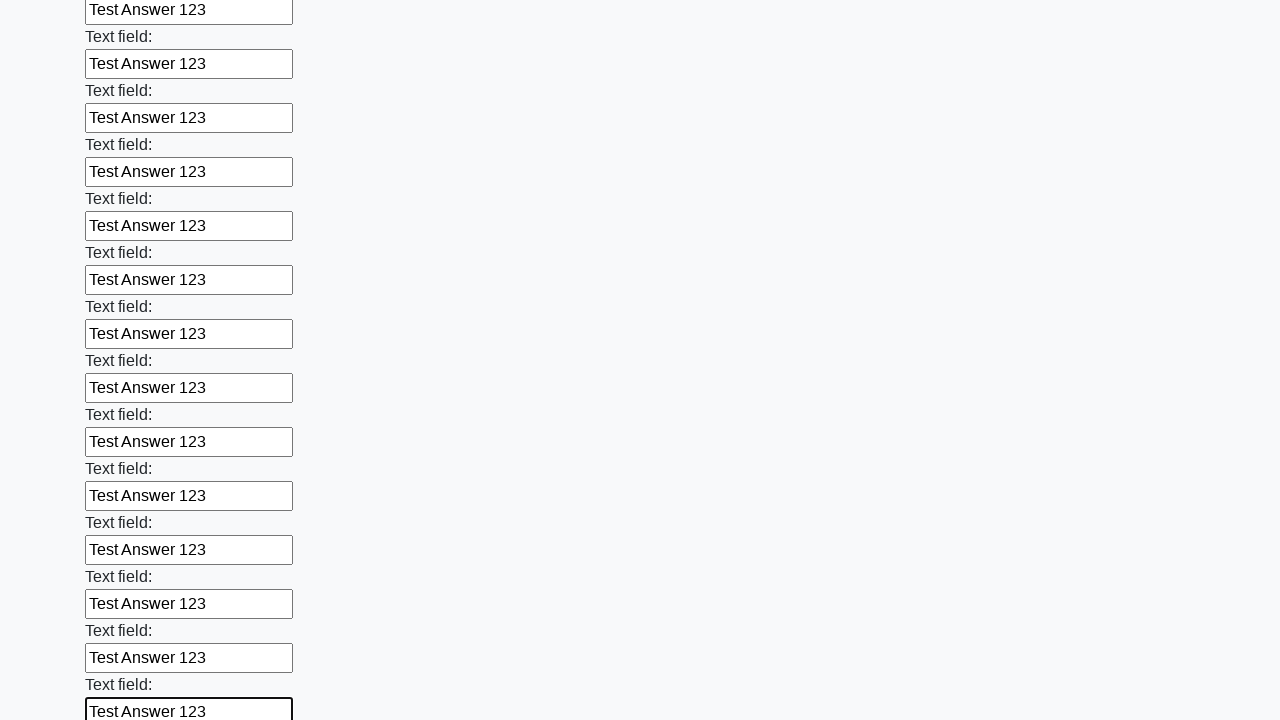

Filled an input field with 'Test Answer 123' on input >> nth=60
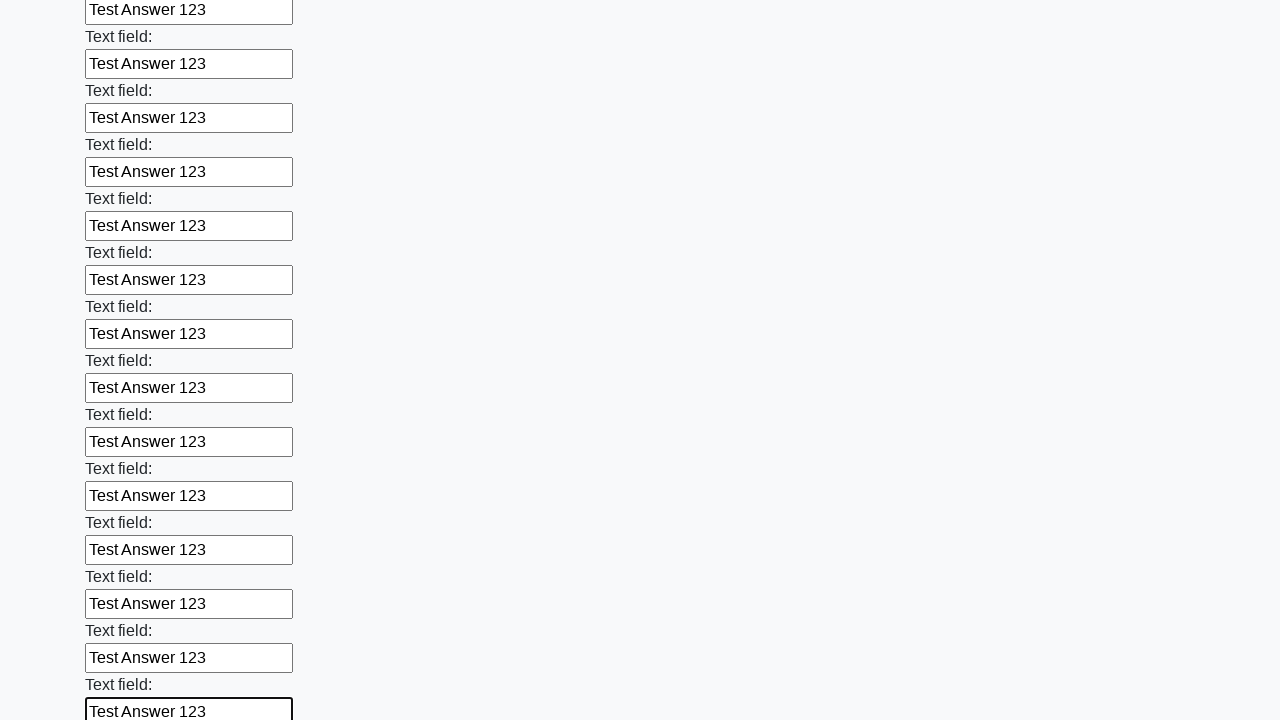

Filled an input field with 'Test Answer 123' on input >> nth=61
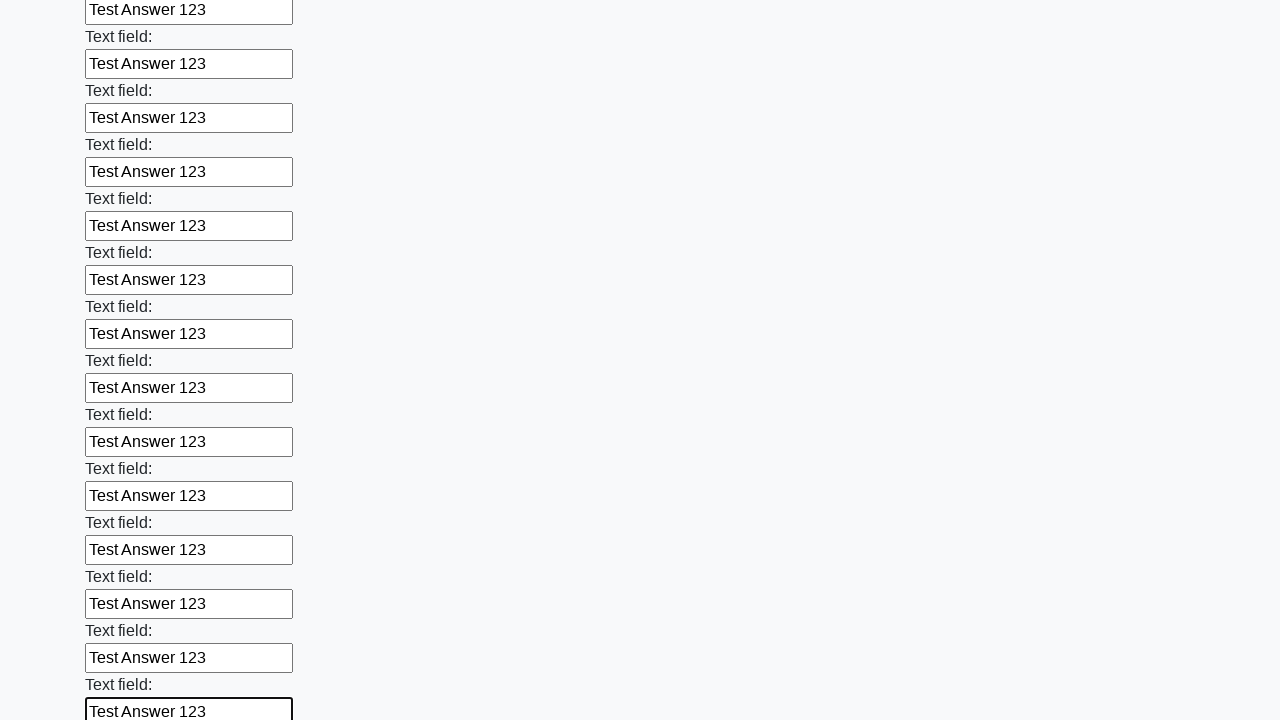

Filled an input field with 'Test Answer 123' on input >> nth=62
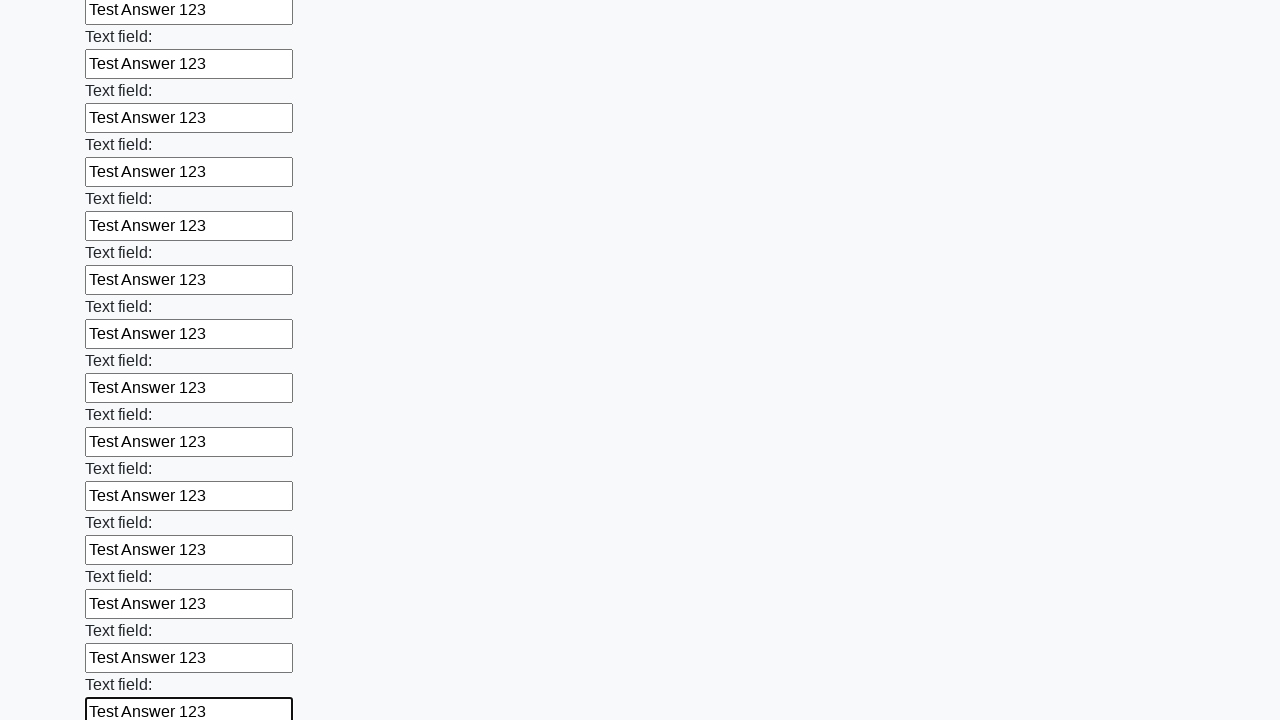

Filled an input field with 'Test Answer 123' on input >> nth=63
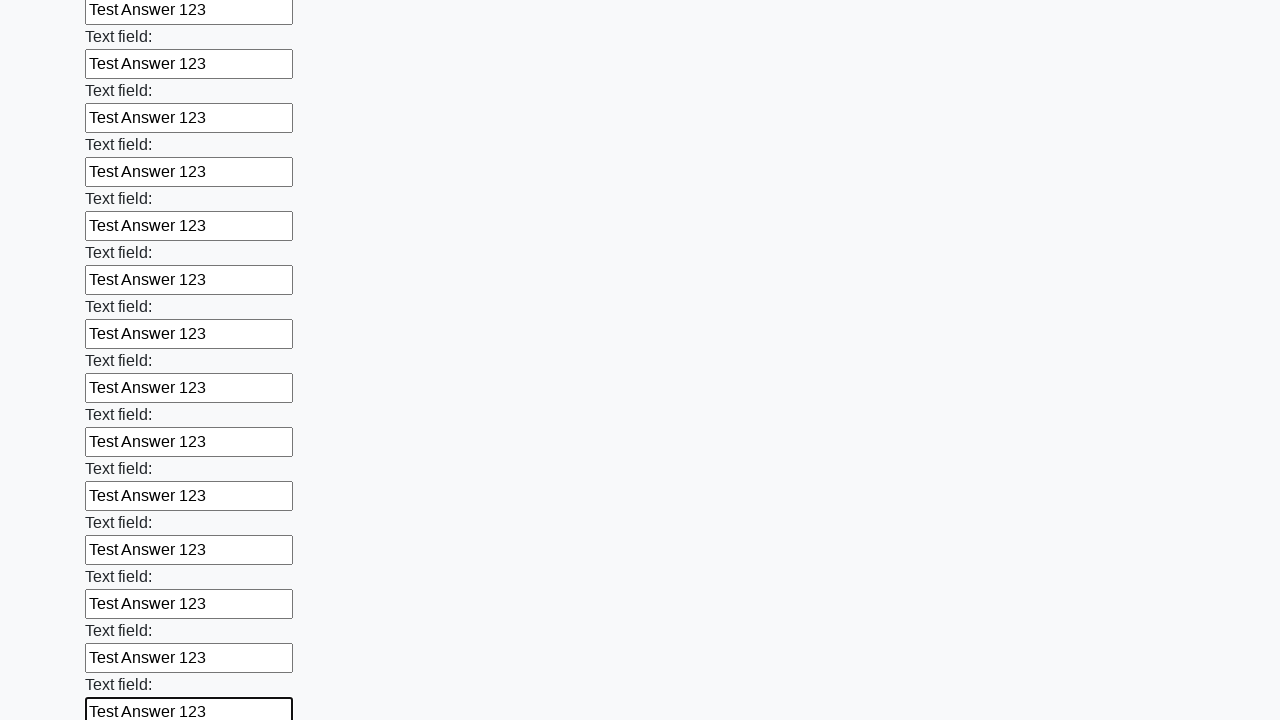

Filled an input field with 'Test Answer 123' on input >> nth=64
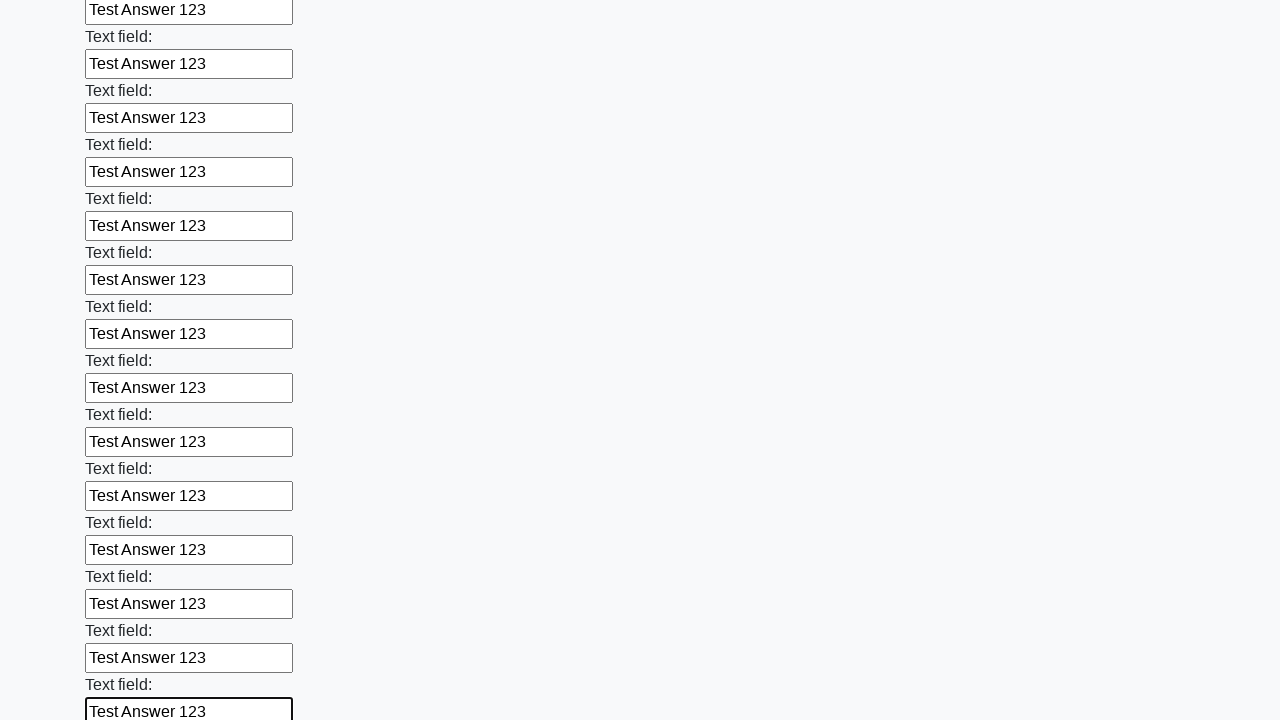

Filled an input field with 'Test Answer 123' on input >> nth=65
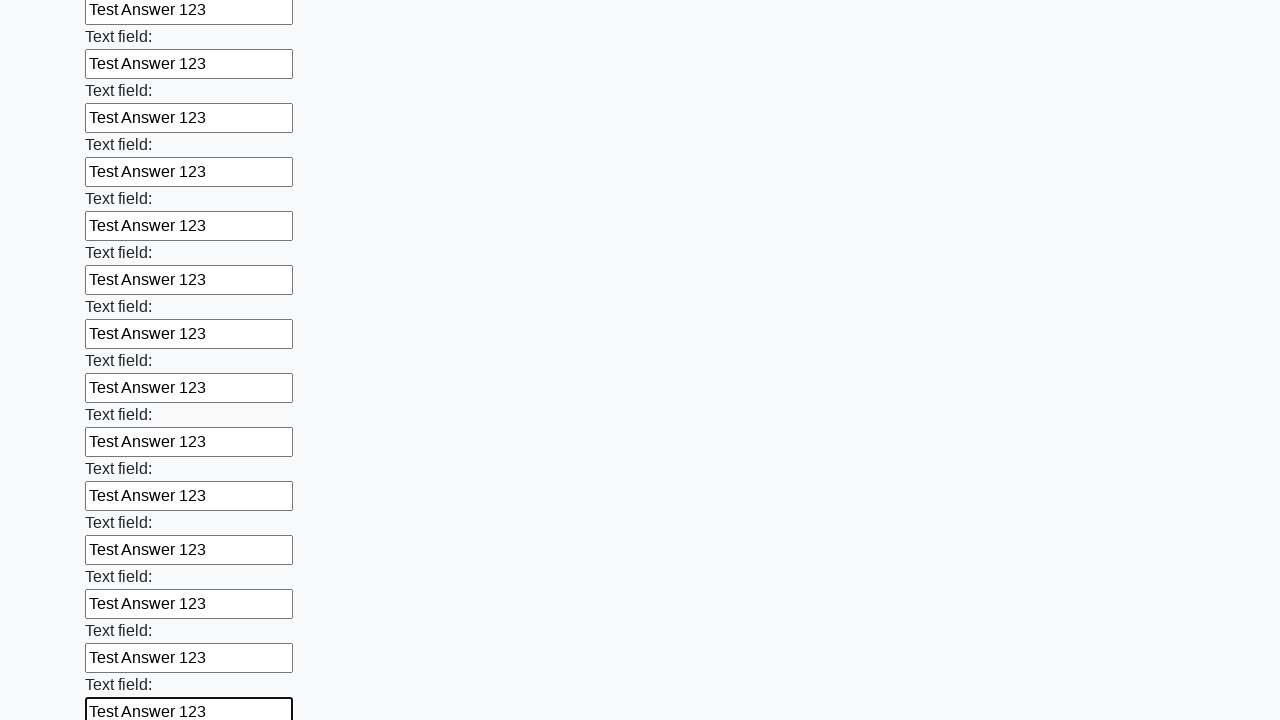

Filled an input field with 'Test Answer 123' on input >> nth=66
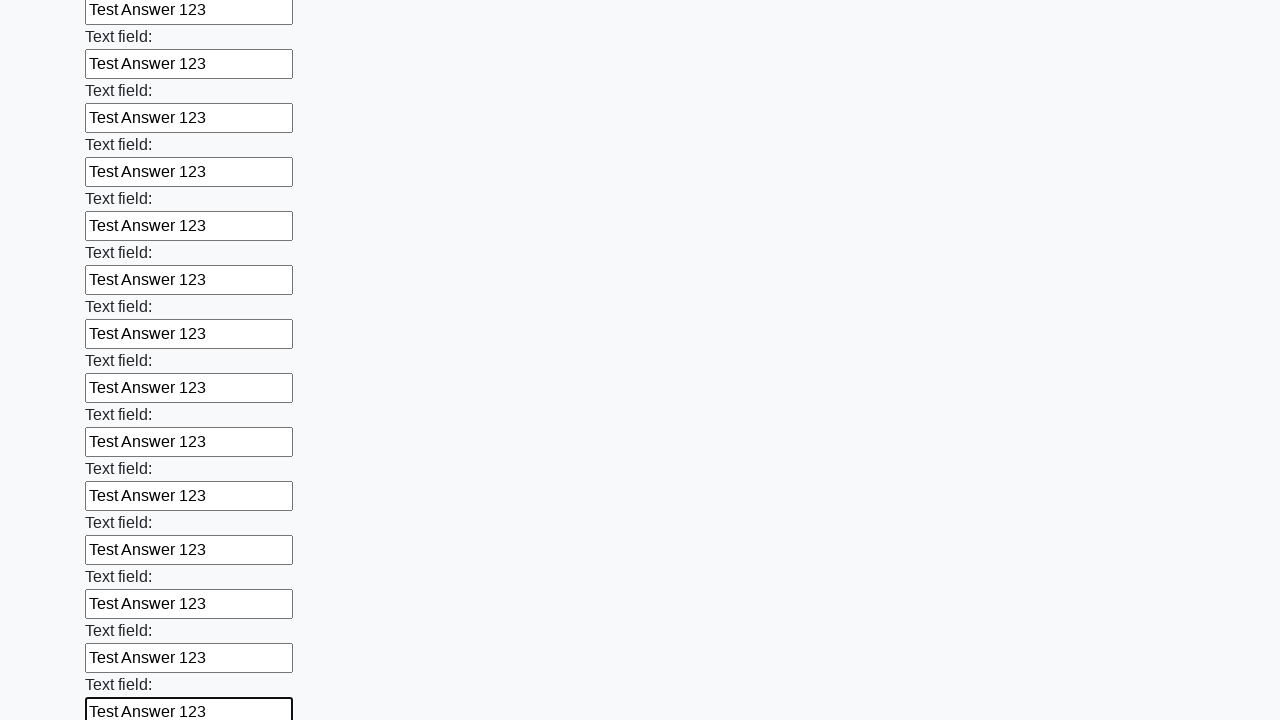

Filled an input field with 'Test Answer 123' on input >> nth=67
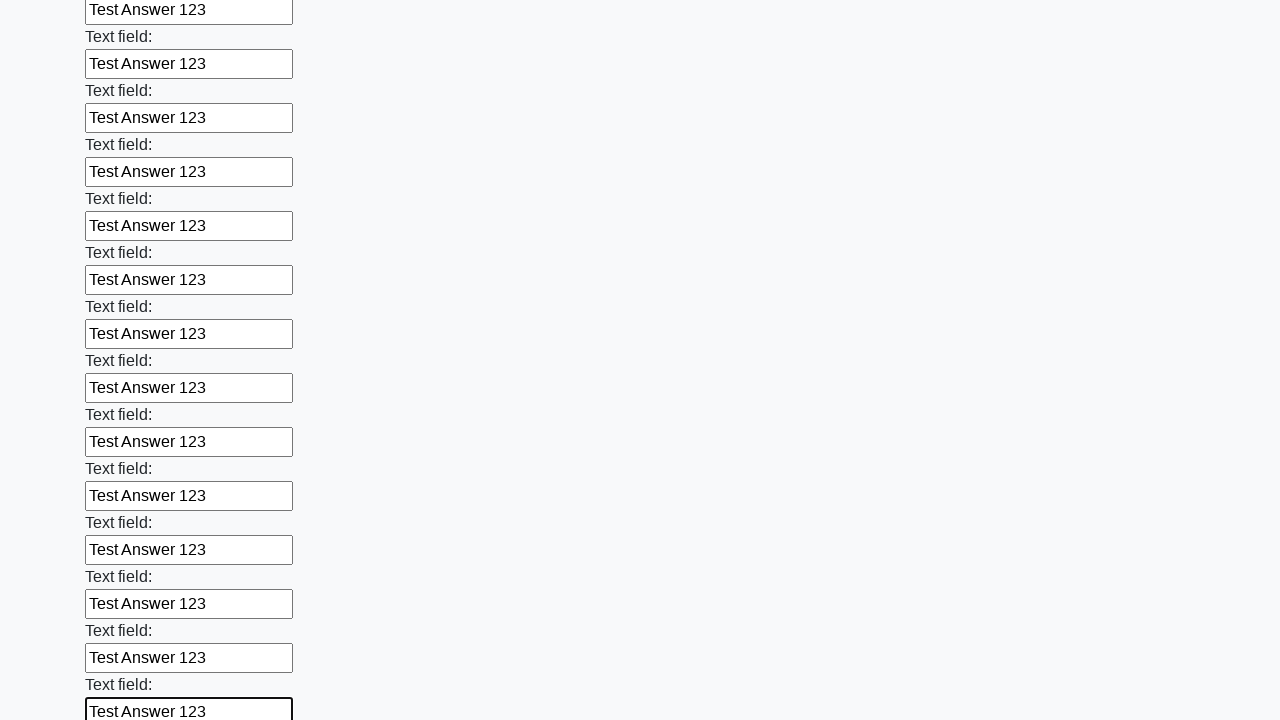

Filled an input field with 'Test Answer 123' on input >> nth=68
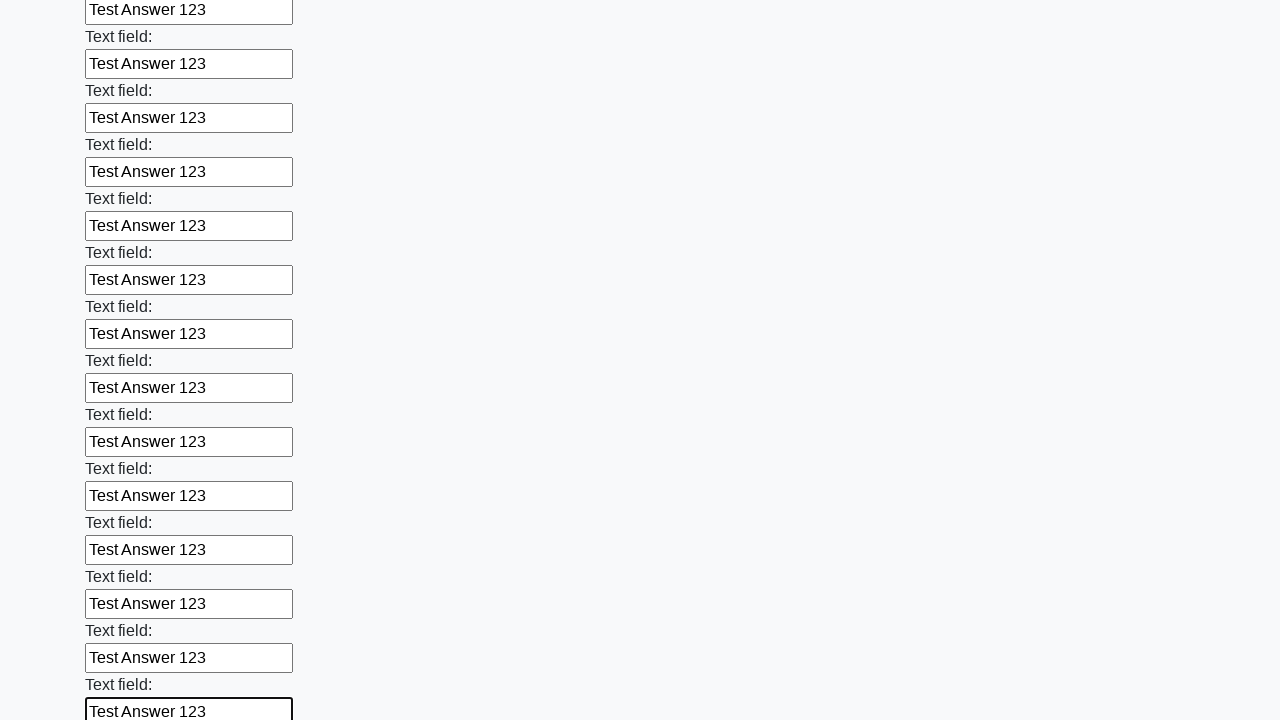

Filled an input field with 'Test Answer 123' on input >> nth=69
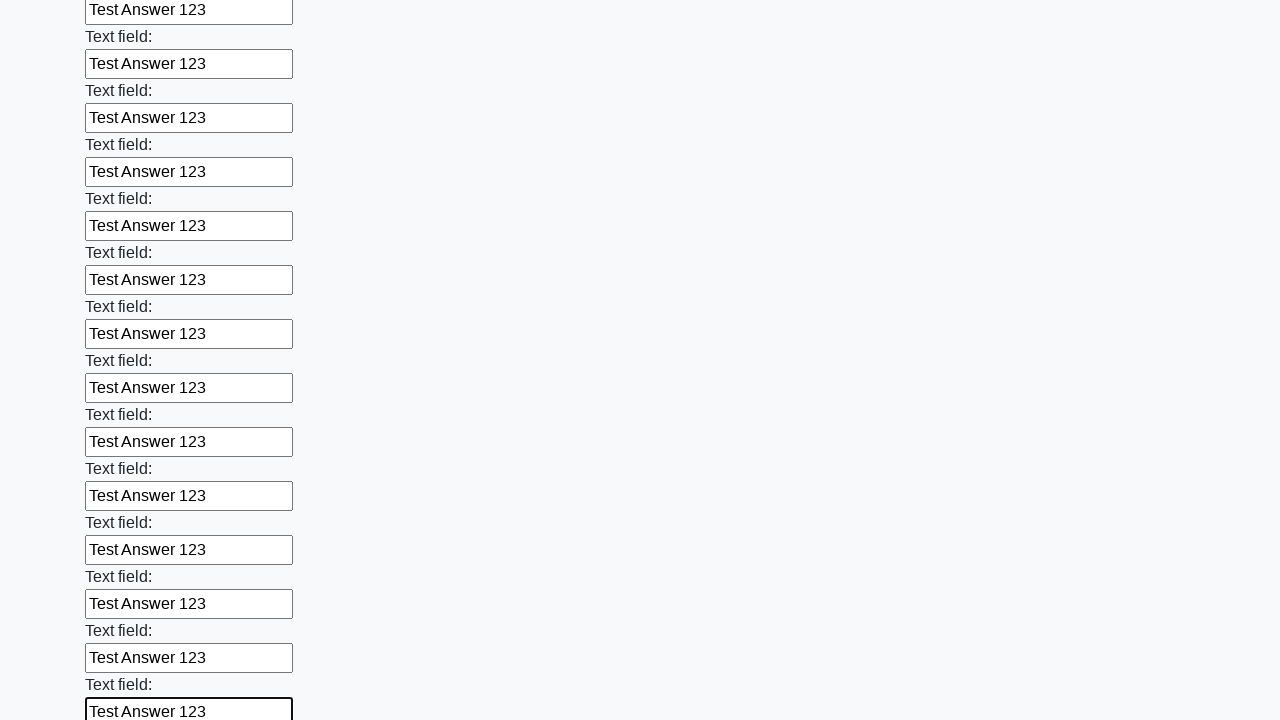

Filled an input field with 'Test Answer 123' on input >> nth=70
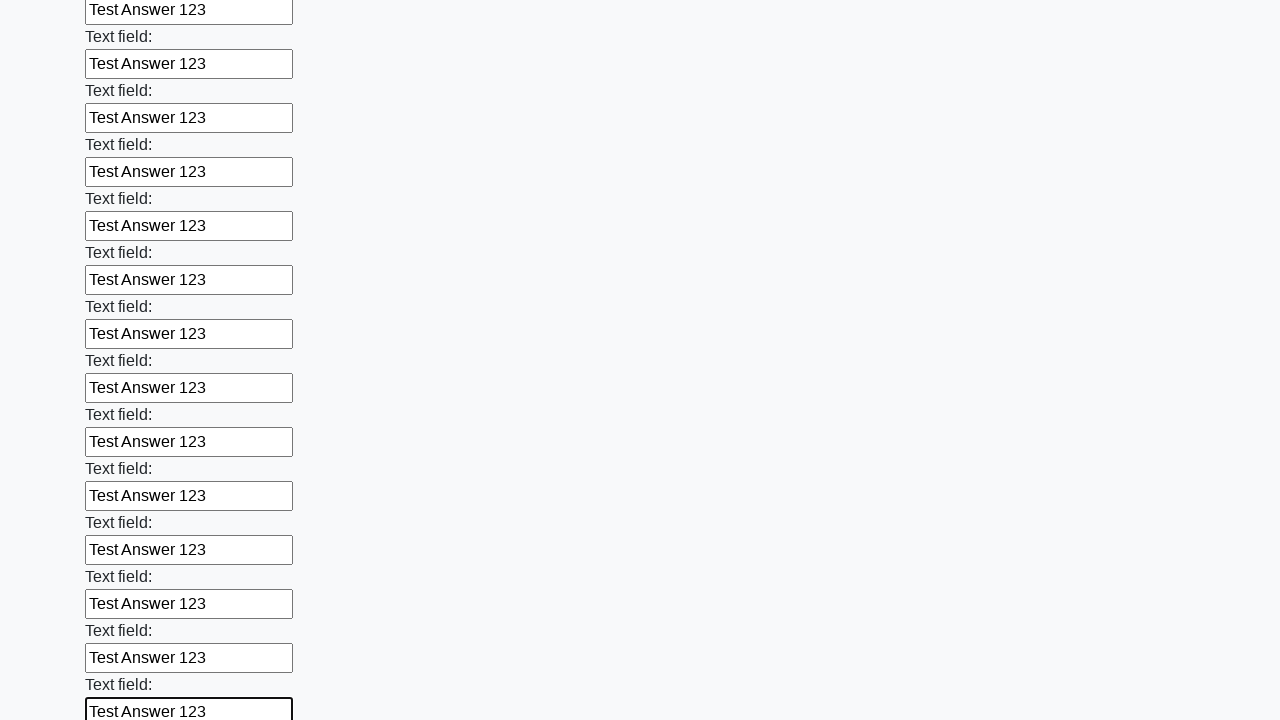

Filled an input field with 'Test Answer 123' on input >> nth=71
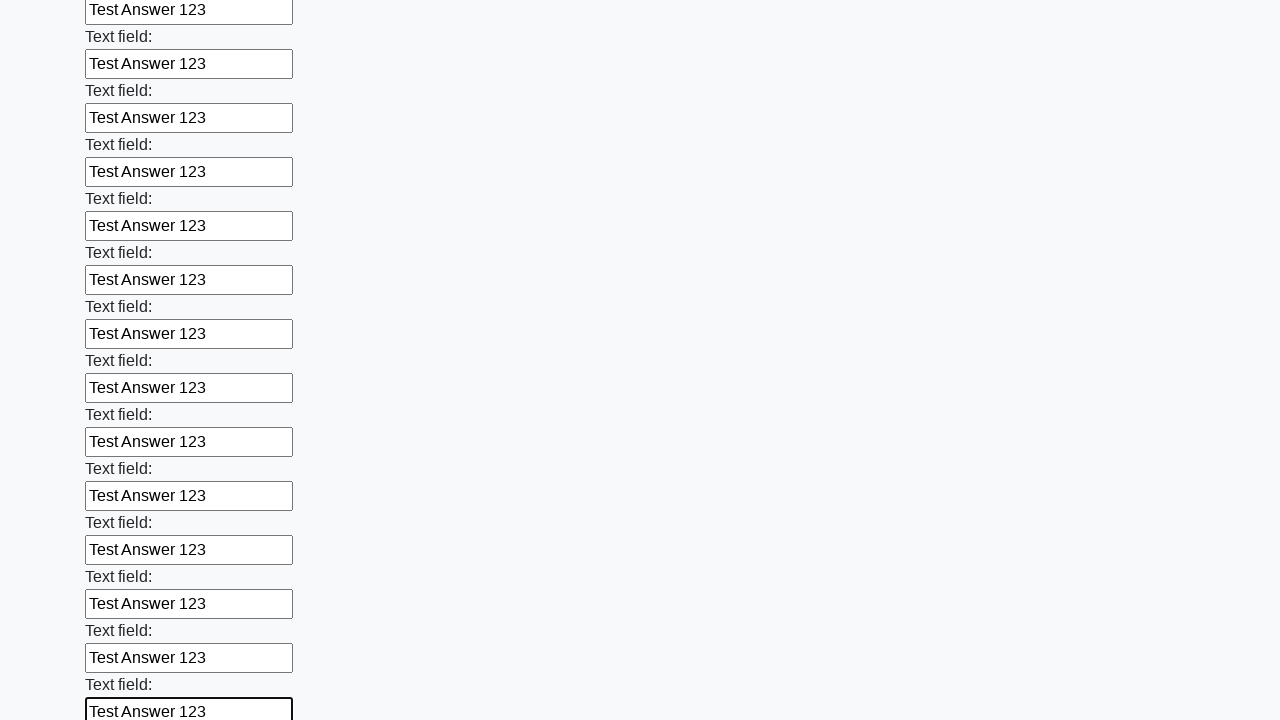

Filled an input field with 'Test Answer 123' on input >> nth=72
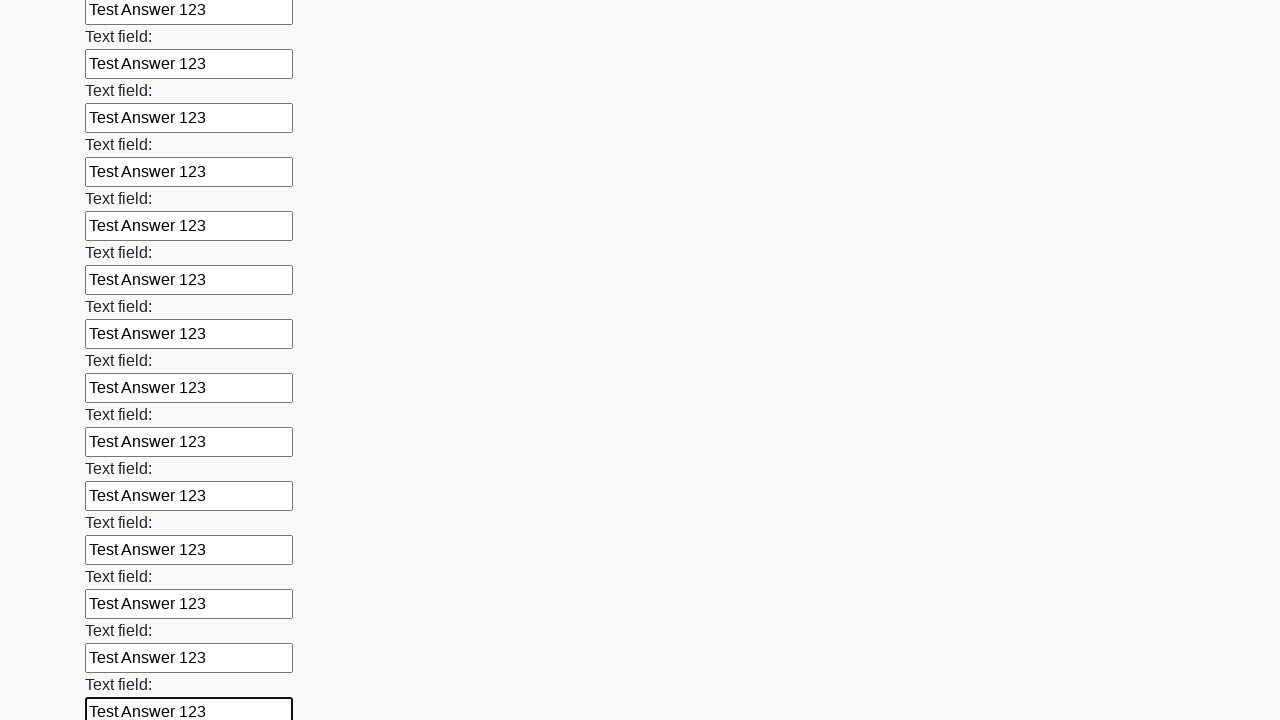

Filled an input field with 'Test Answer 123' on input >> nth=73
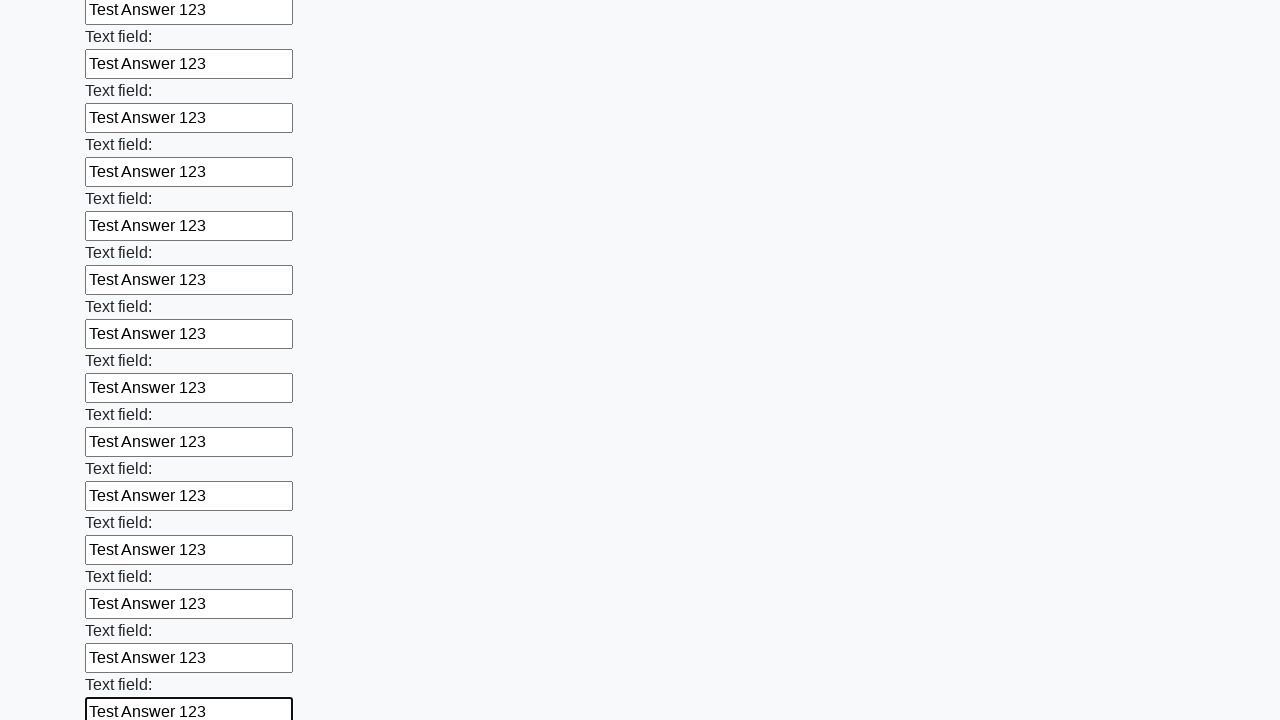

Filled an input field with 'Test Answer 123' on input >> nth=74
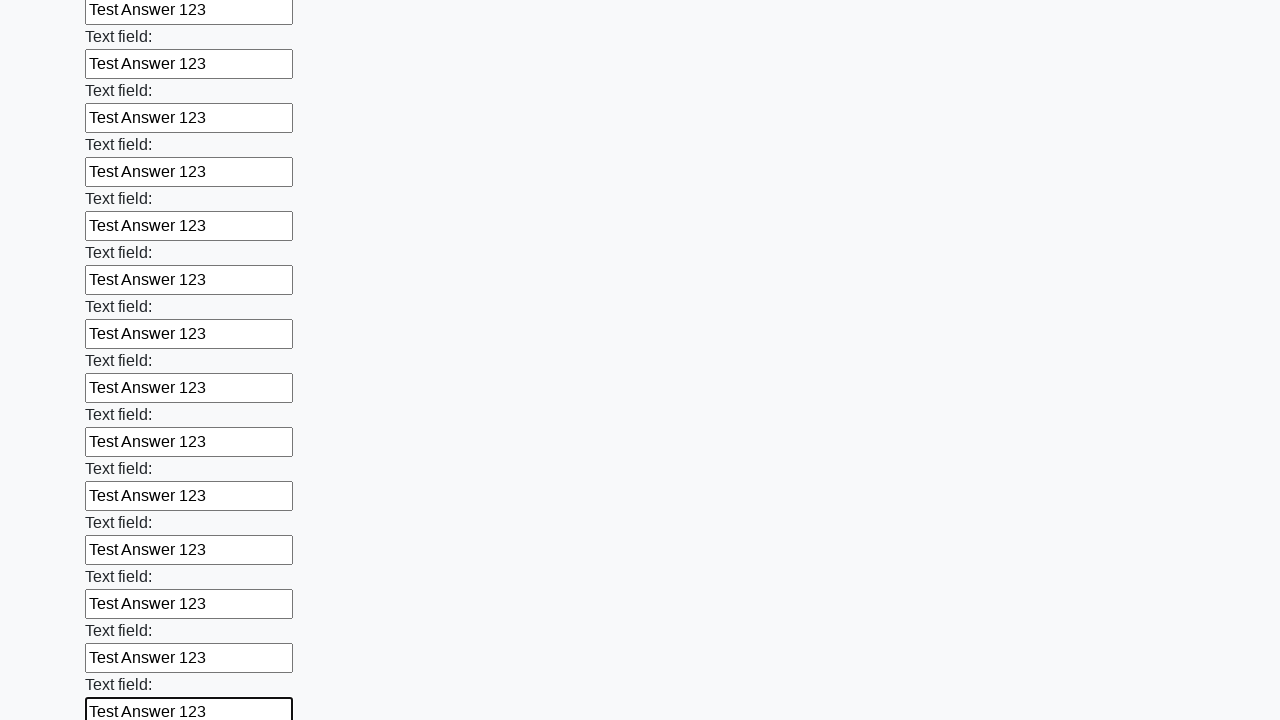

Filled an input field with 'Test Answer 123' on input >> nth=75
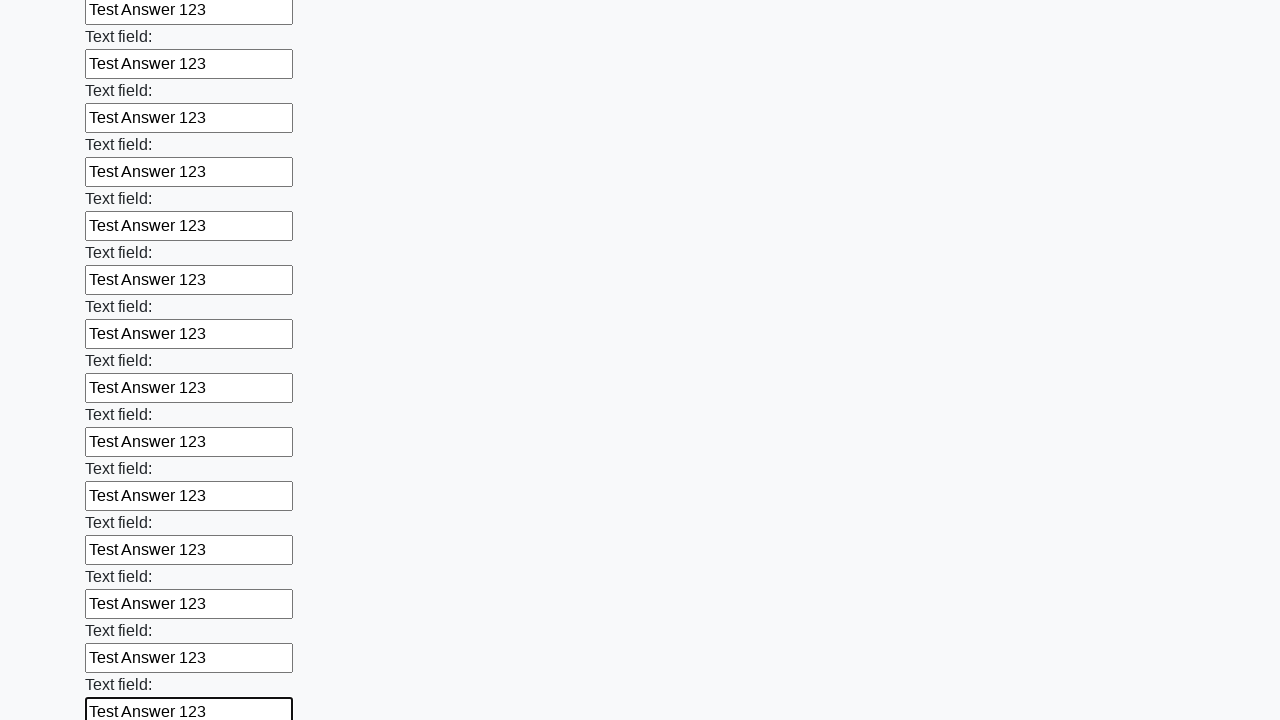

Filled an input field with 'Test Answer 123' on input >> nth=76
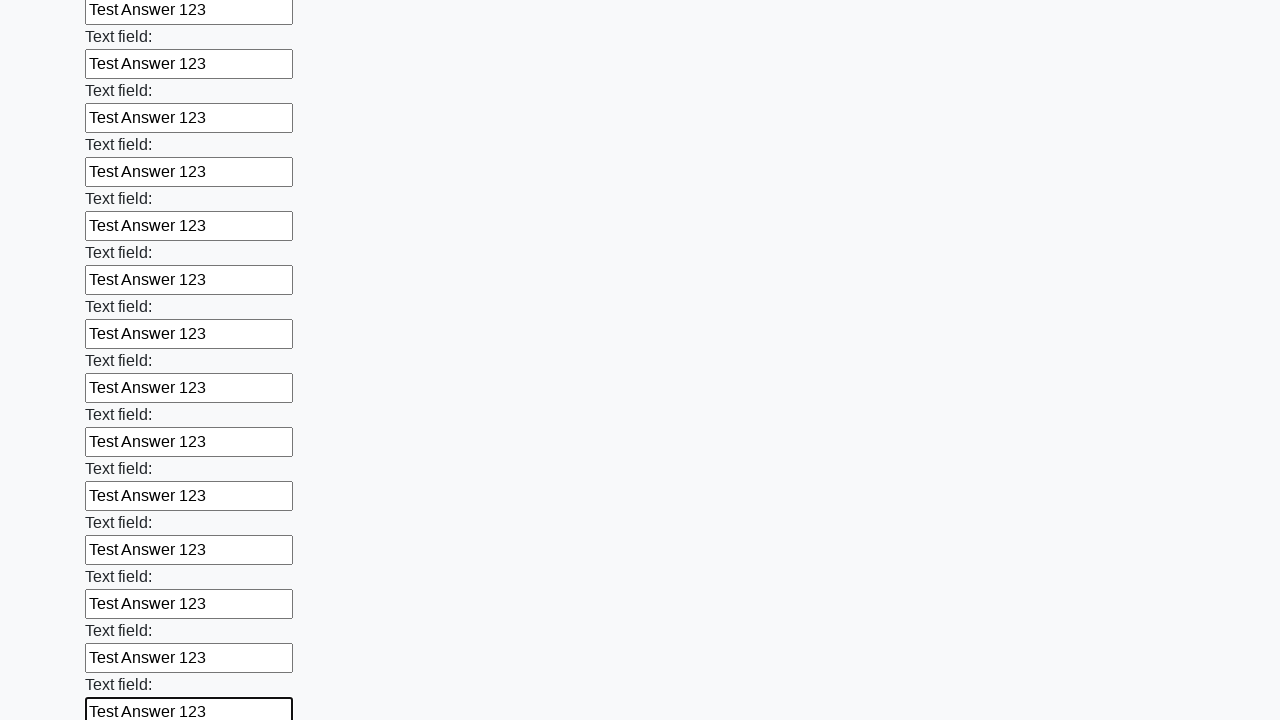

Filled an input field with 'Test Answer 123' on input >> nth=77
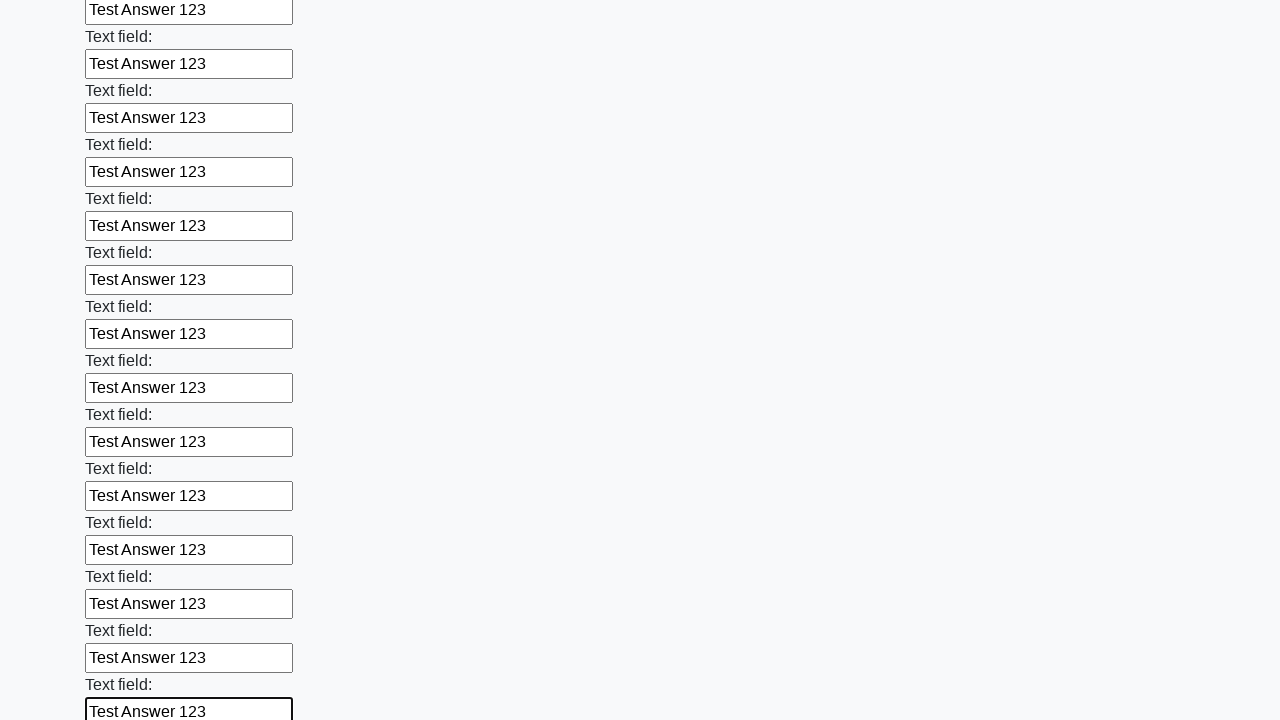

Filled an input field with 'Test Answer 123' on input >> nth=78
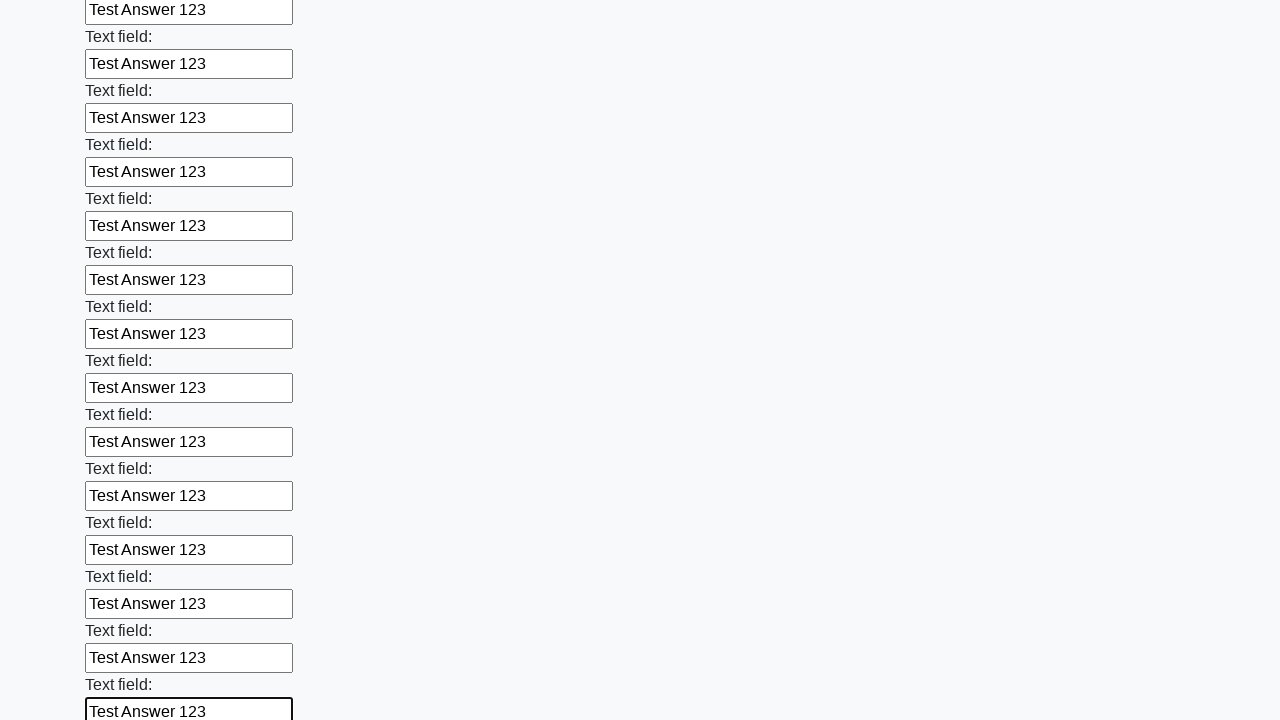

Filled an input field with 'Test Answer 123' on input >> nth=79
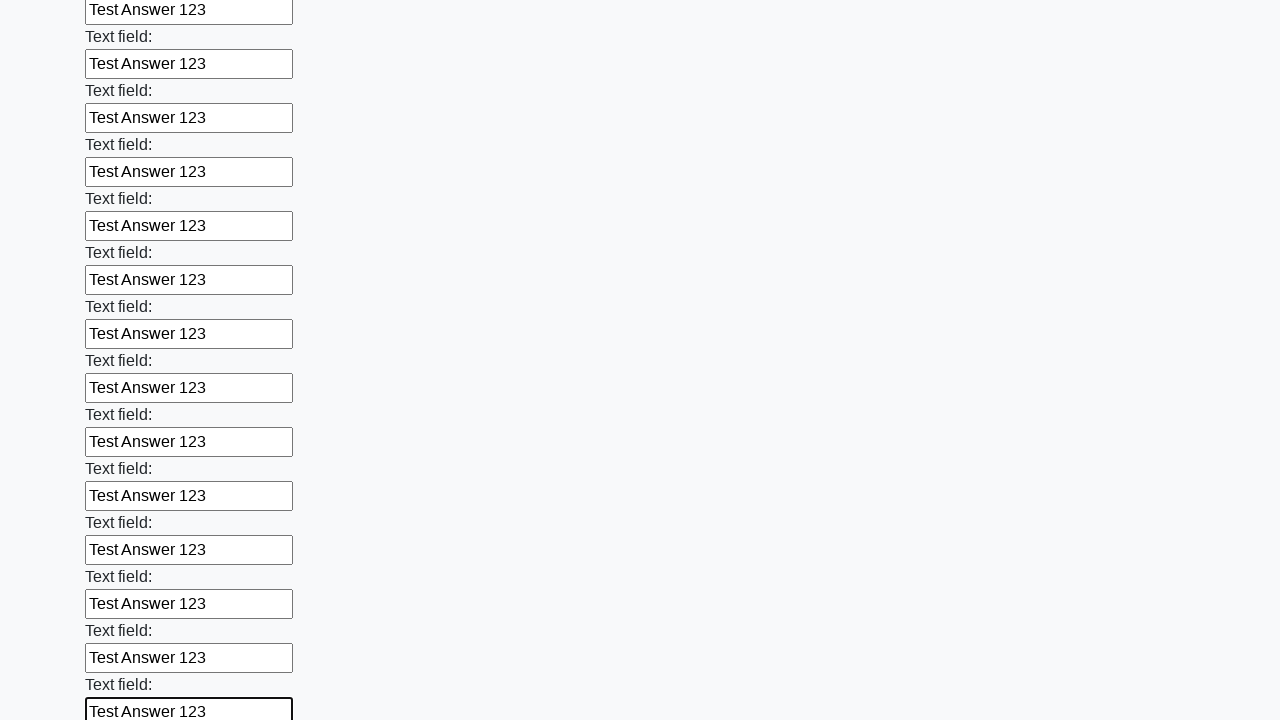

Filled an input field with 'Test Answer 123' on input >> nth=80
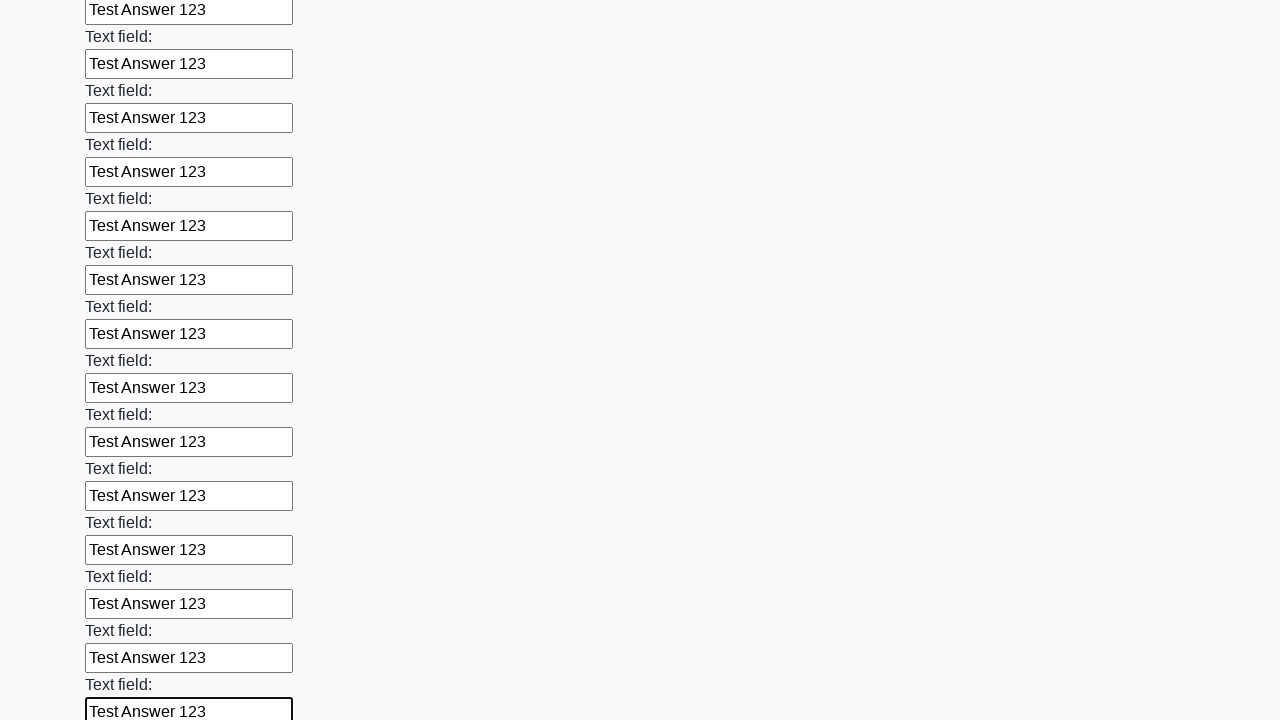

Filled an input field with 'Test Answer 123' on input >> nth=81
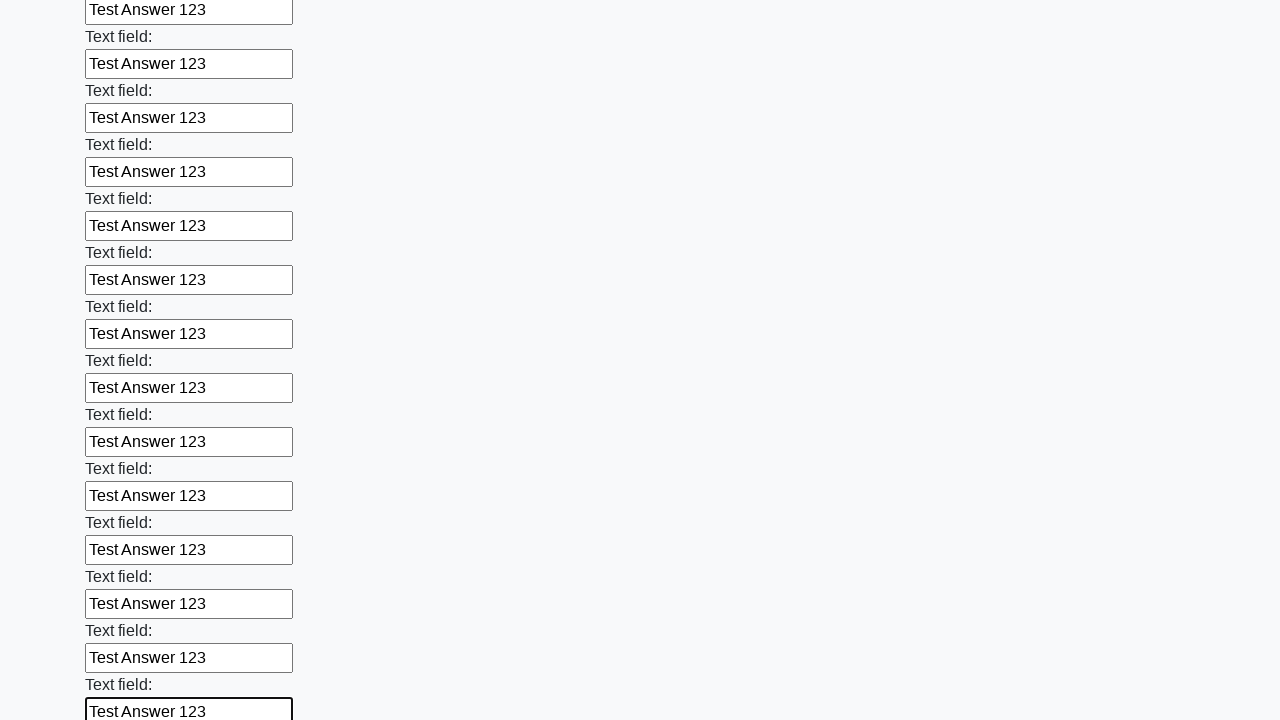

Filled an input field with 'Test Answer 123' on input >> nth=82
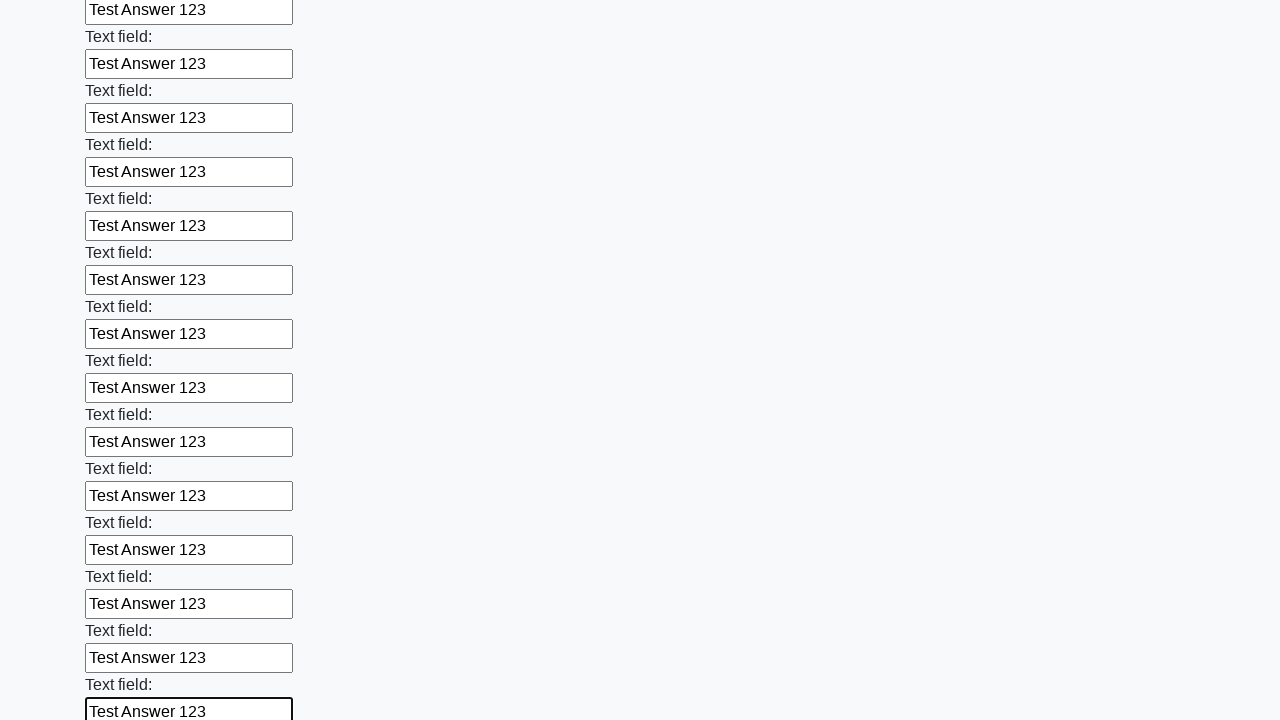

Filled an input field with 'Test Answer 123' on input >> nth=83
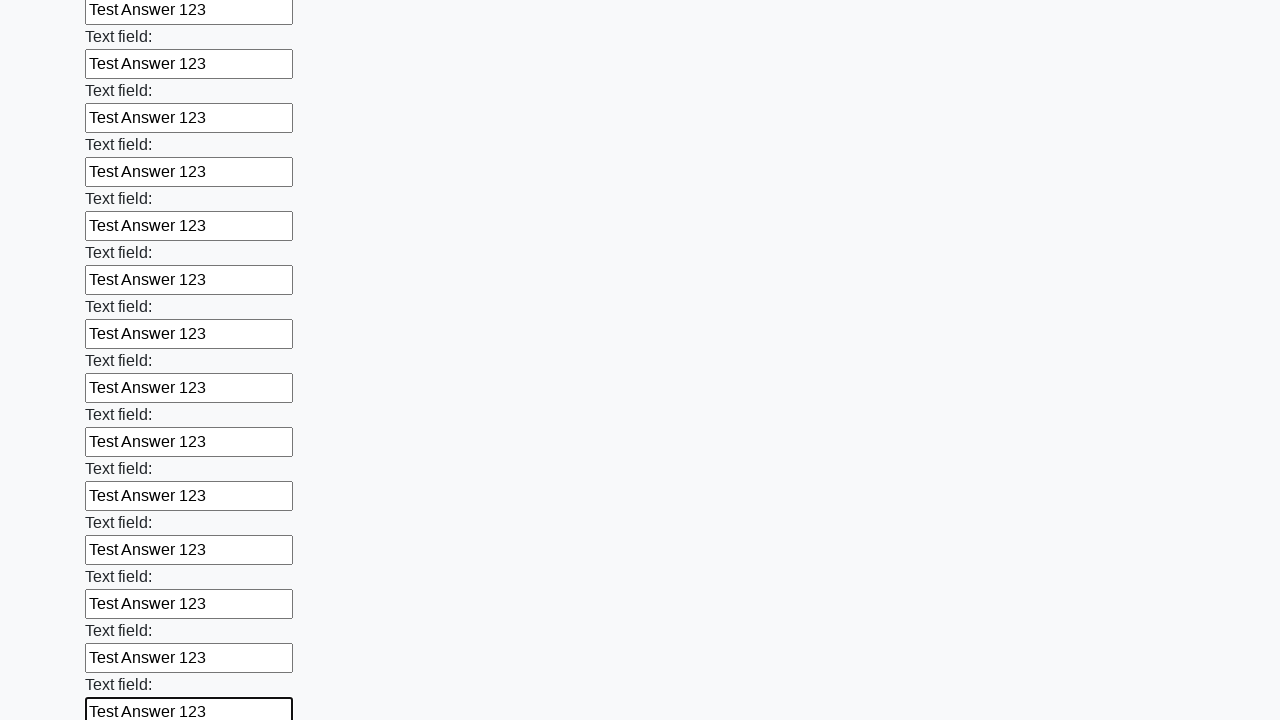

Filled an input field with 'Test Answer 123' on input >> nth=84
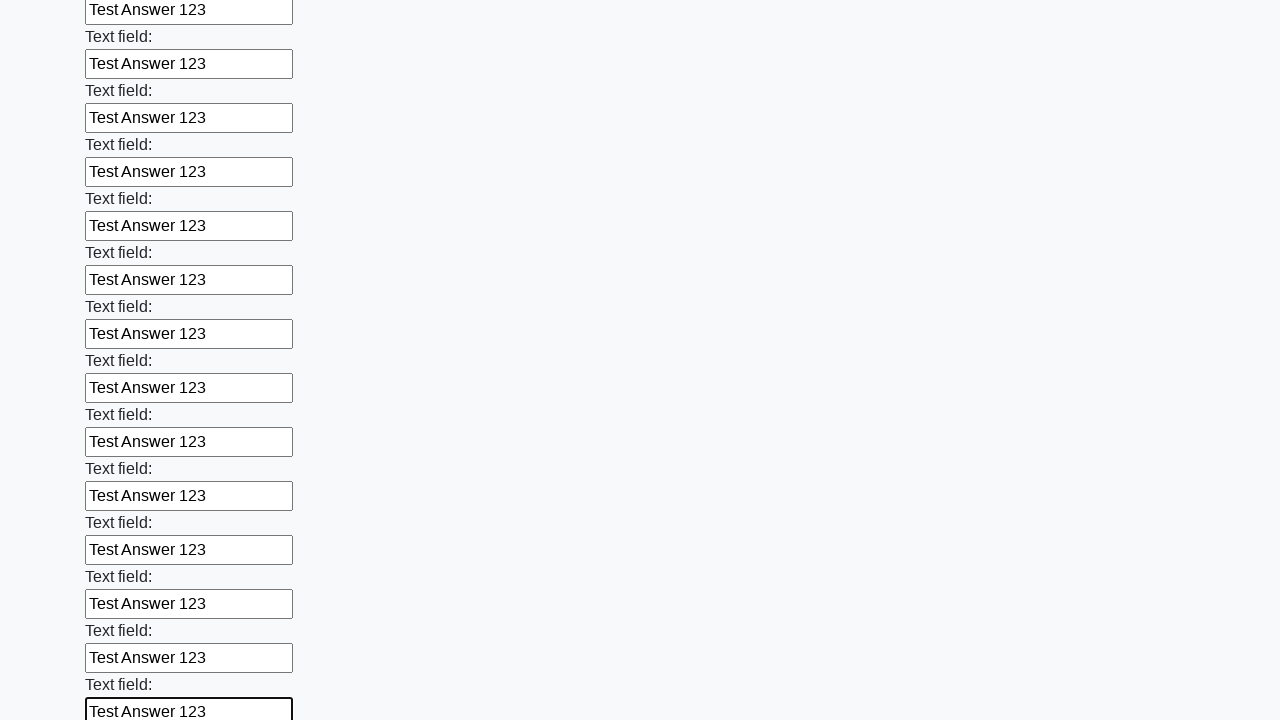

Filled an input field with 'Test Answer 123' on input >> nth=85
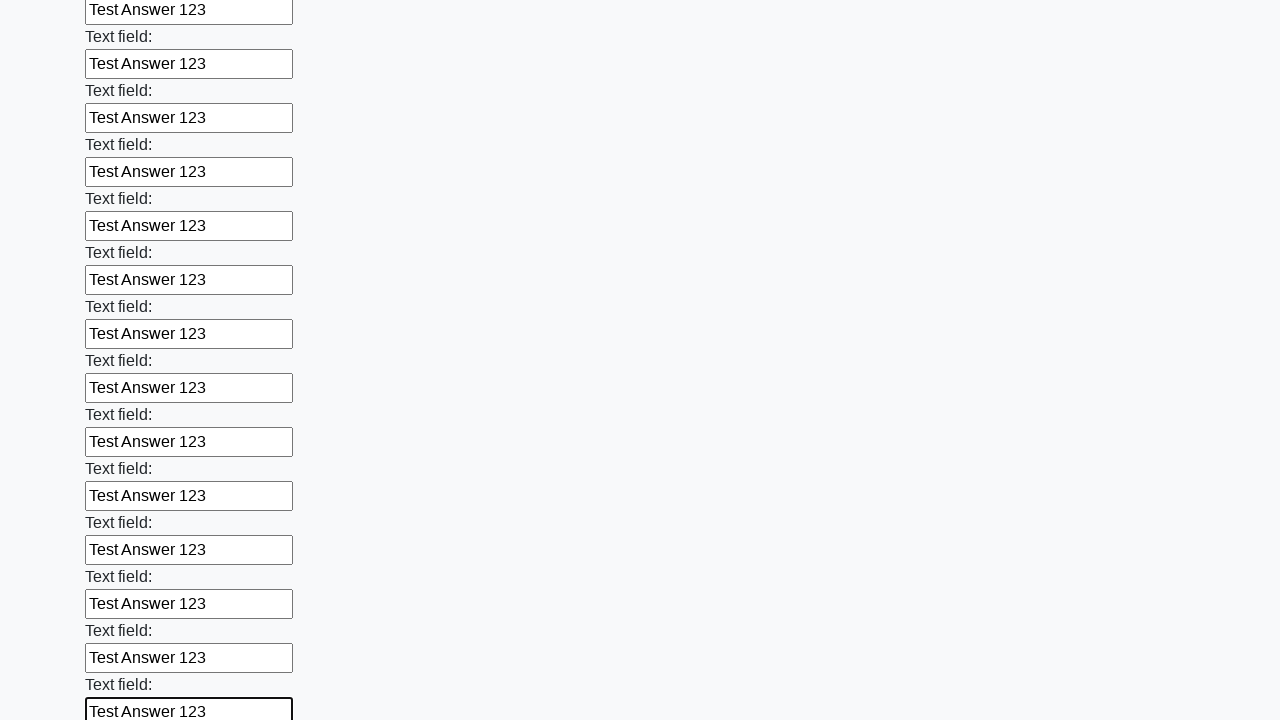

Filled an input field with 'Test Answer 123' on input >> nth=86
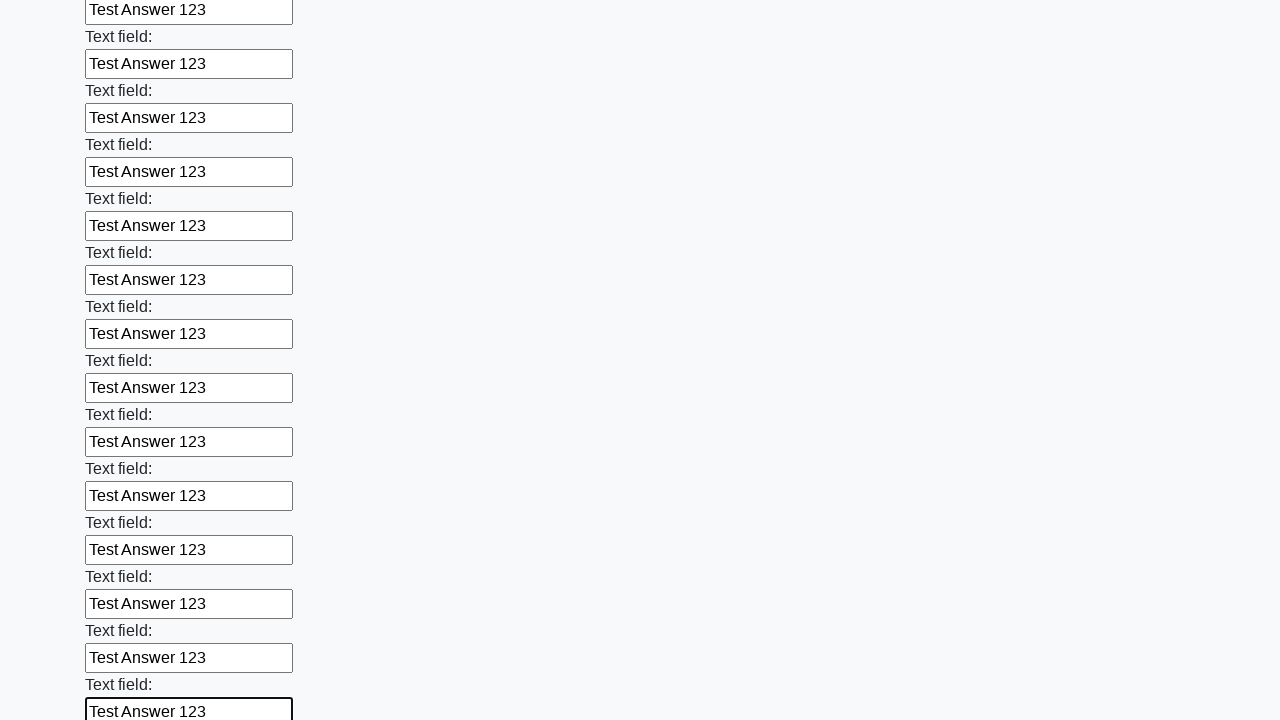

Filled an input field with 'Test Answer 123' on input >> nth=87
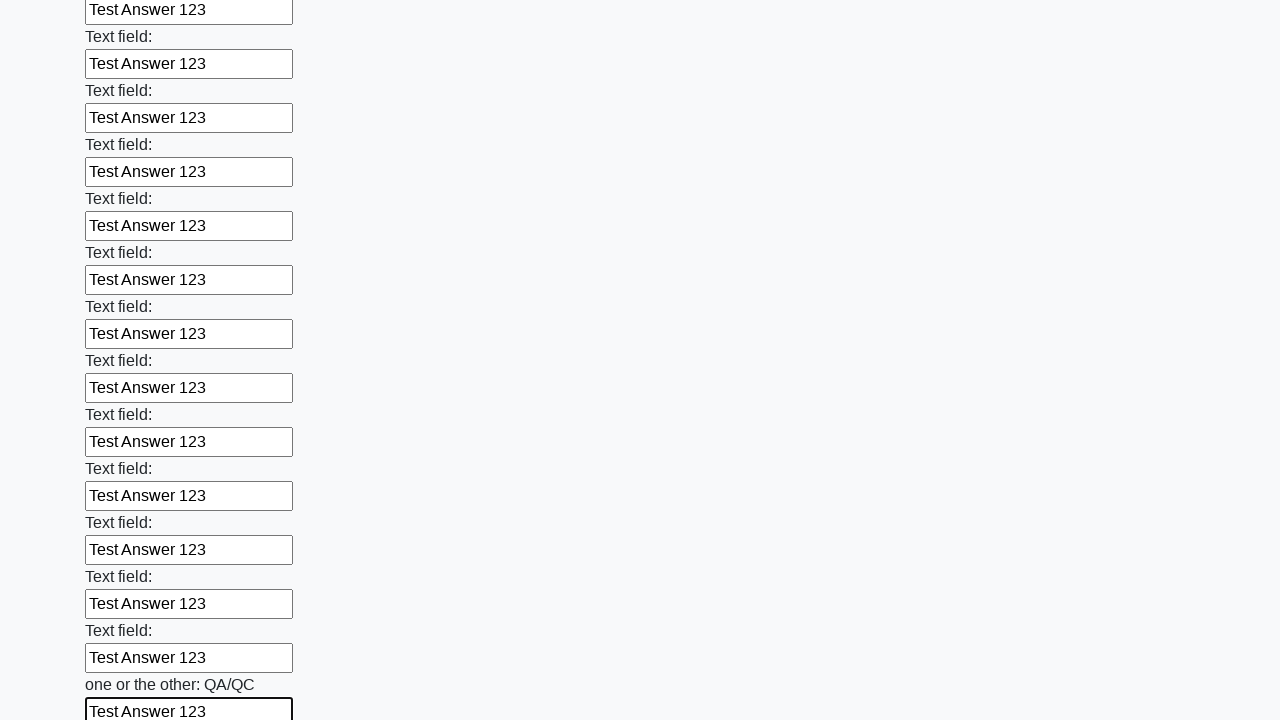

Filled an input field with 'Test Answer 123' on input >> nth=88
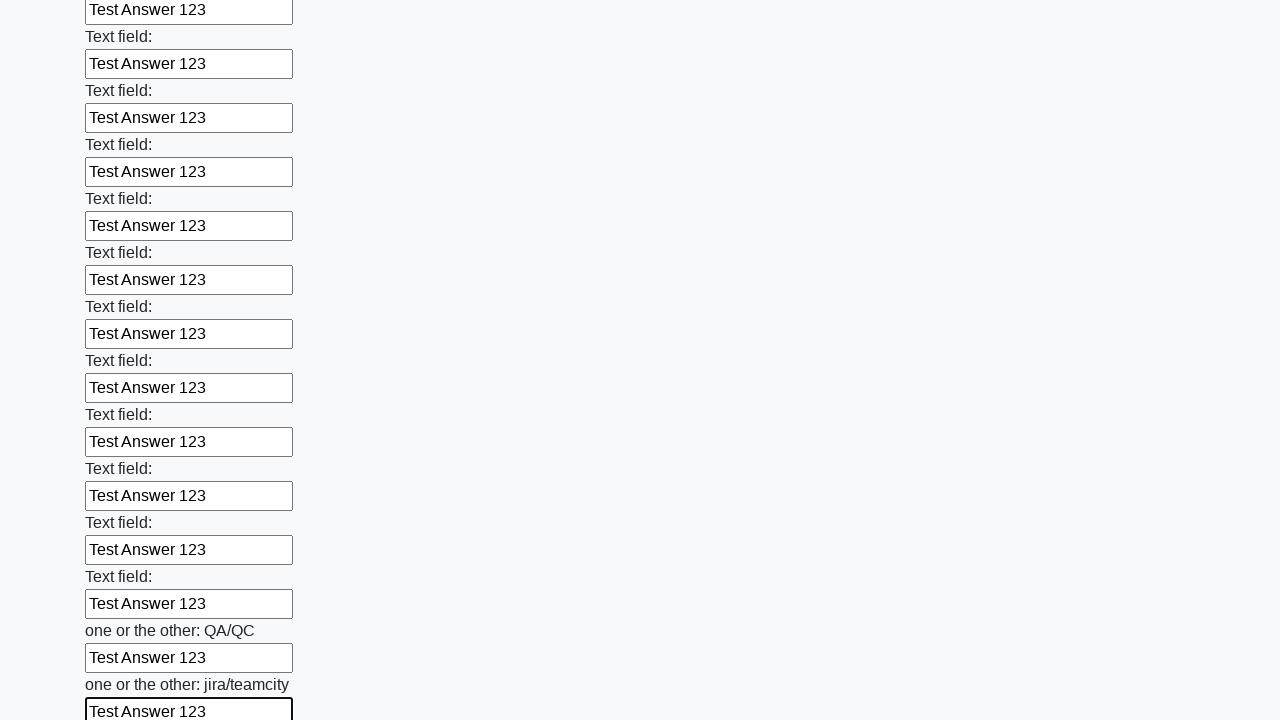

Filled an input field with 'Test Answer 123' on input >> nth=89
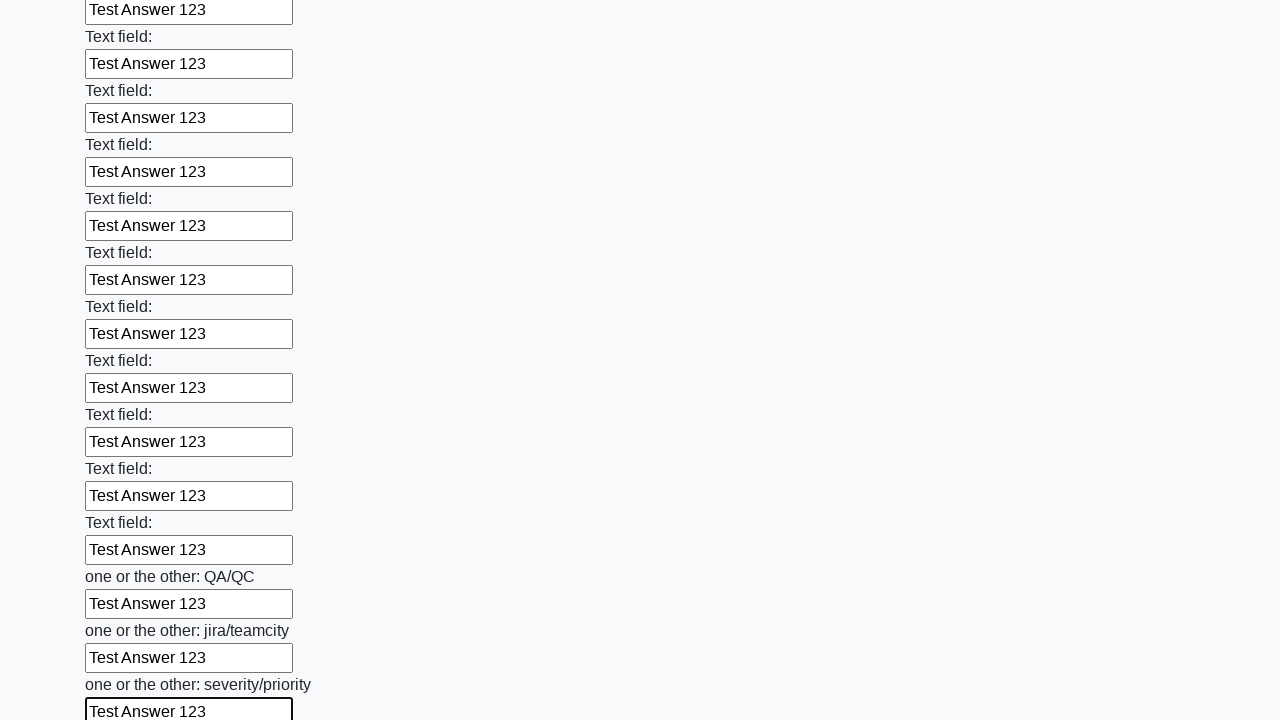

Filled an input field with 'Test Answer 123' on input >> nth=90
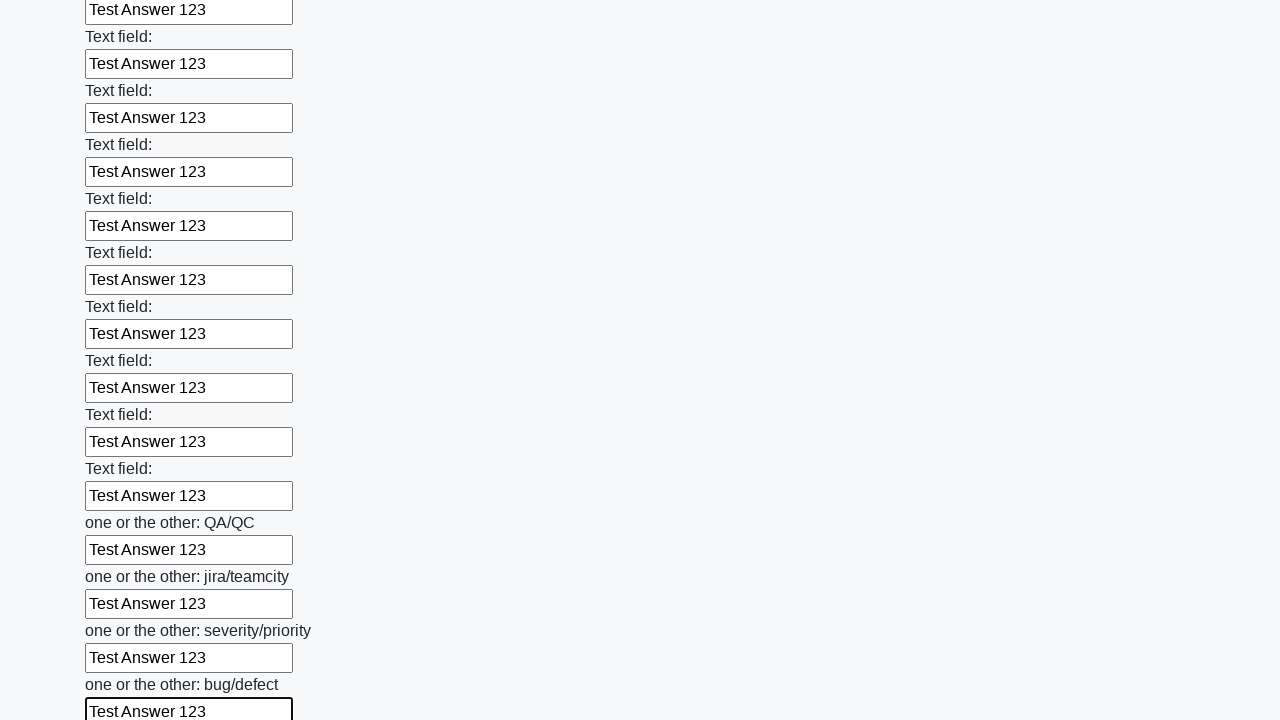

Filled an input field with 'Test Answer 123' on input >> nth=91
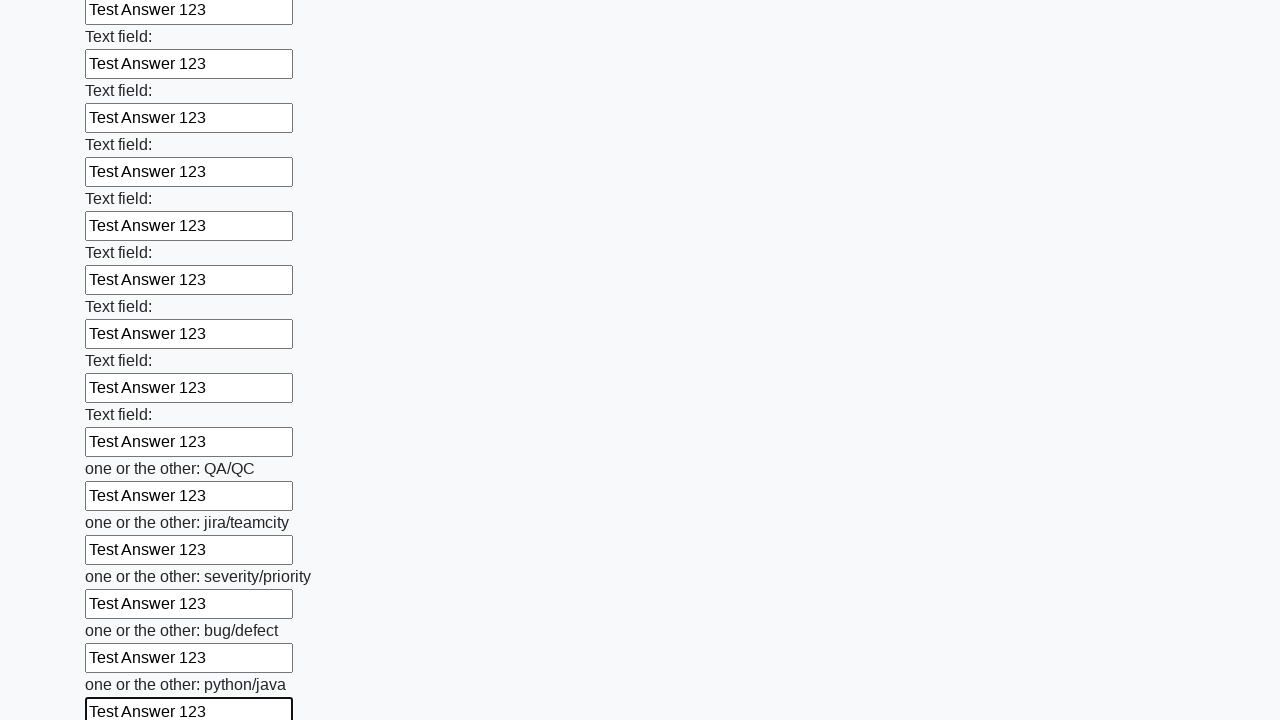

Filled an input field with 'Test Answer 123' on input >> nth=92
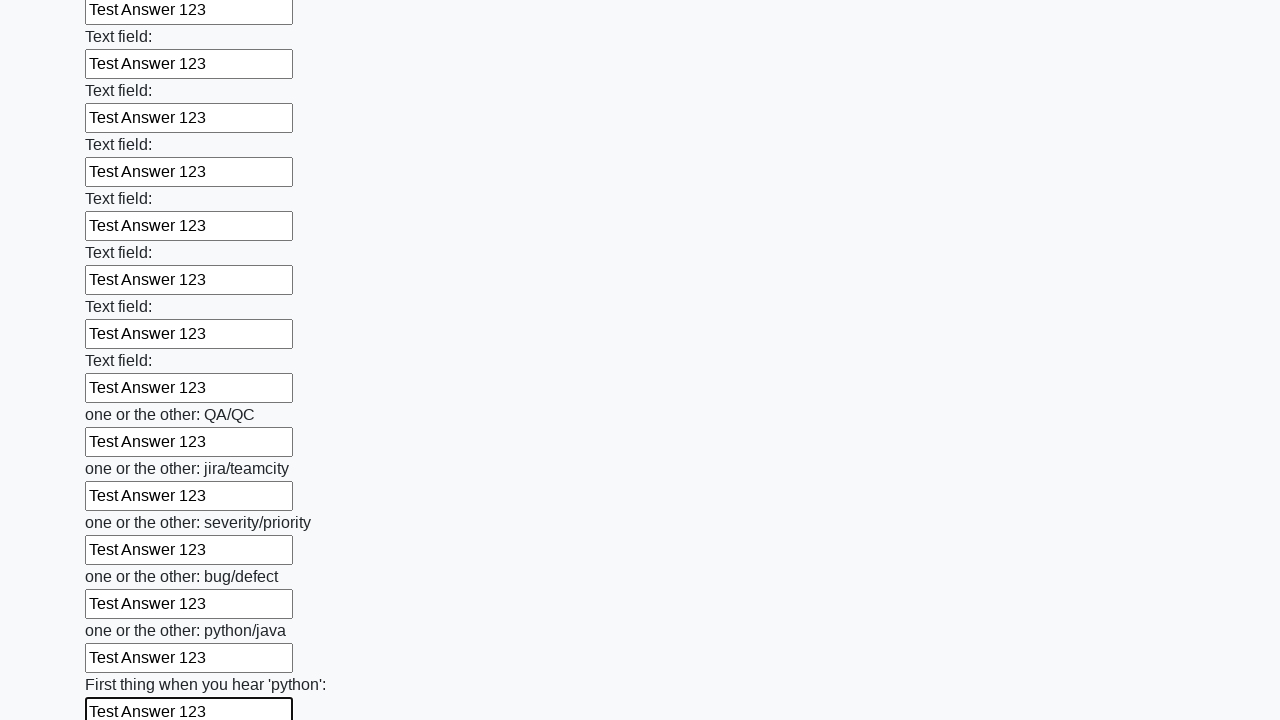

Filled an input field with 'Test Answer 123' on input >> nth=93
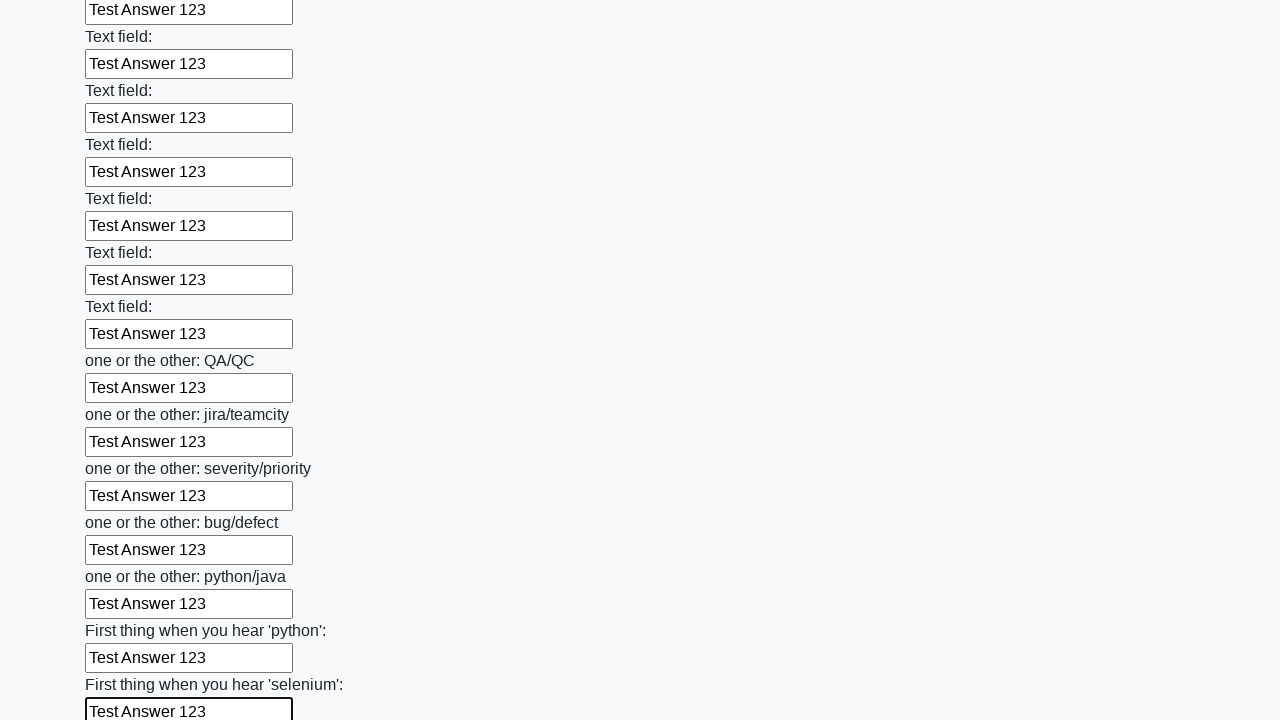

Filled an input field with 'Test Answer 123' on input >> nth=94
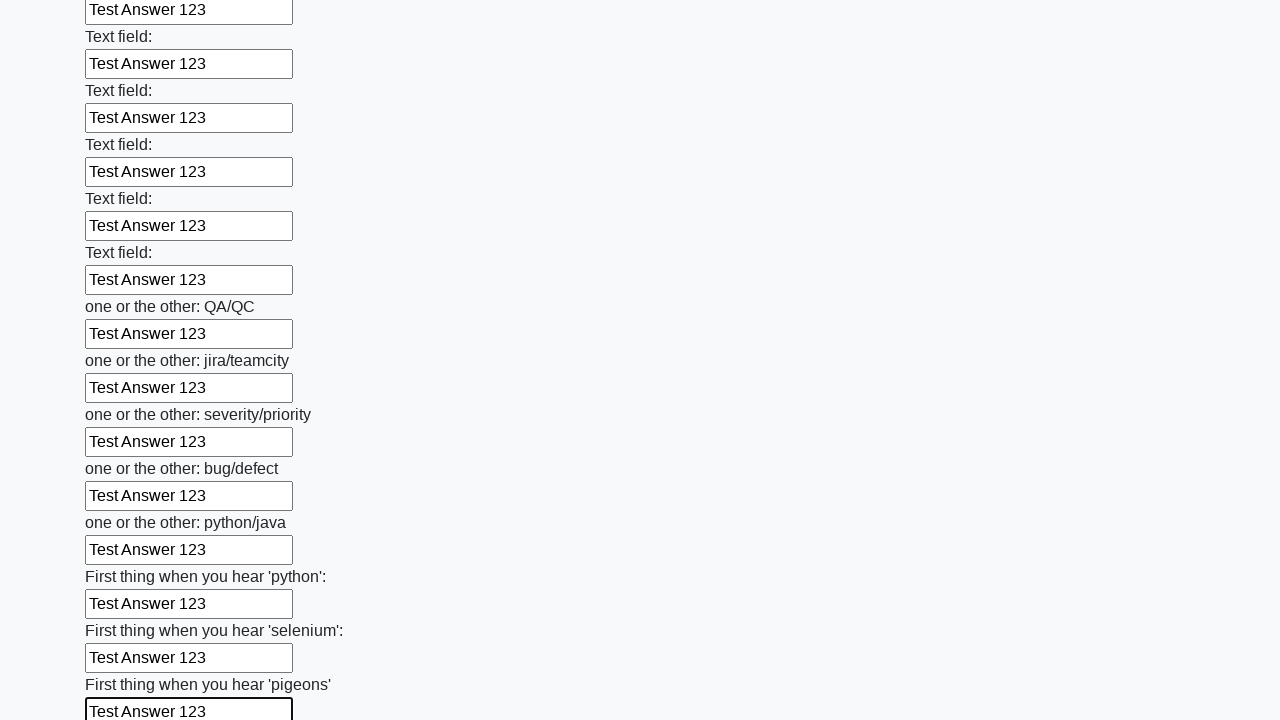

Filled an input field with 'Test Answer 123' on input >> nth=95
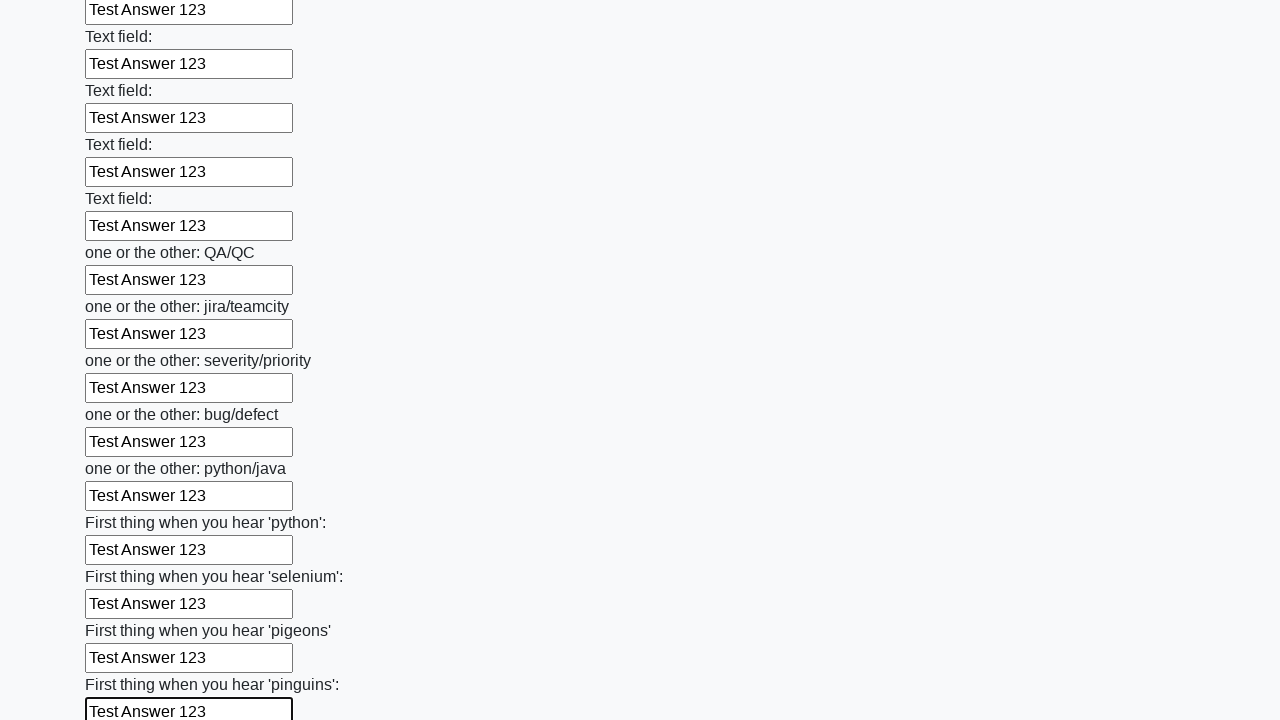

Filled an input field with 'Test Answer 123' on input >> nth=96
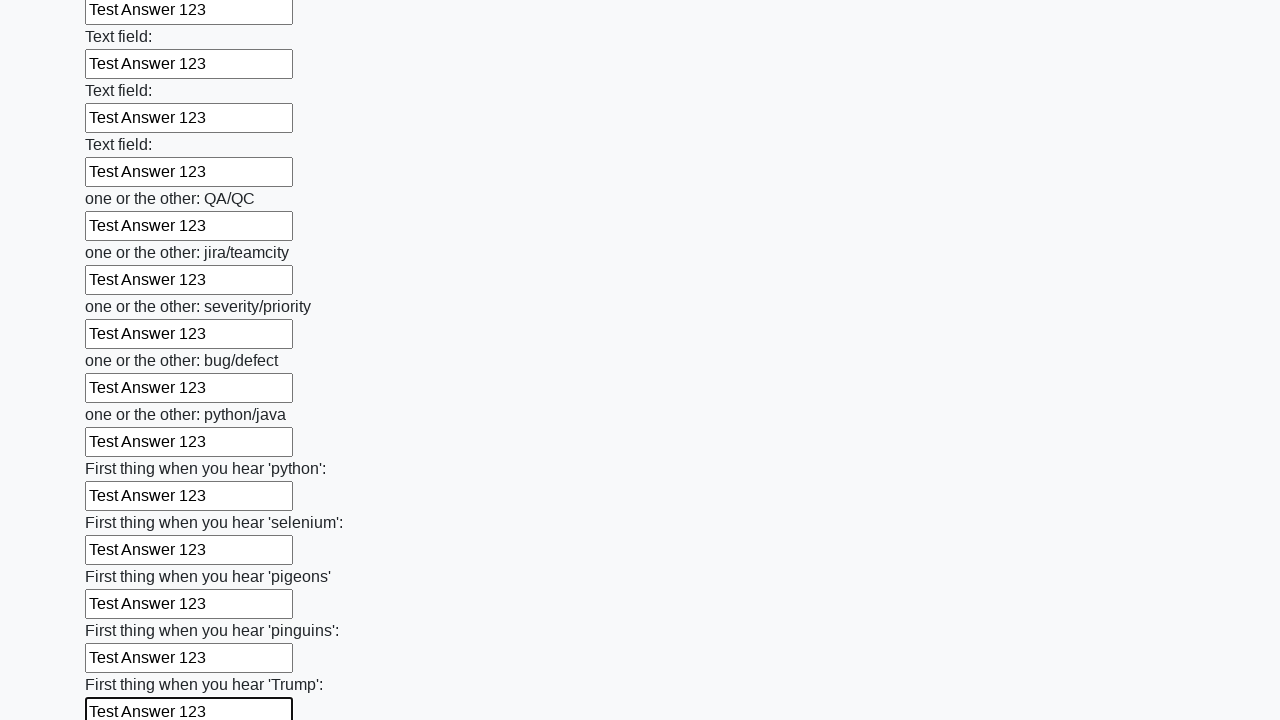

Filled an input field with 'Test Answer 123' on input >> nth=97
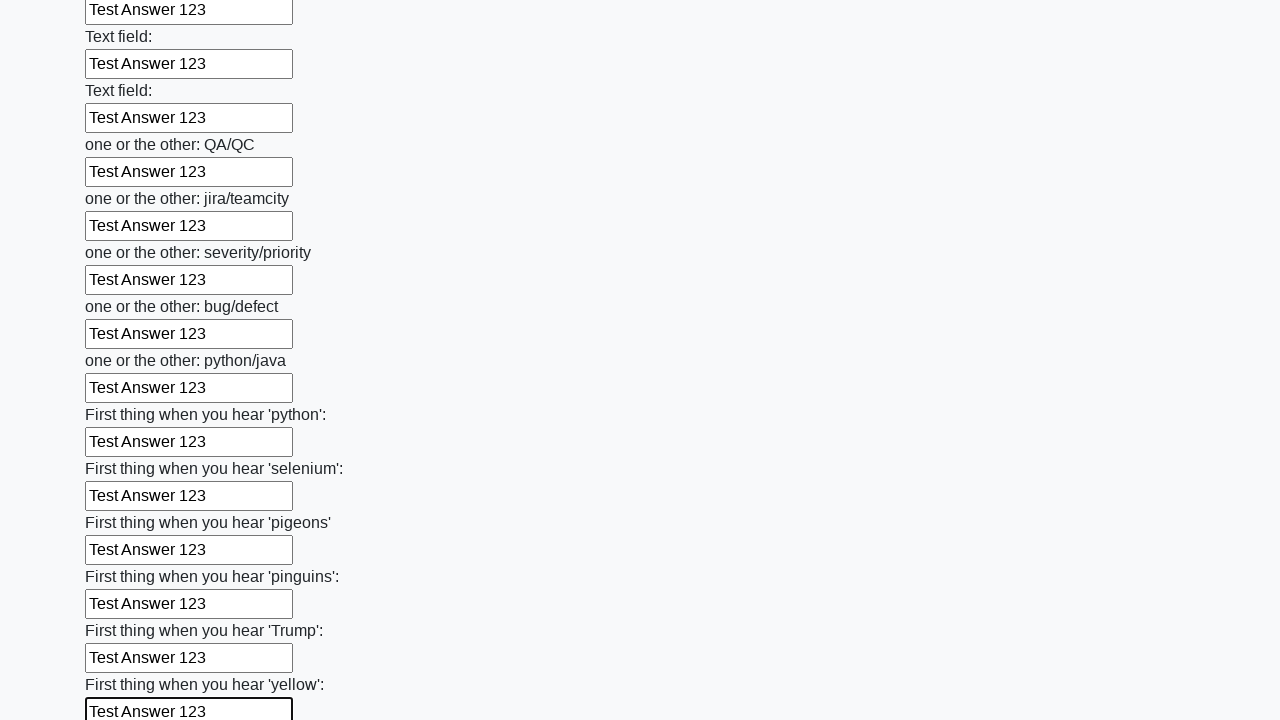

Filled an input field with 'Test Answer 123' on input >> nth=98
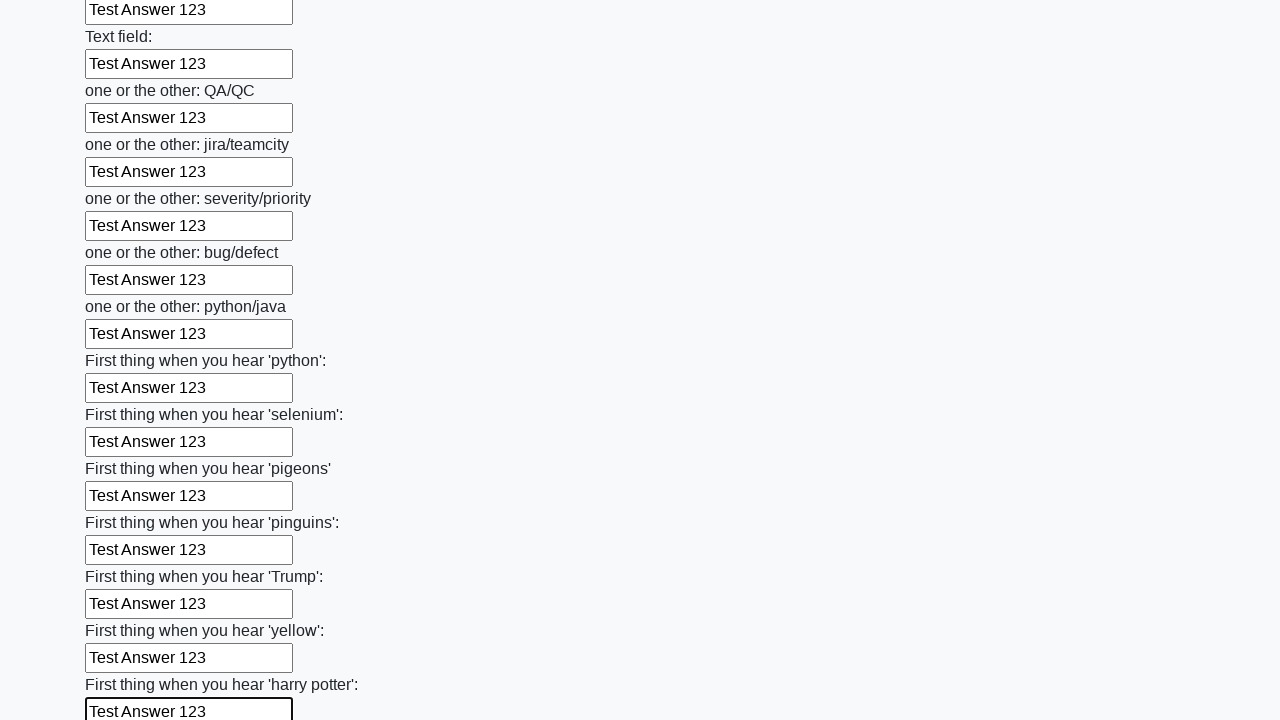

Filled an input field with 'Test Answer 123' on input >> nth=99
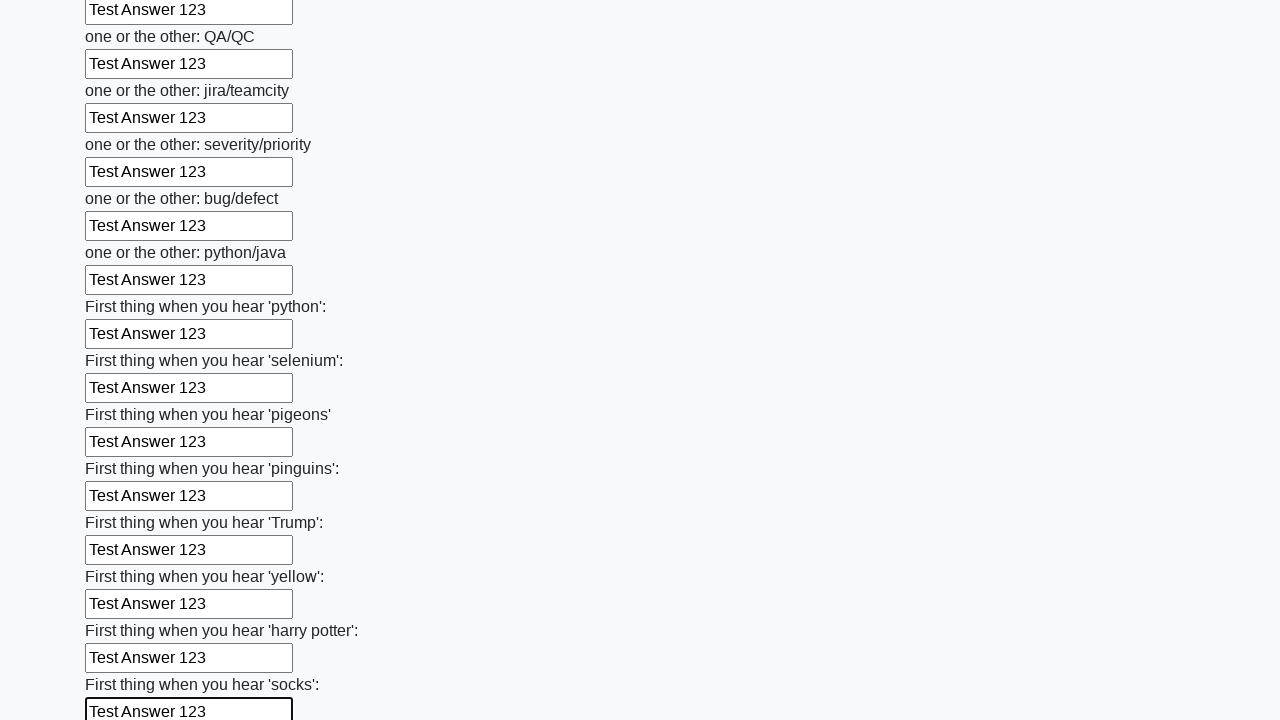

Clicked the submit button at (123, 611) on button.btn
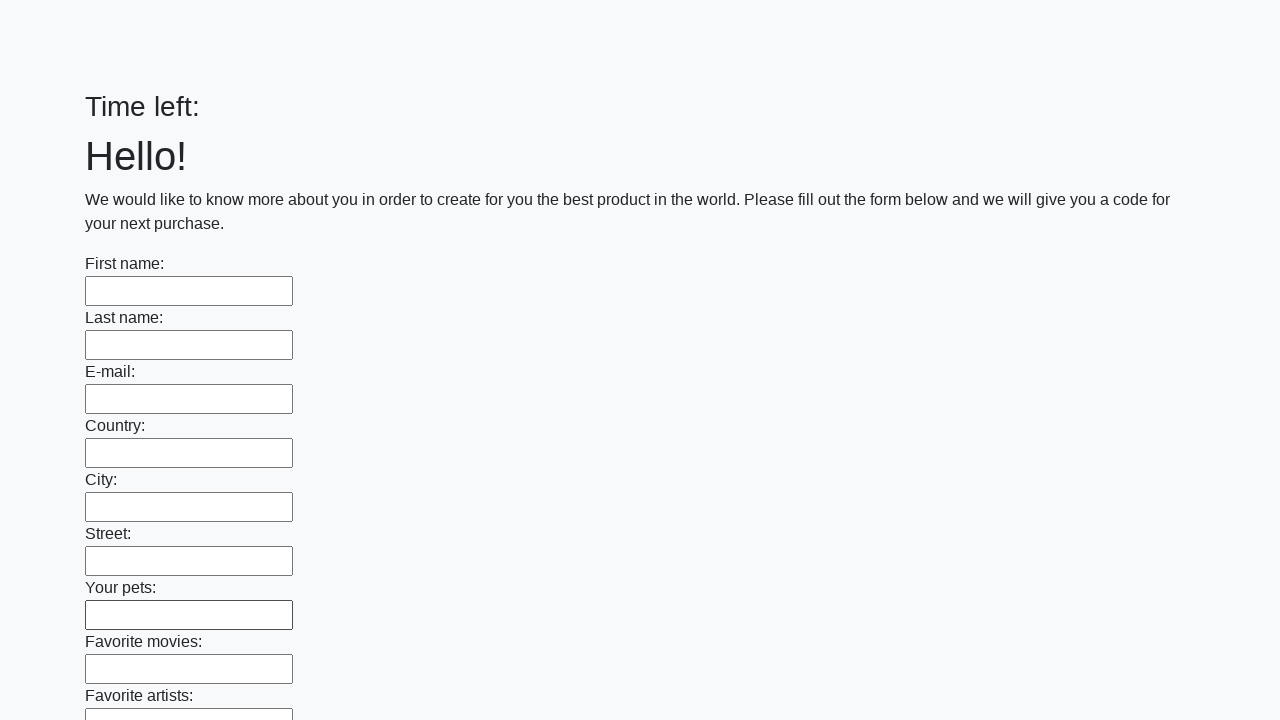

Waited 1 second for result to appear
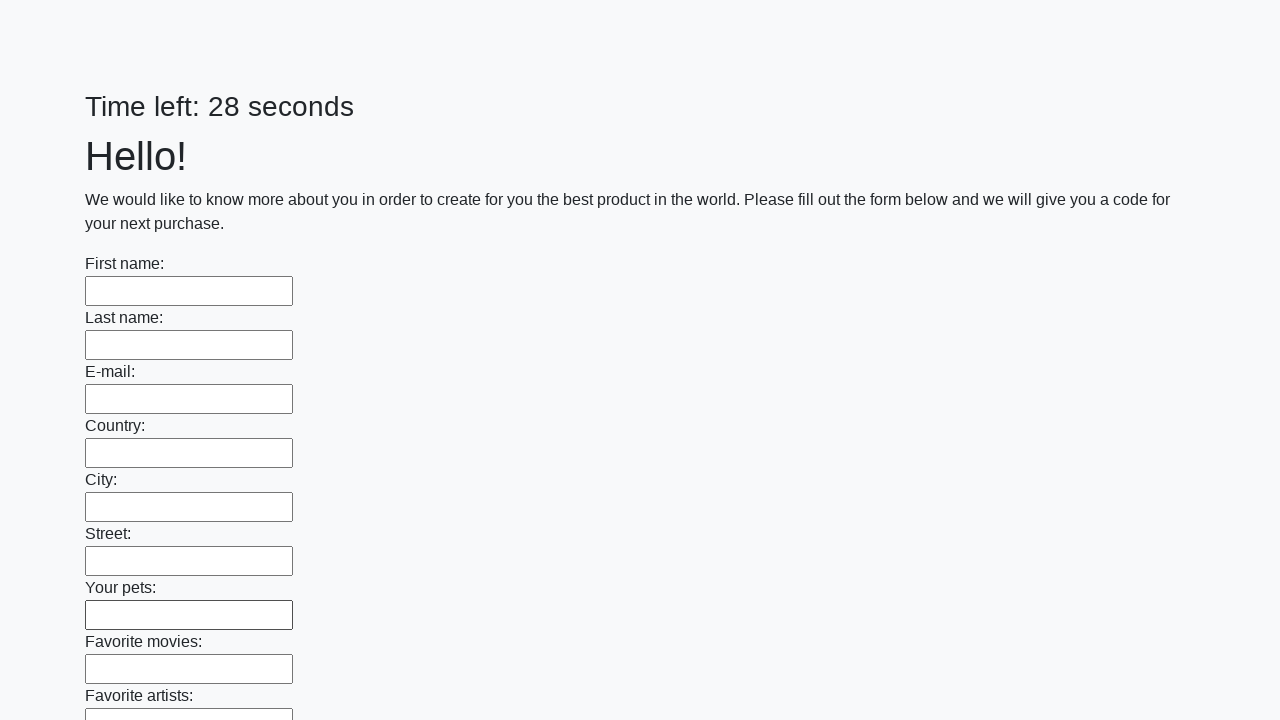

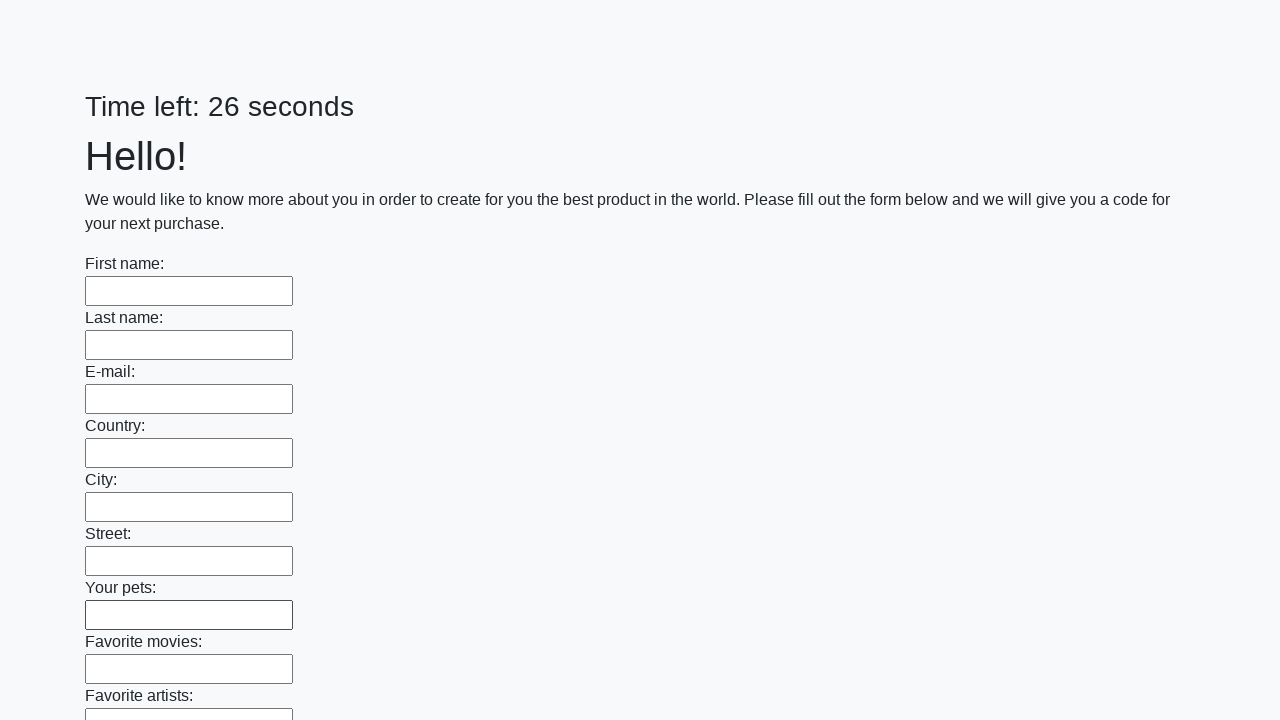